Tests a large form by filling all input fields with text and clicking the submit button

Starting URL: http://suninjuly.github.io/huge_form.html

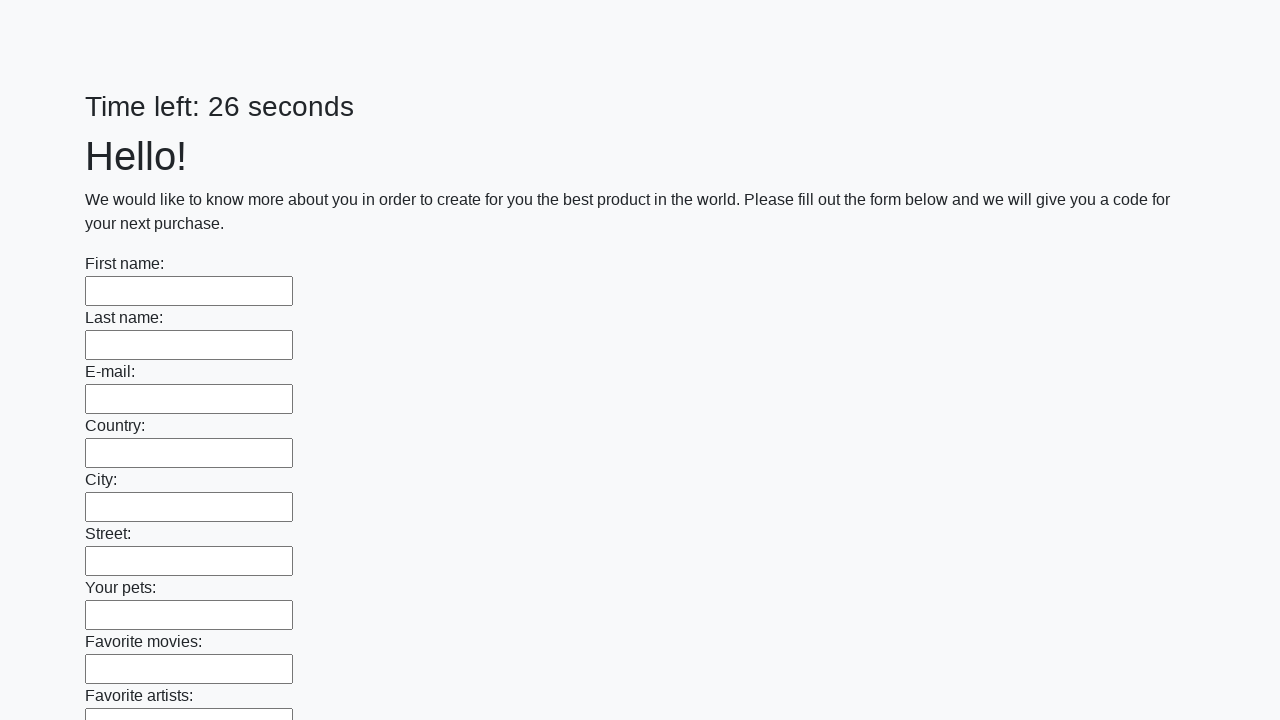

Located all input elements on the huge form
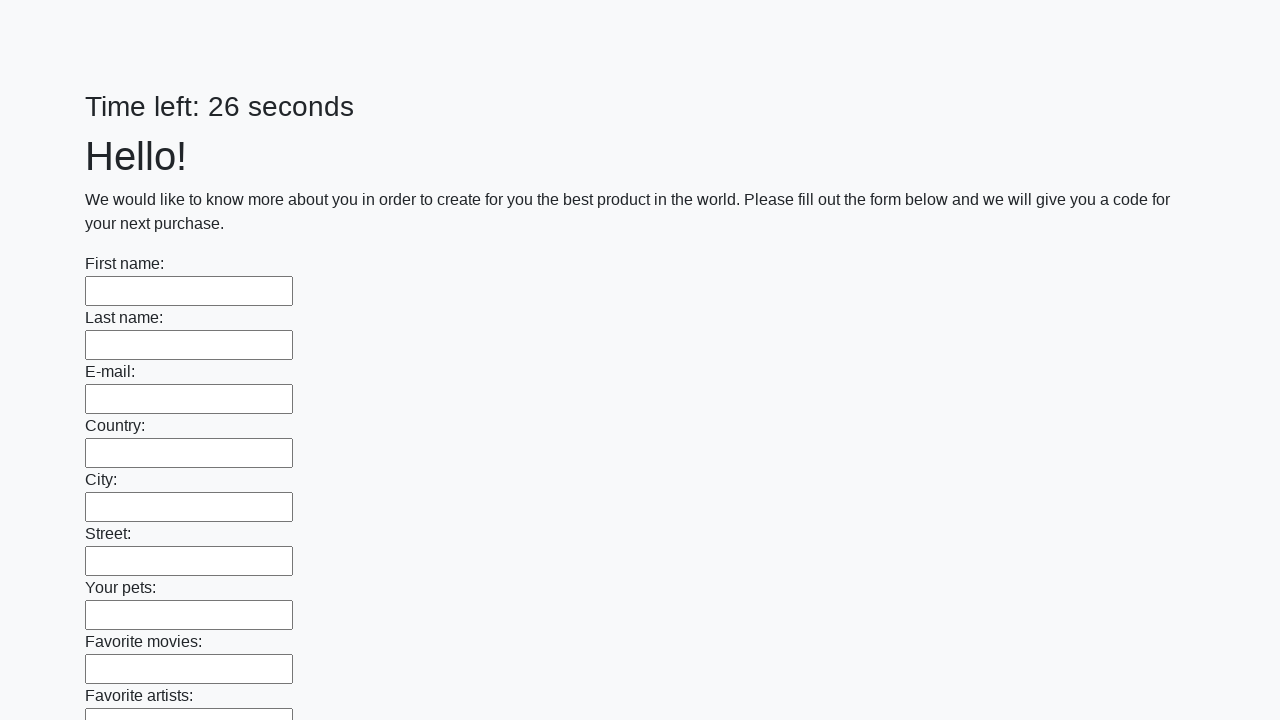

Counted 100 input elements in the form
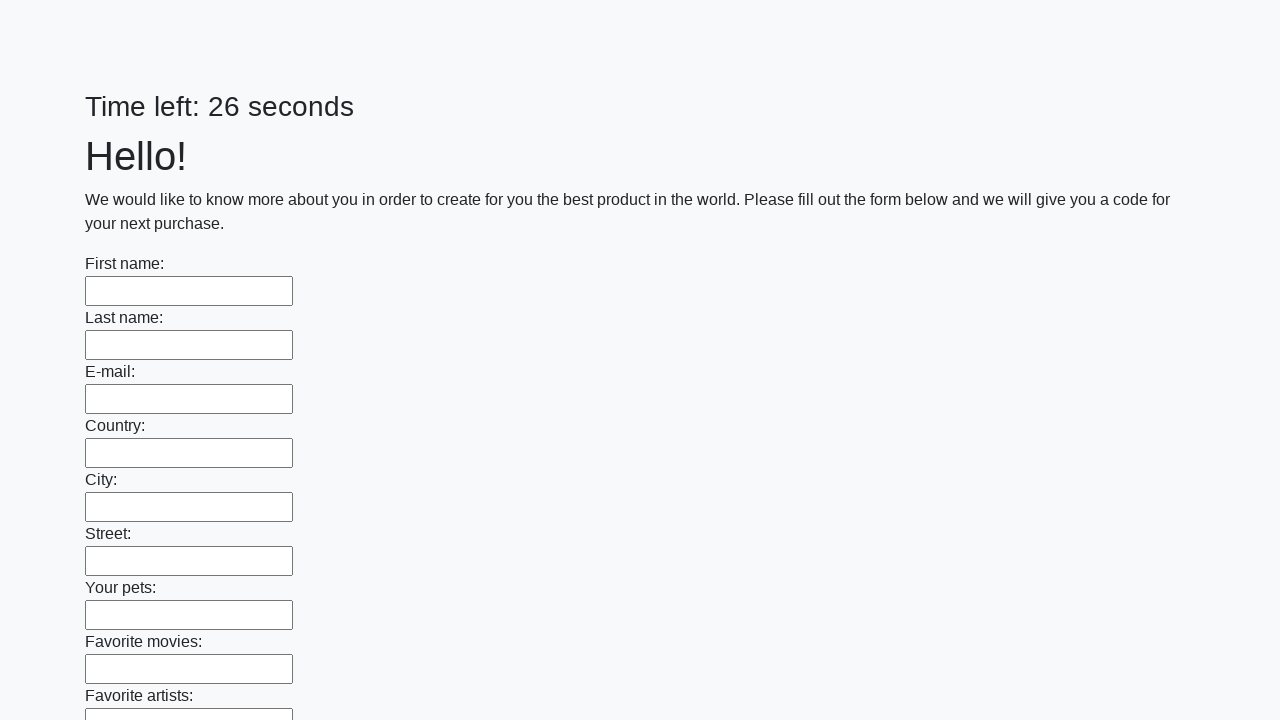

Filled input field 1 of 100 with text 'БУ-ГА-ГА' on input >> nth=0
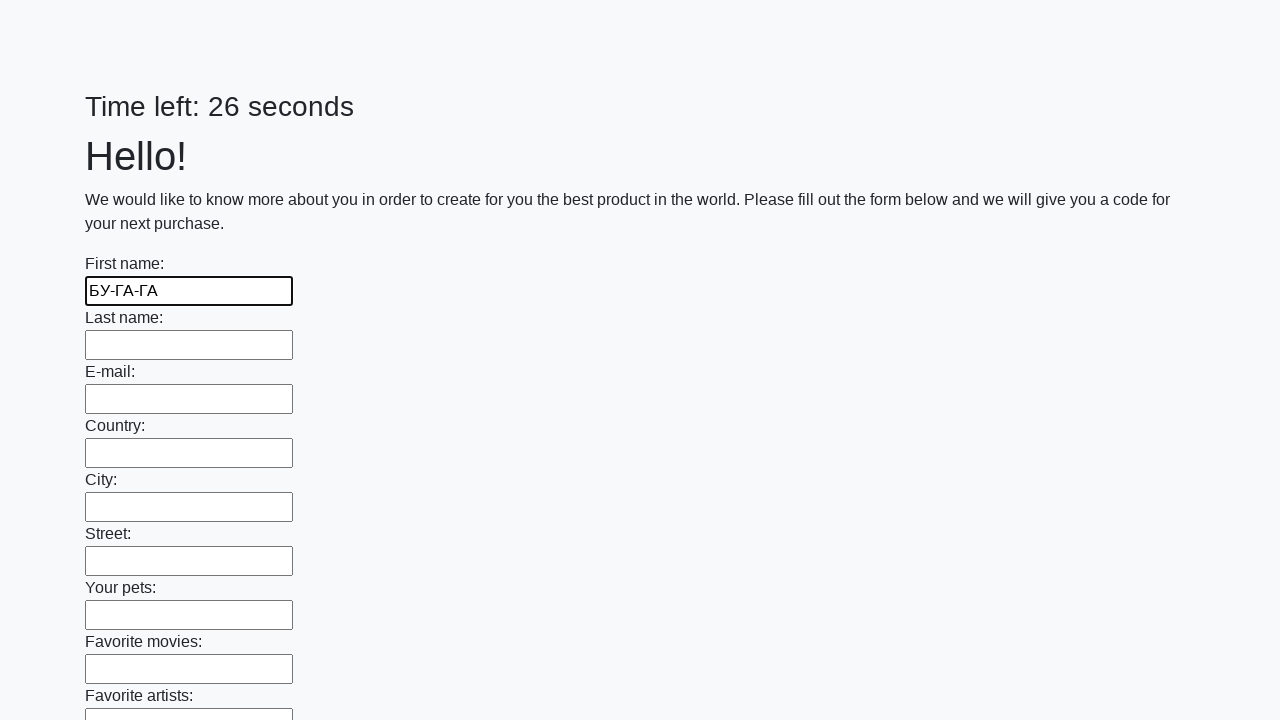

Filled input field 2 of 100 with text 'БУ-ГА-ГА' on input >> nth=1
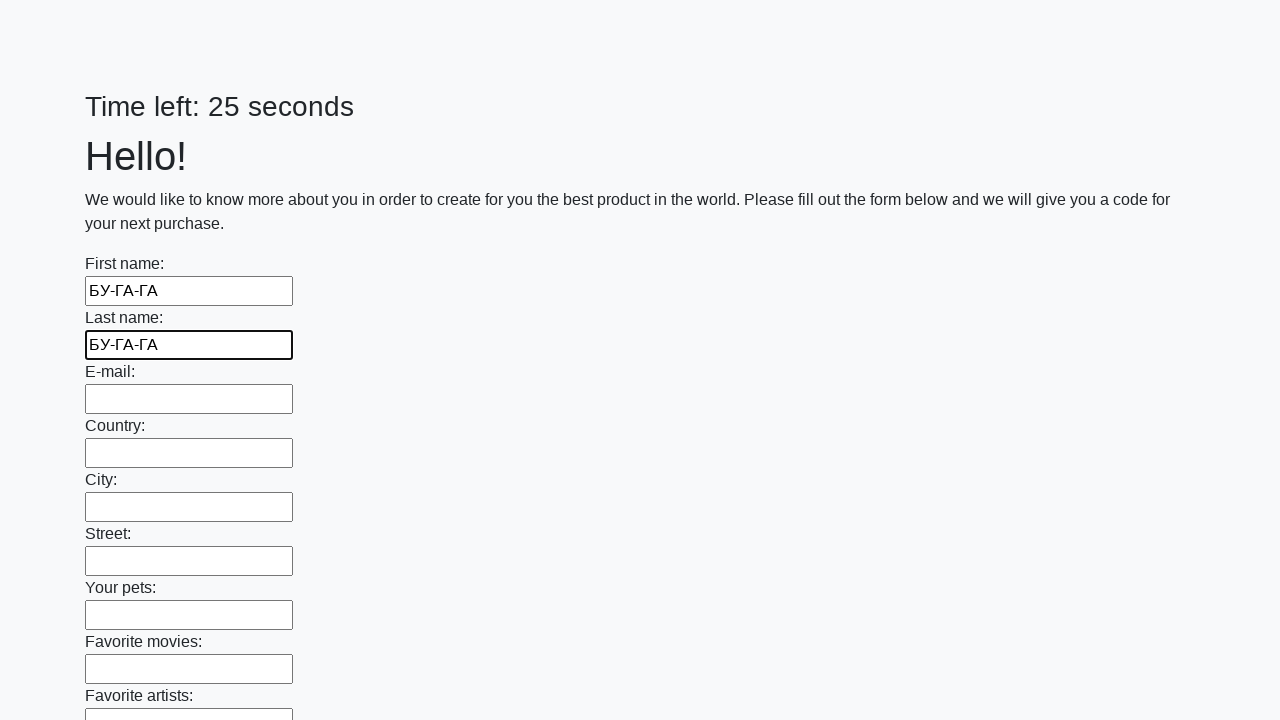

Filled input field 3 of 100 with text 'БУ-ГА-ГА' on input >> nth=2
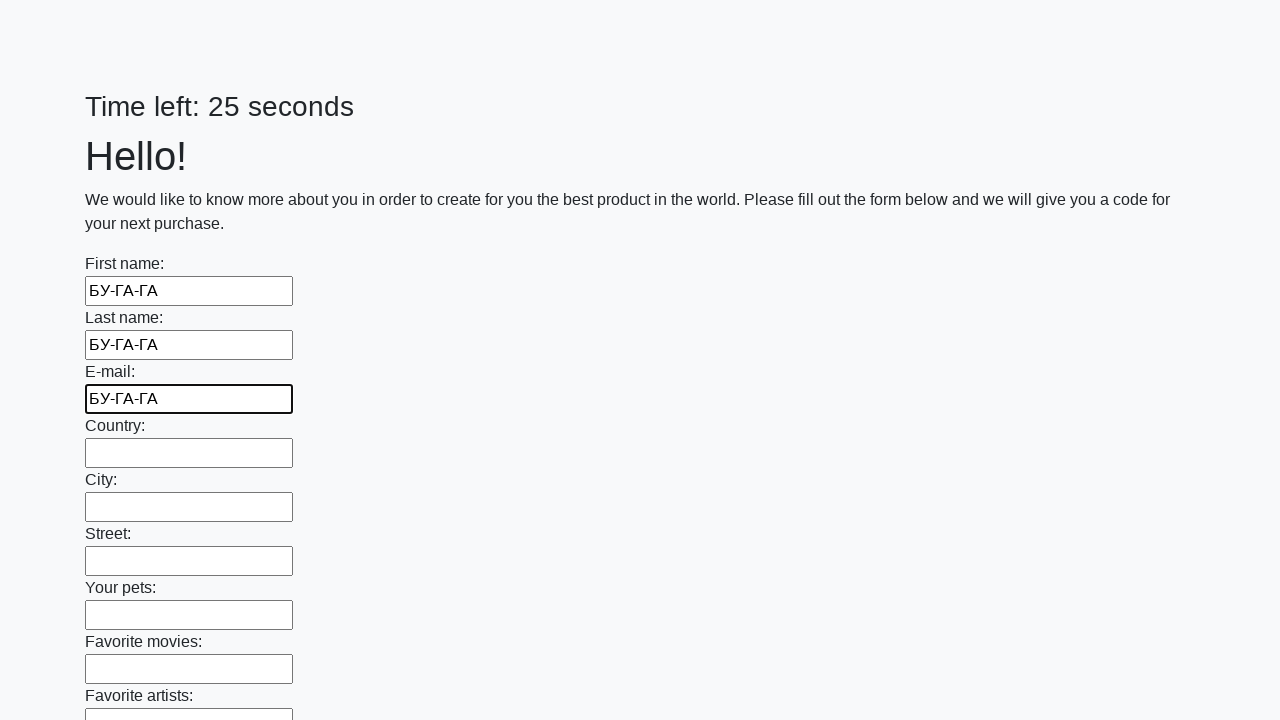

Filled input field 4 of 100 with text 'БУ-ГА-ГА' on input >> nth=3
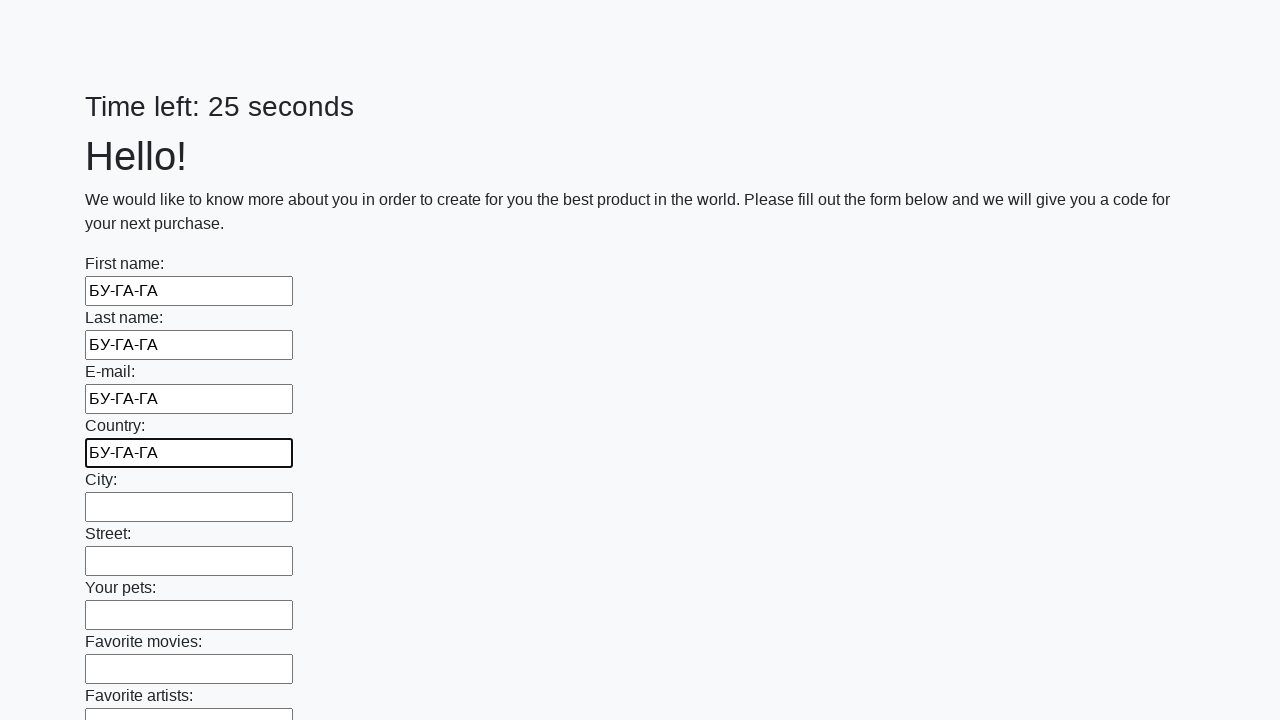

Filled input field 5 of 100 with text 'БУ-ГА-ГА' on input >> nth=4
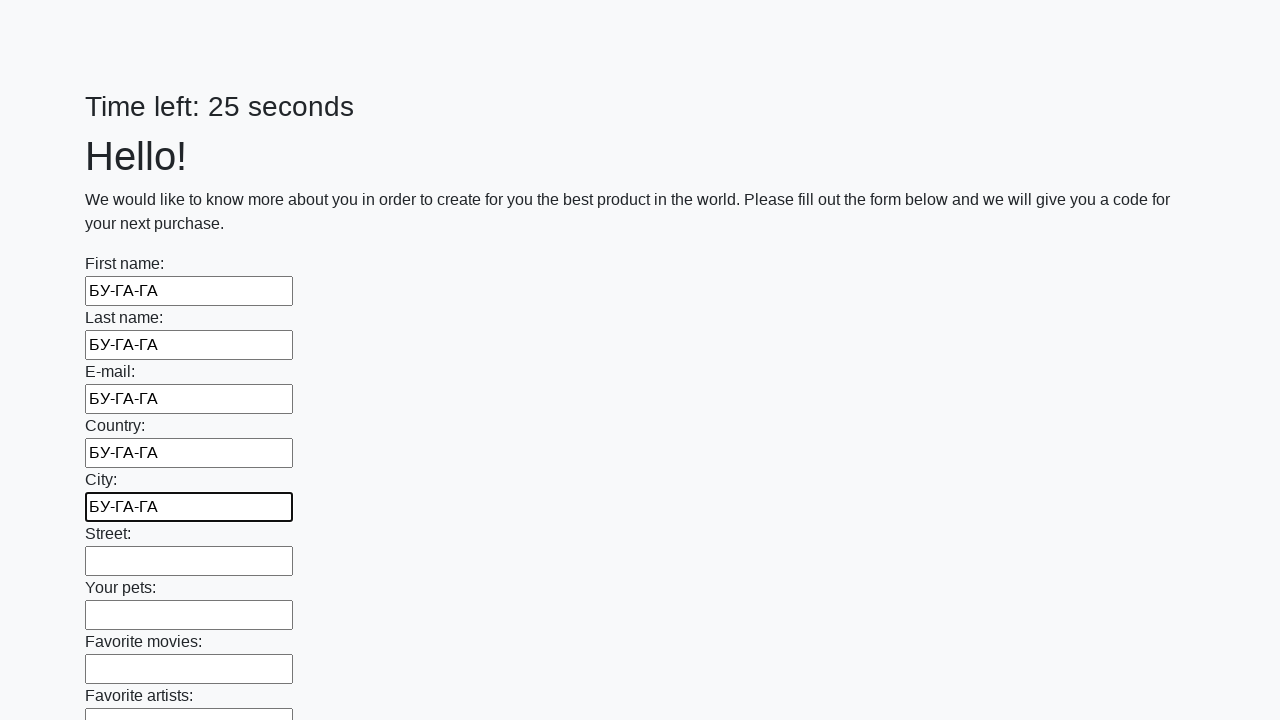

Filled input field 6 of 100 with text 'БУ-ГА-ГА' on input >> nth=5
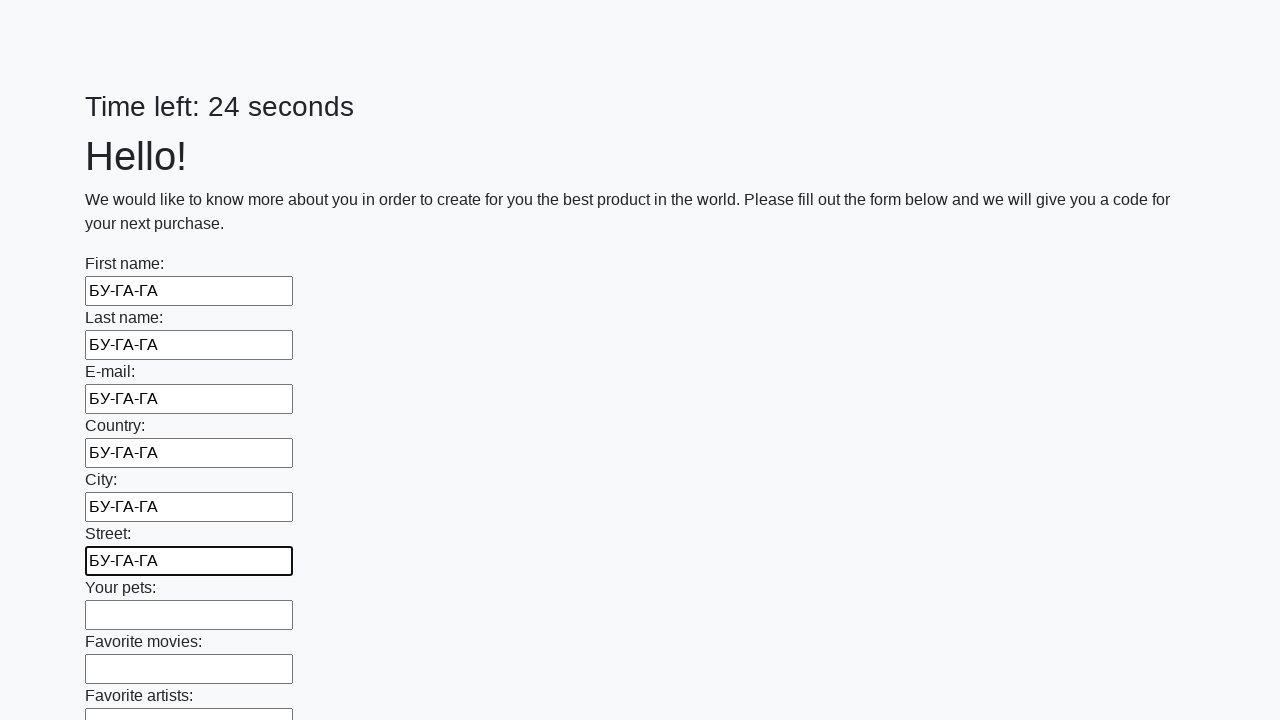

Filled input field 7 of 100 with text 'БУ-ГА-ГА' on input >> nth=6
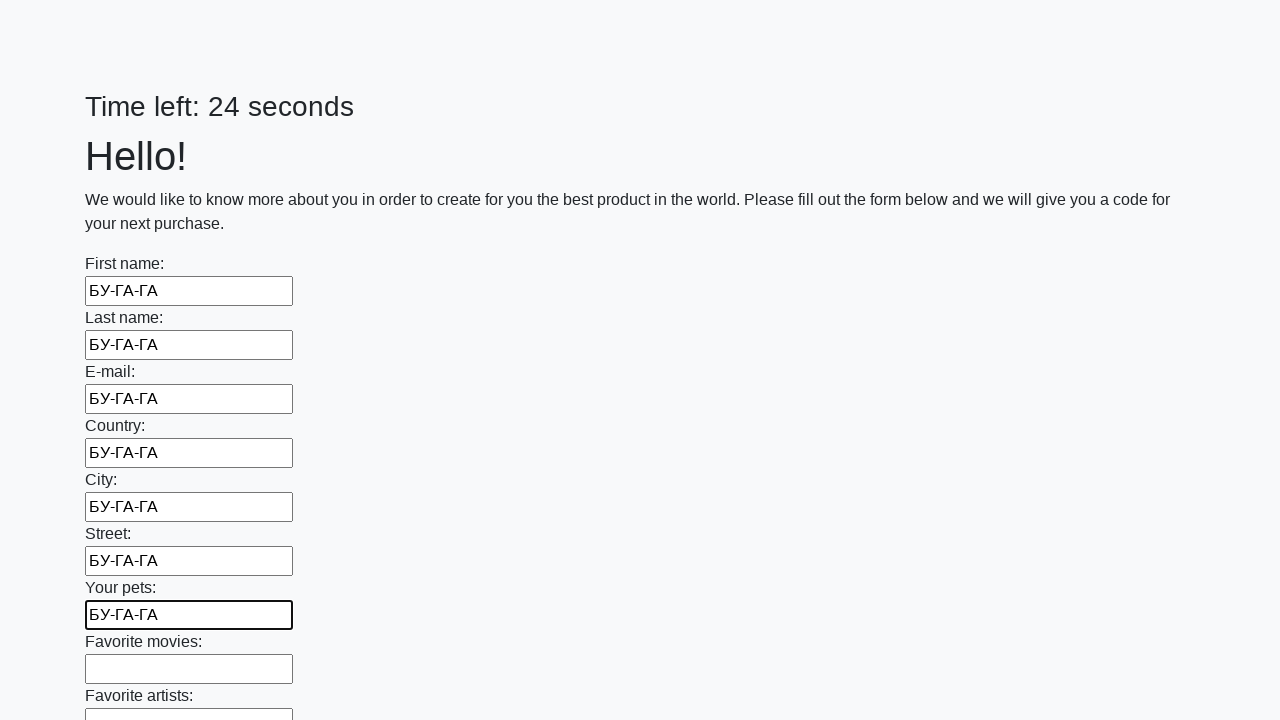

Filled input field 8 of 100 with text 'БУ-ГА-ГА' on input >> nth=7
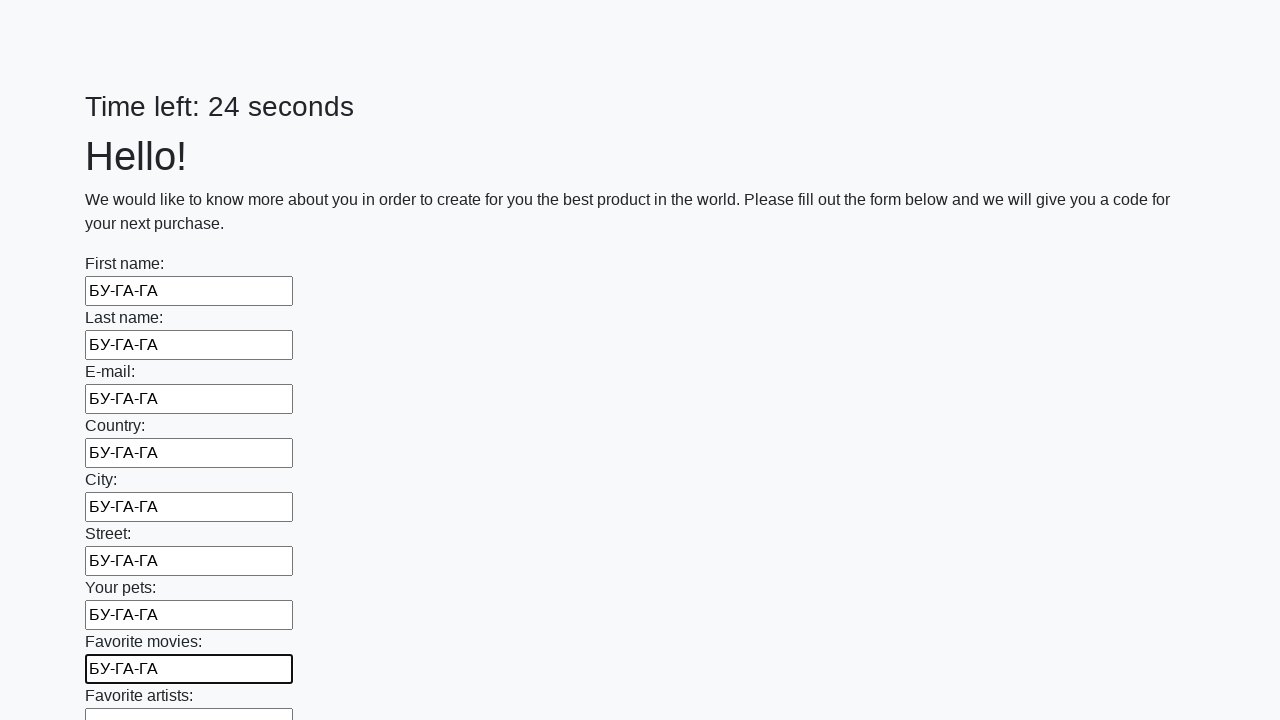

Filled input field 9 of 100 with text 'БУ-ГА-ГА' on input >> nth=8
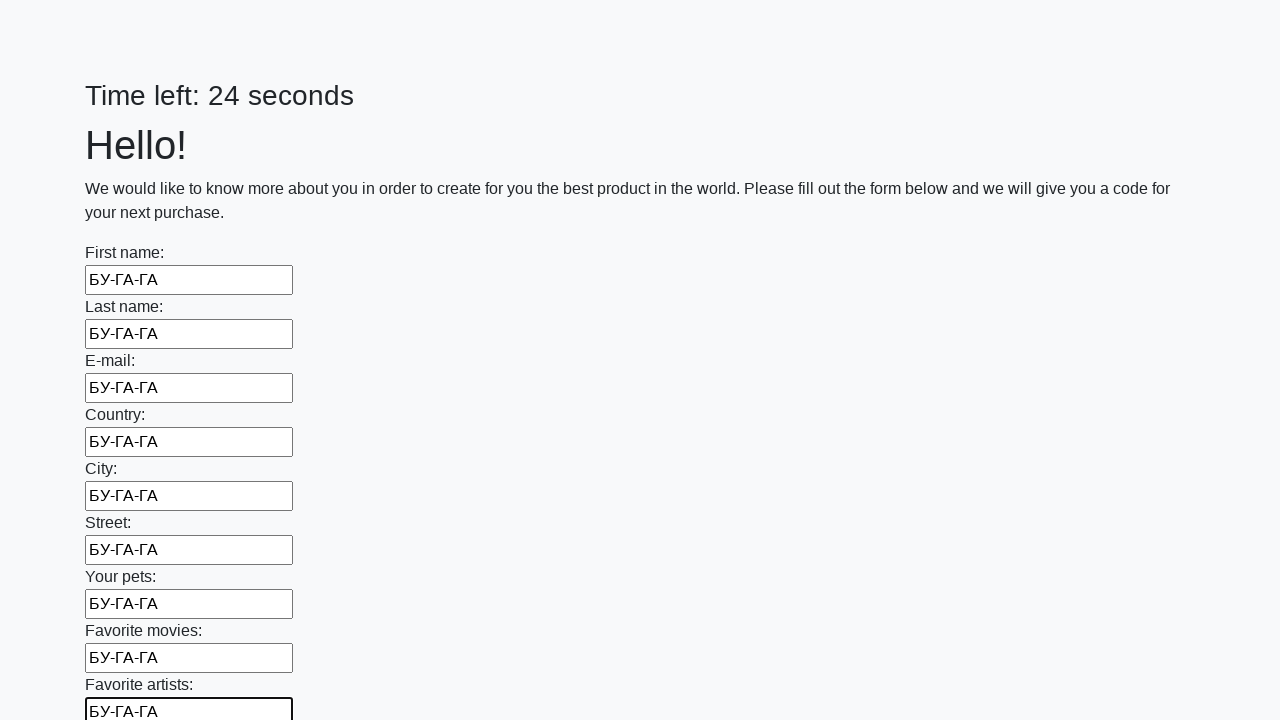

Filled input field 10 of 100 with text 'БУ-ГА-ГА' on input >> nth=9
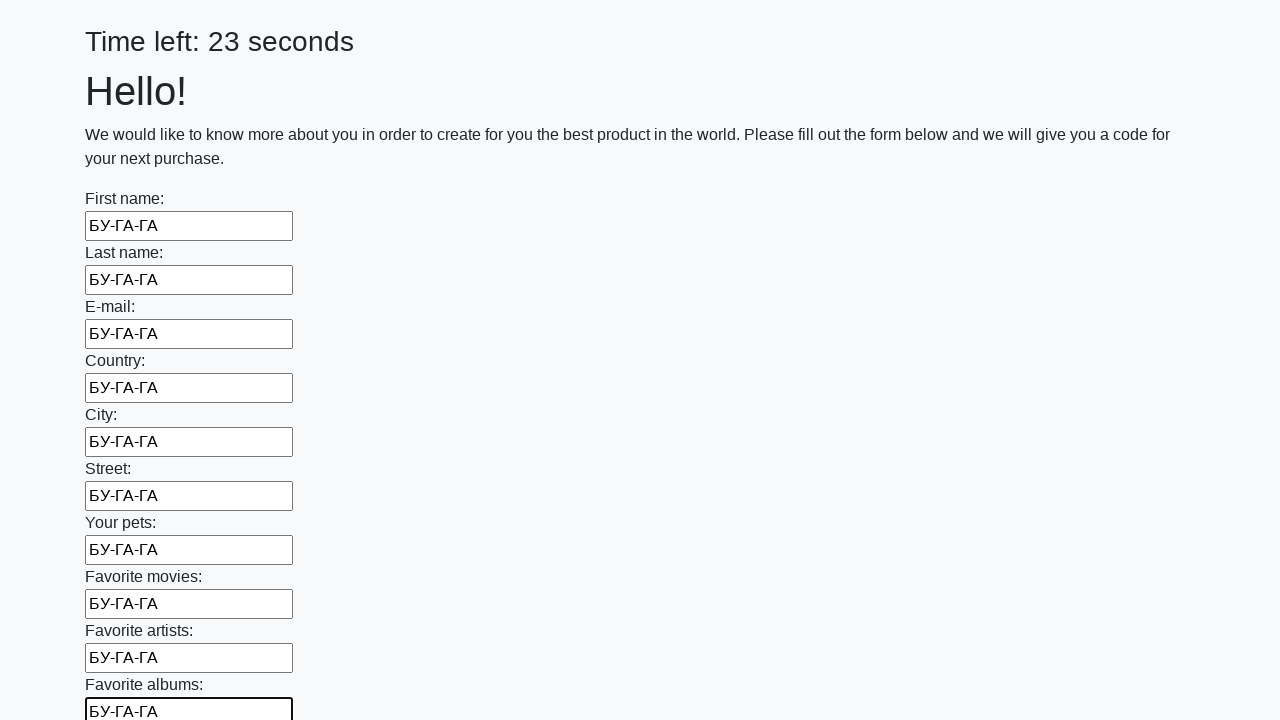

Filled input field 11 of 100 with text 'БУ-ГА-ГА' on input >> nth=10
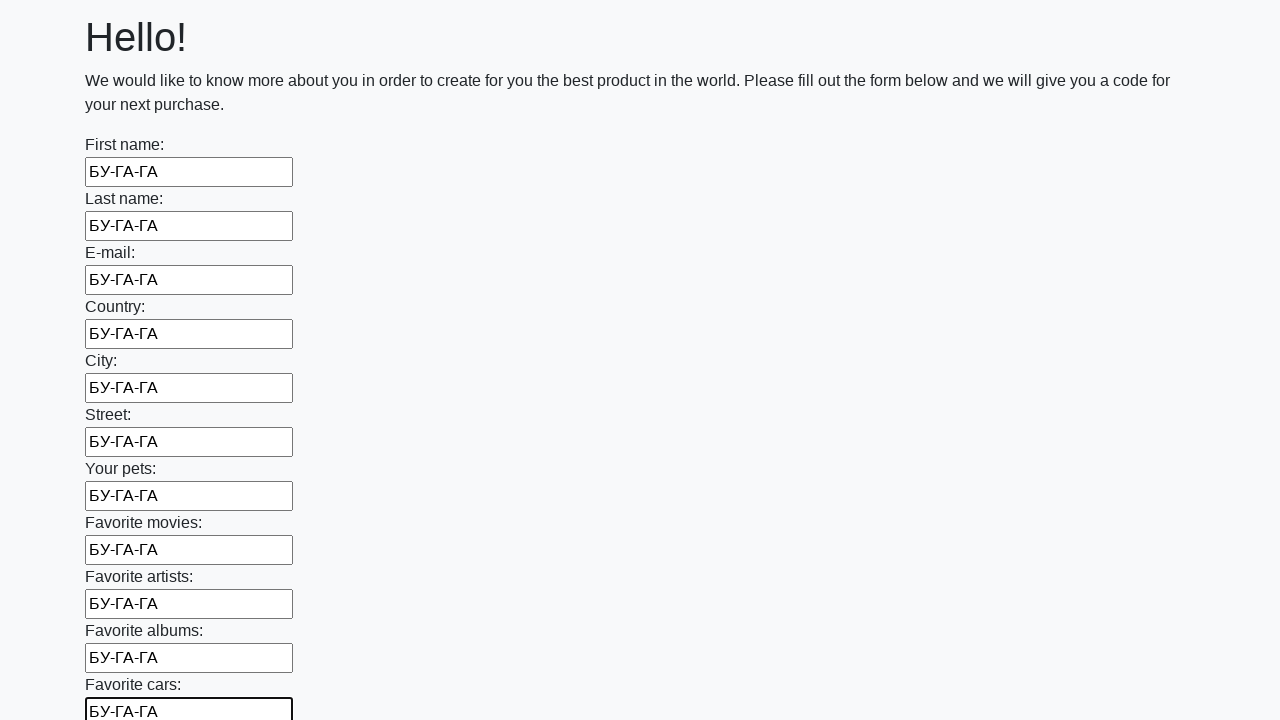

Filled input field 12 of 100 with text 'БУ-ГА-ГА' on input >> nth=11
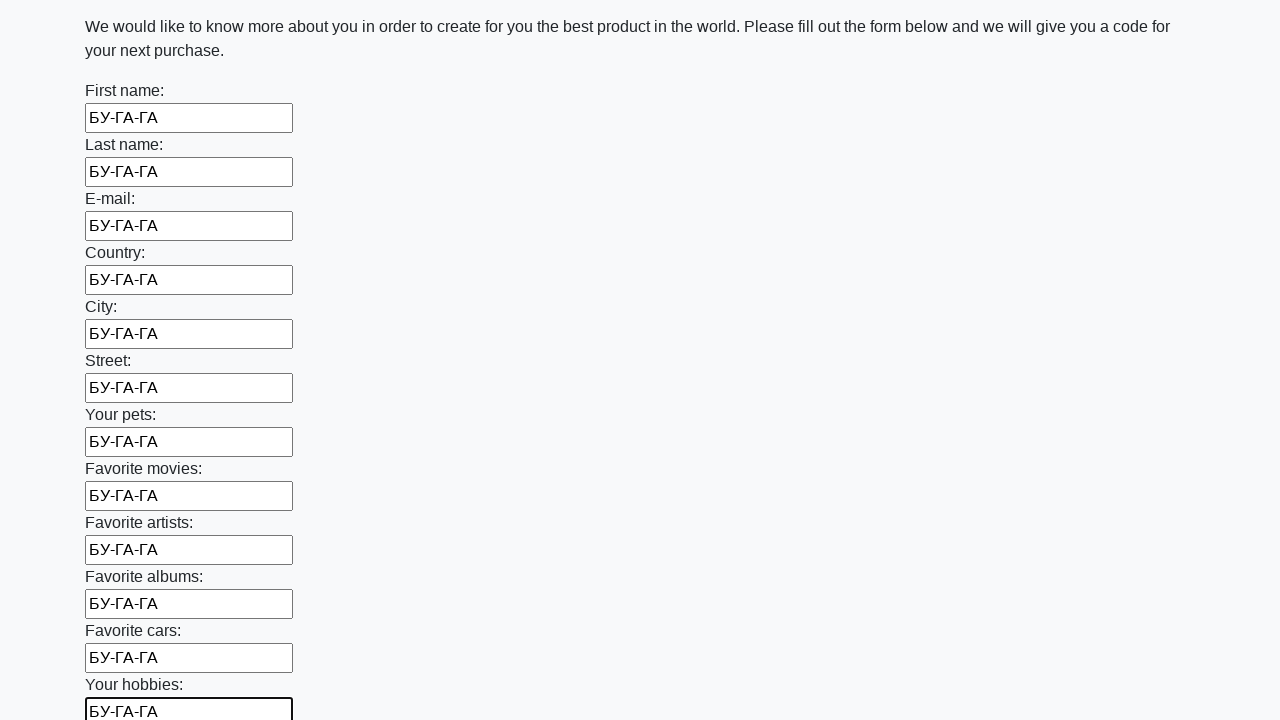

Filled input field 13 of 100 with text 'БУ-ГА-ГА' on input >> nth=12
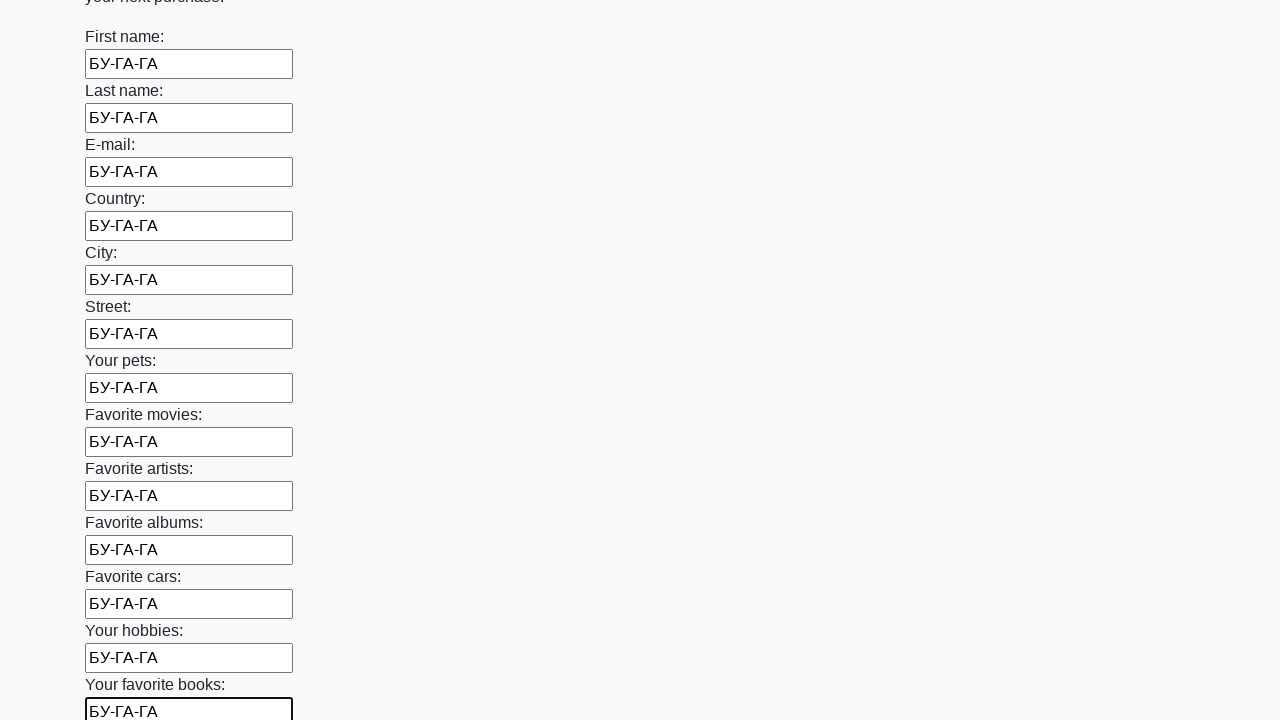

Filled input field 14 of 100 with text 'БУ-ГА-ГА' on input >> nth=13
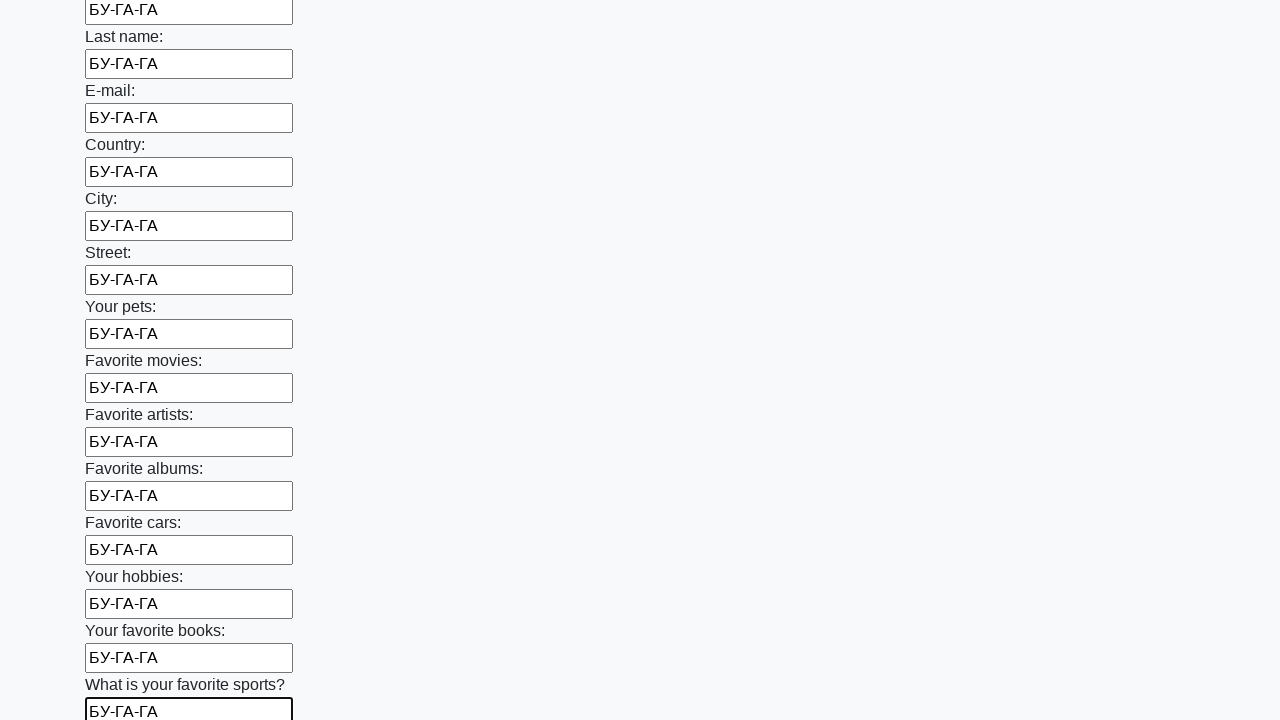

Filled input field 15 of 100 with text 'БУ-ГА-ГА' on input >> nth=14
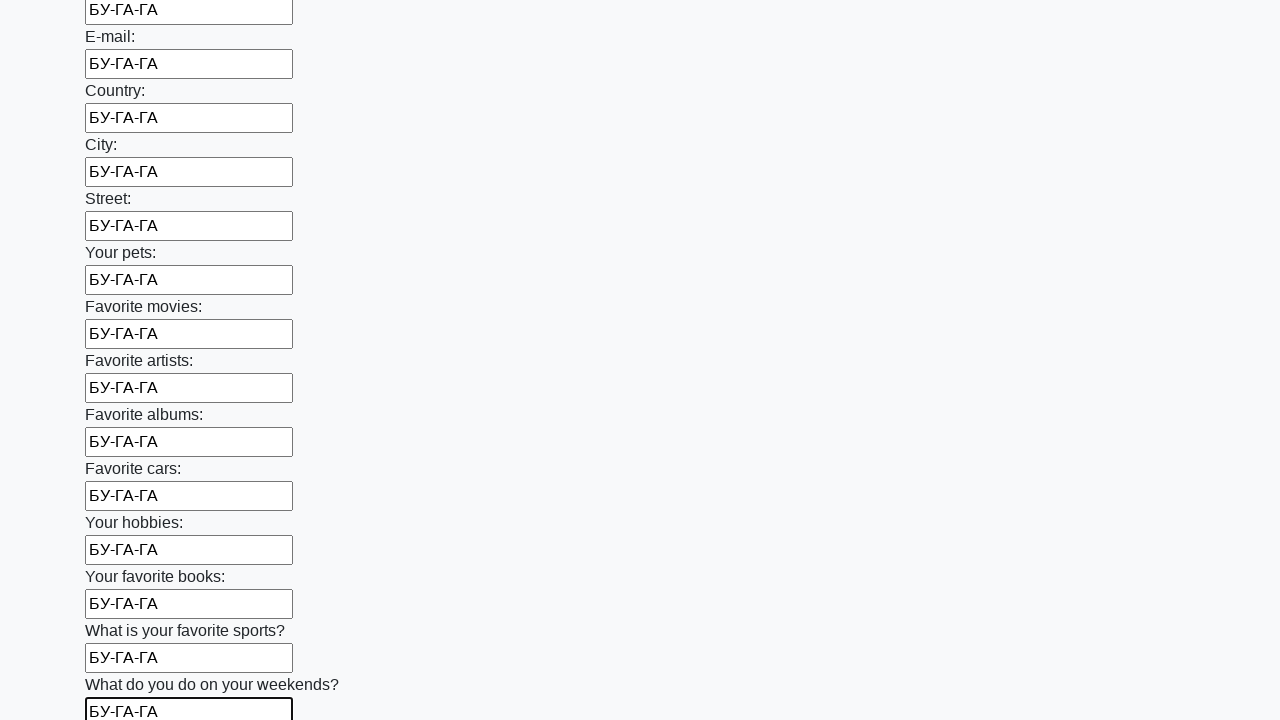

Filled input field 16 of 100 with text 'БУ-ГА-ГА' on input >> nth=15
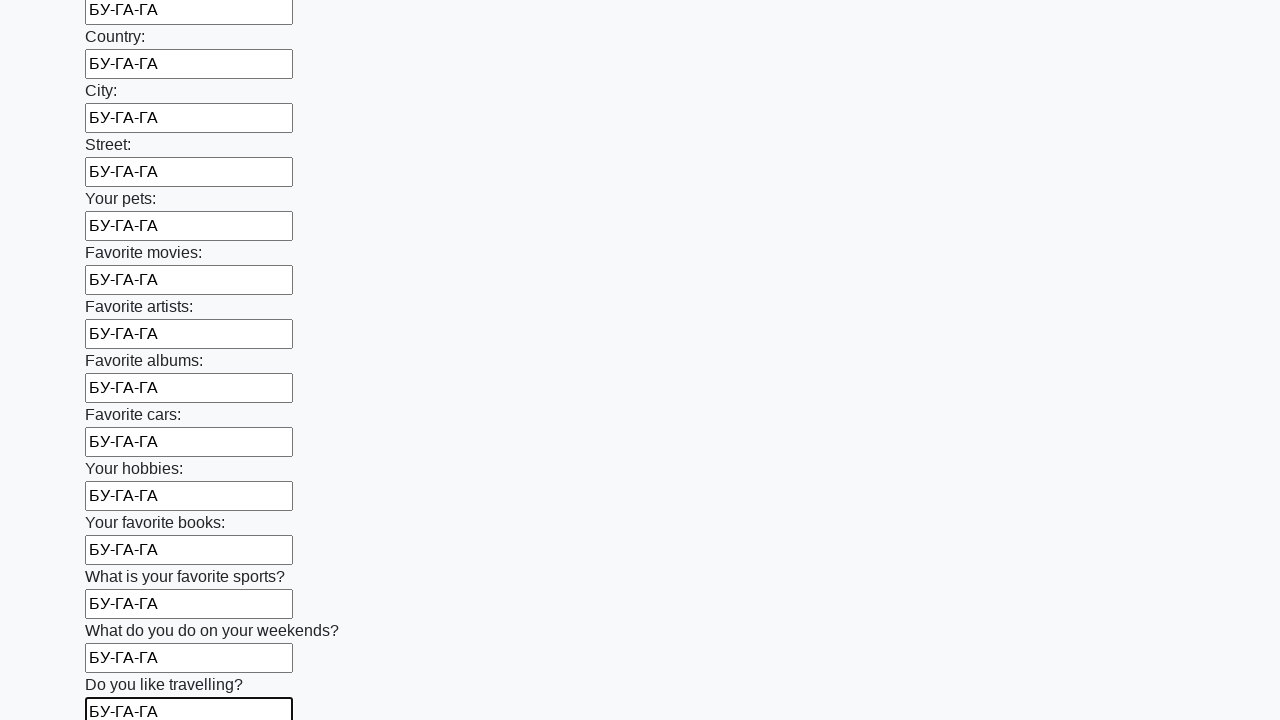

Filled input field 17 of 100 with text 'БУ-ГА-ГА' on input >> nth=16
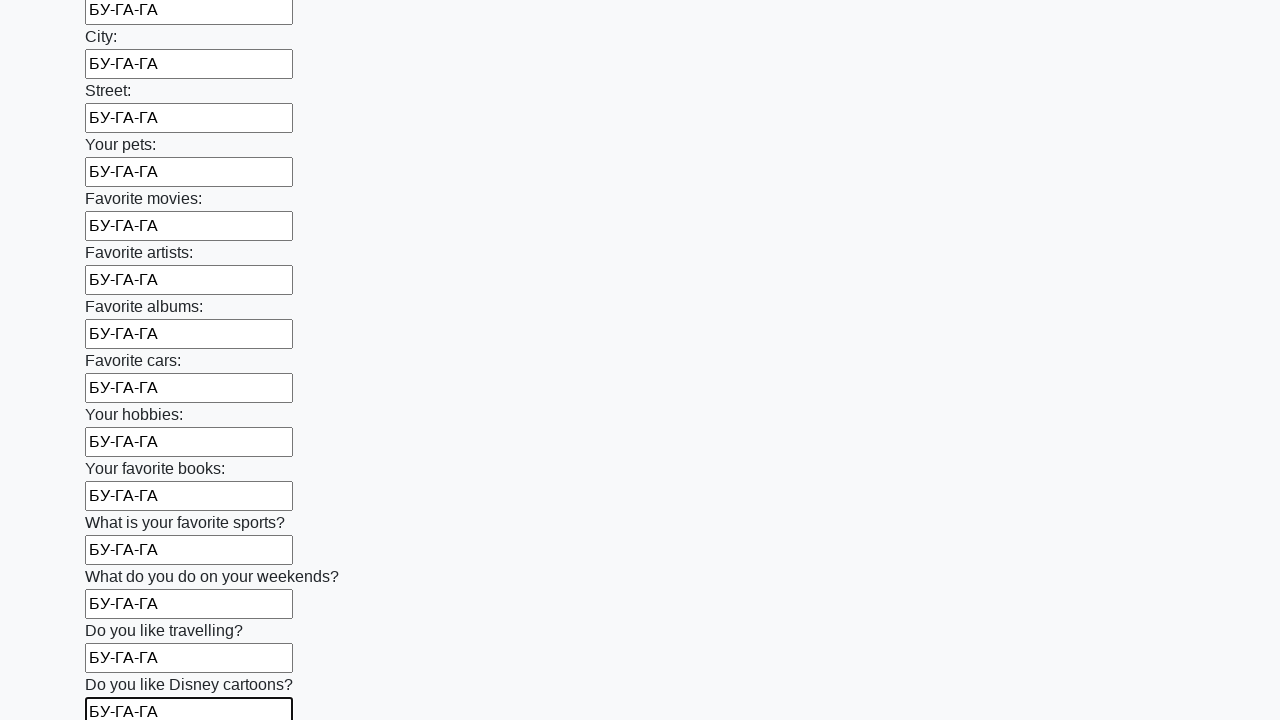

Filled input field 18 of 100 with text 'БУ-ГА-ГА' on input >> nth=17
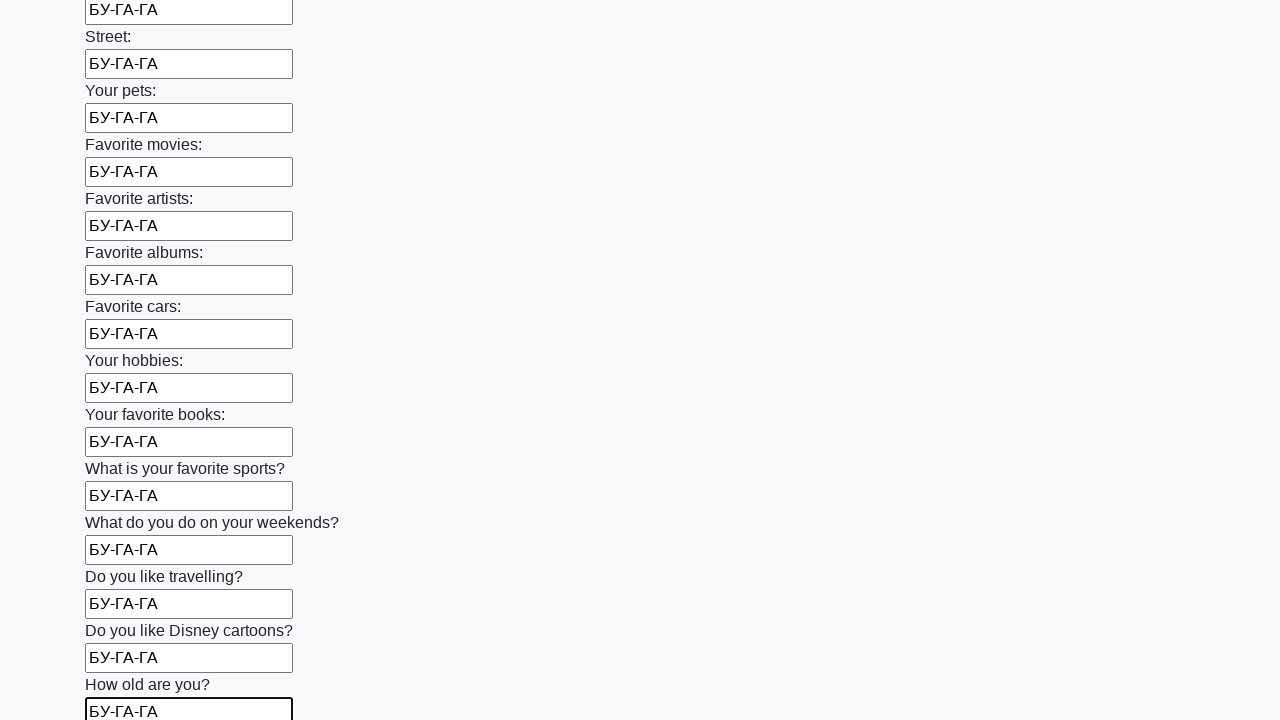

Filled input field 19 of 100 with text 'БУ-ГА-ГА' on input >> nth=18
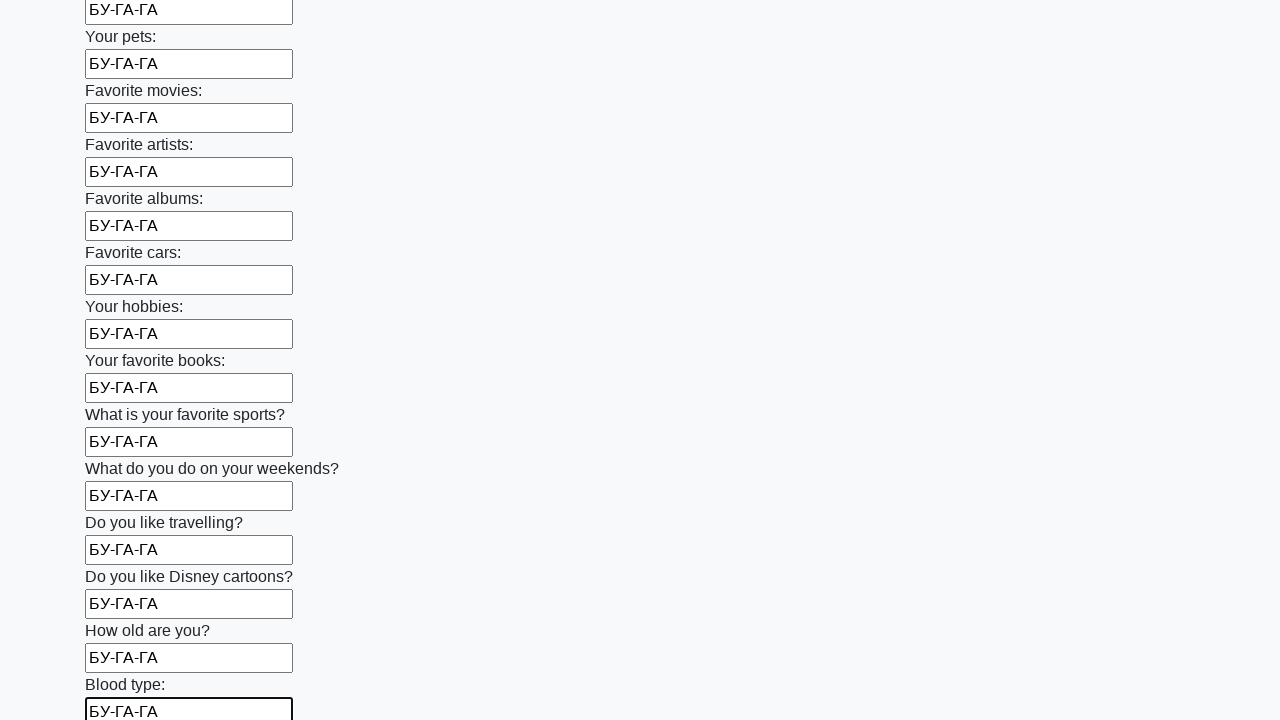

Filled input field 20 of 100 with text 'БУ-ГА-ГА' on input >> nth=19
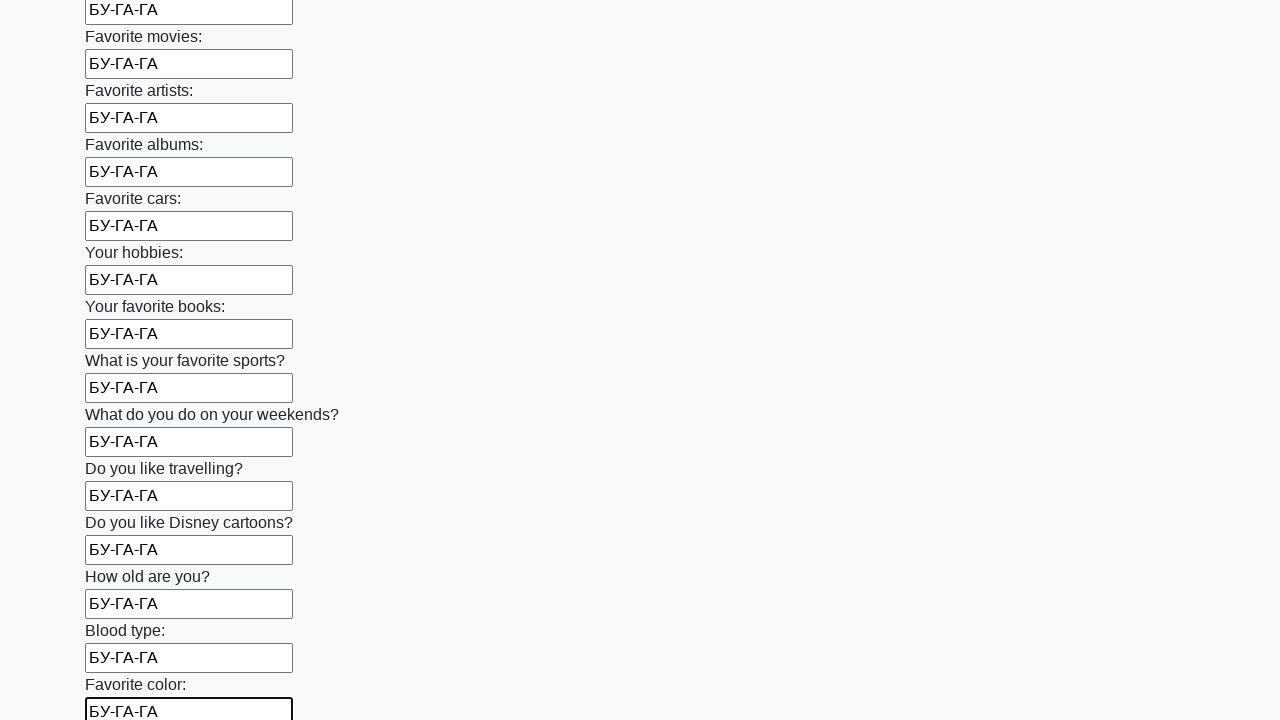

Filled input field 21 of 100 with text 'БУ-ГА-ГА' on input >> nth=20
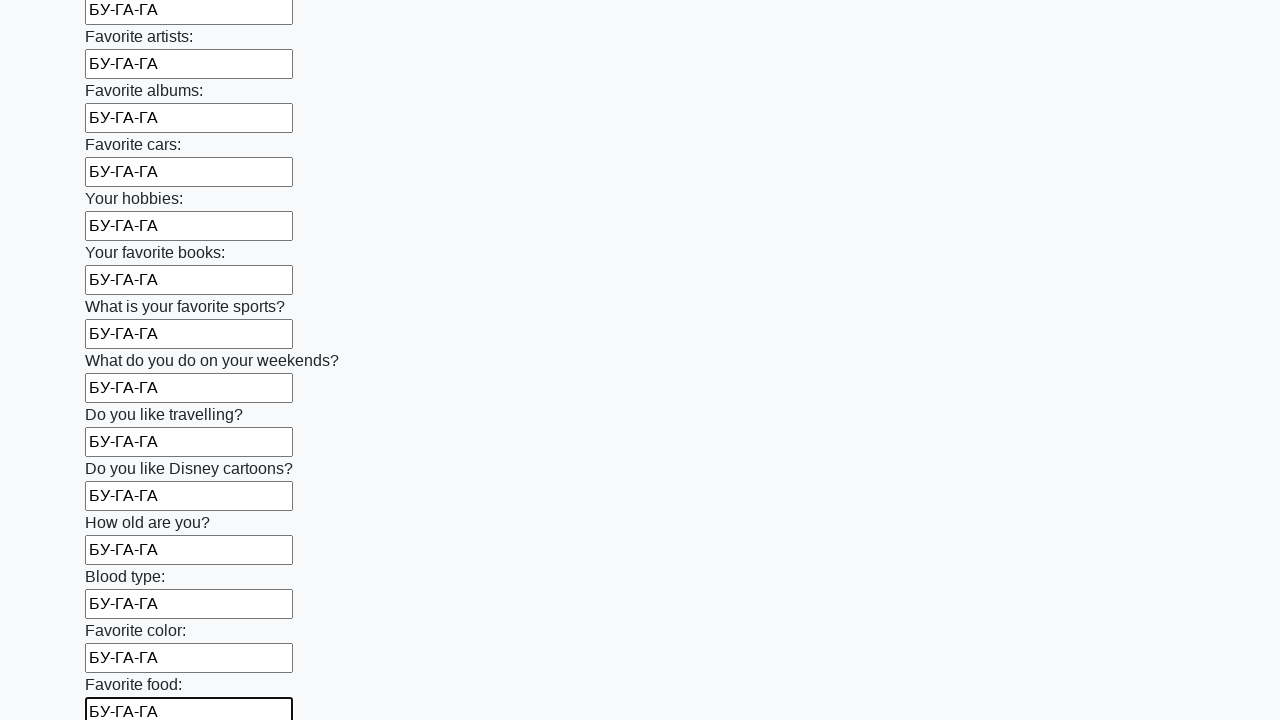

Filled input field 22 of 100 with text 'БУ-ГА-ГА' on input >> nth=21
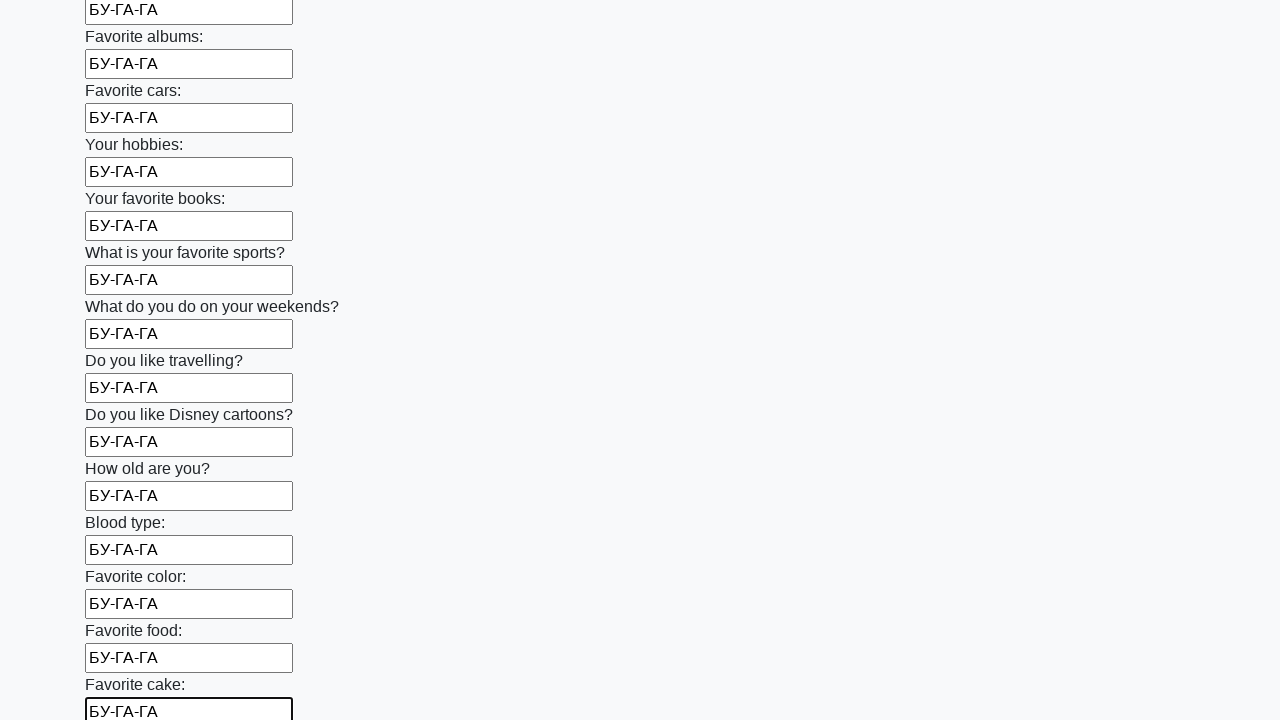

Filled input field 23 of 100 with text 'БУ-ГА-ГА' on input >> nth=22
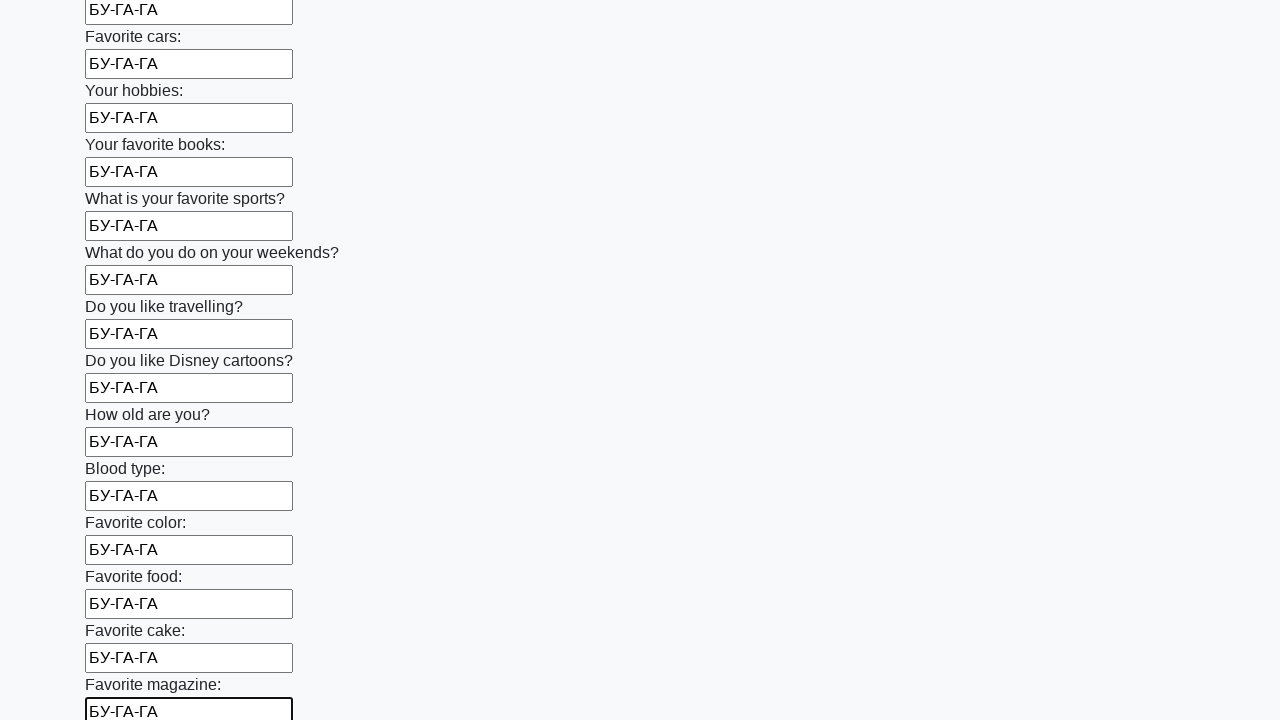

Filled input field 24 of 100 with text 'БУ-ГА-ГА' on input >> nth=23
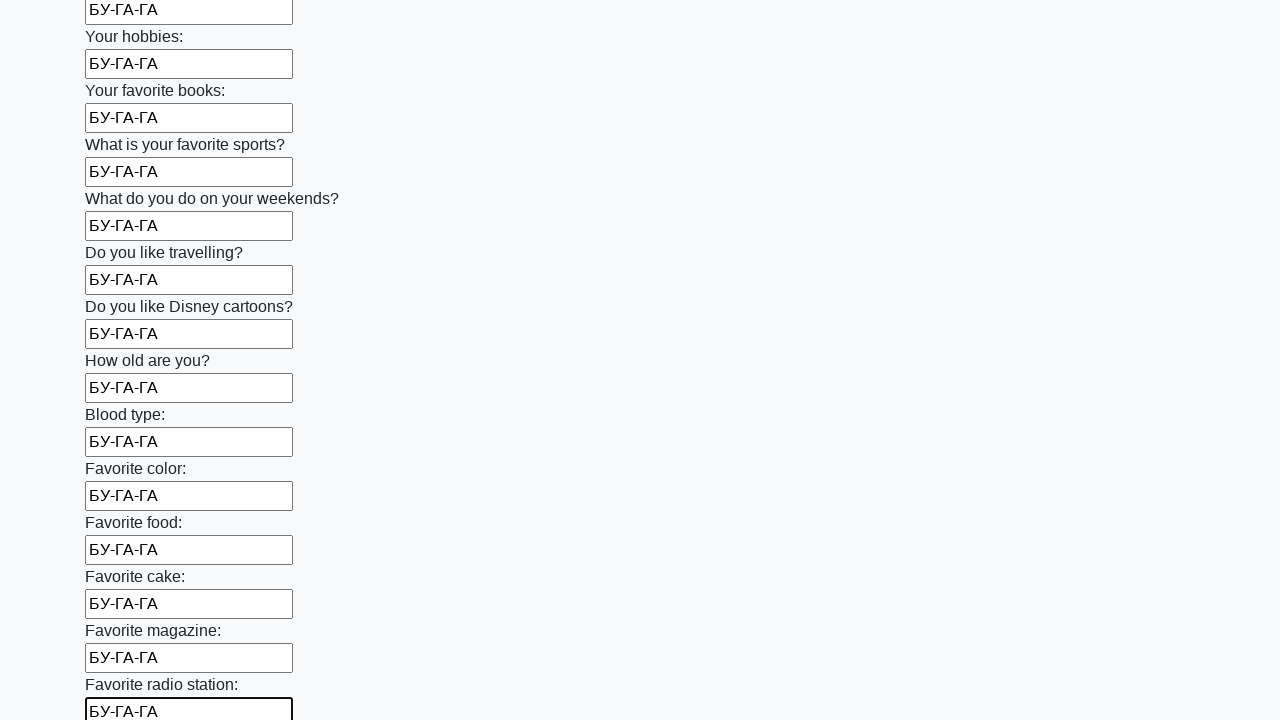

Filled input field 25 of 100 with text 'БУ-ГА-ГА' on input >> nth=24
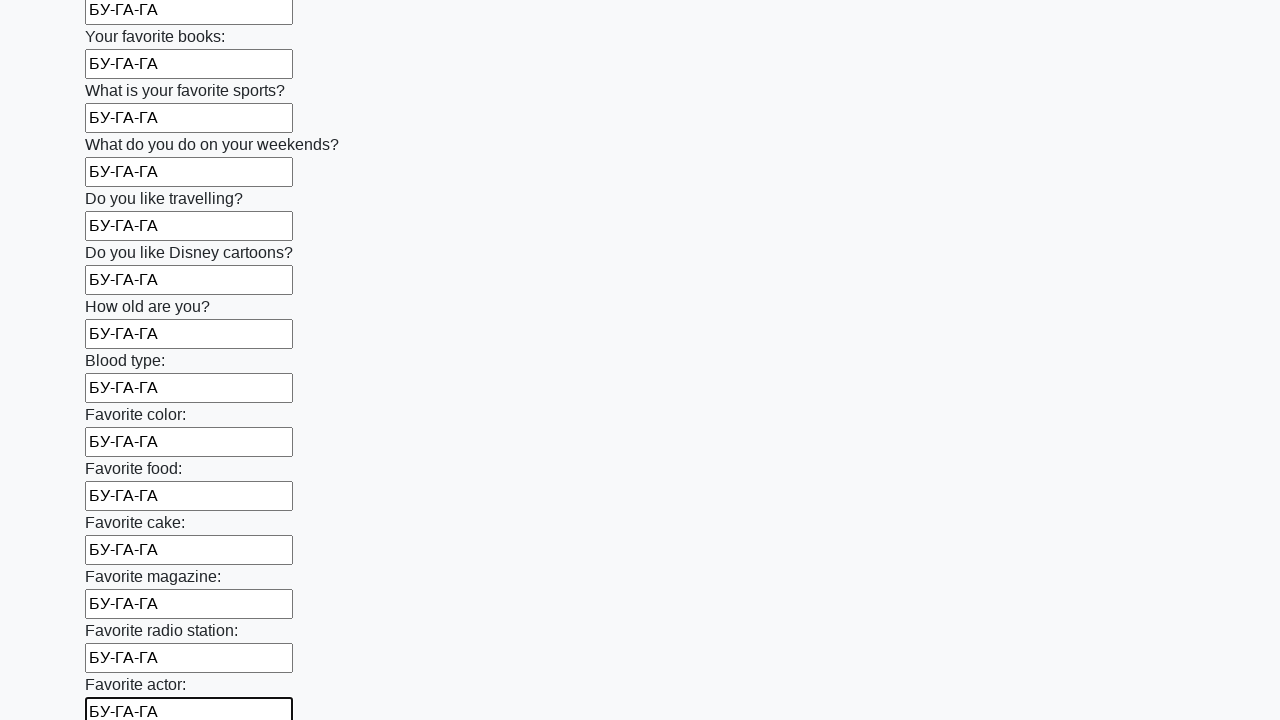

Filled input field 26 of 100 with text 'БУ-ГА-ГА' on input >> nth=25
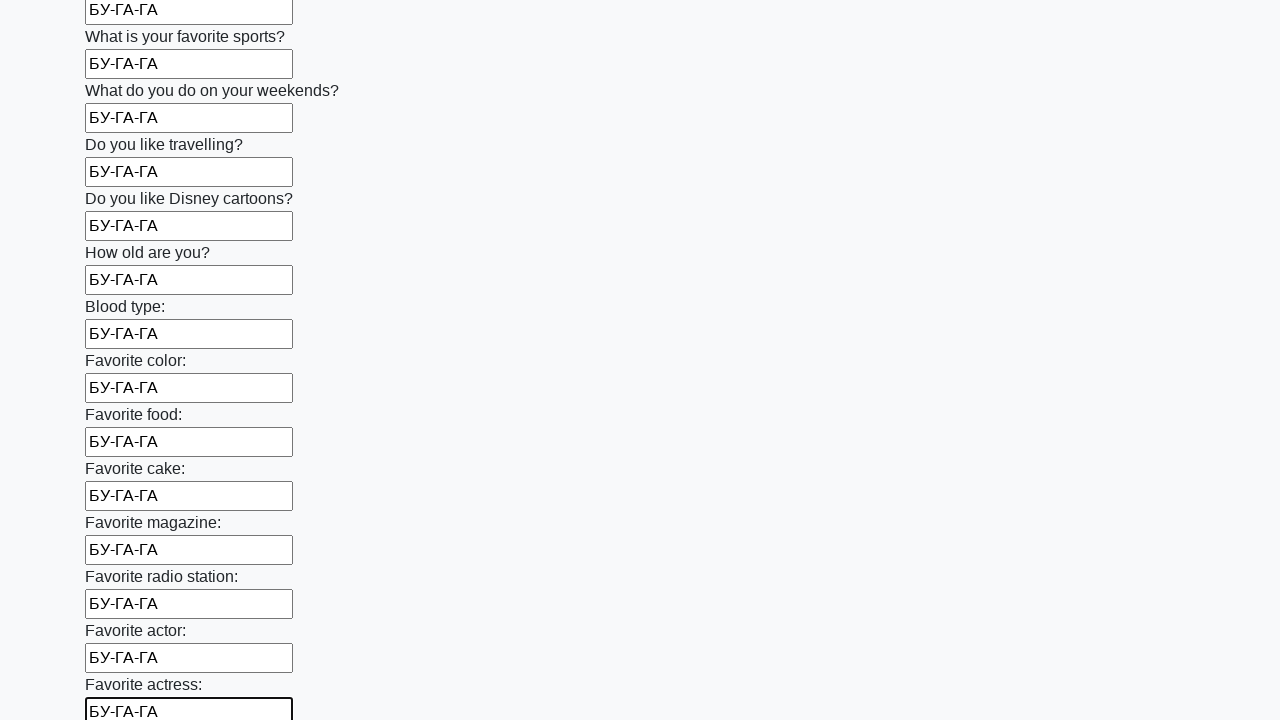

Filled input field 27 of 100 with text 'БУ-ГА-ГА' on input >> nth=26
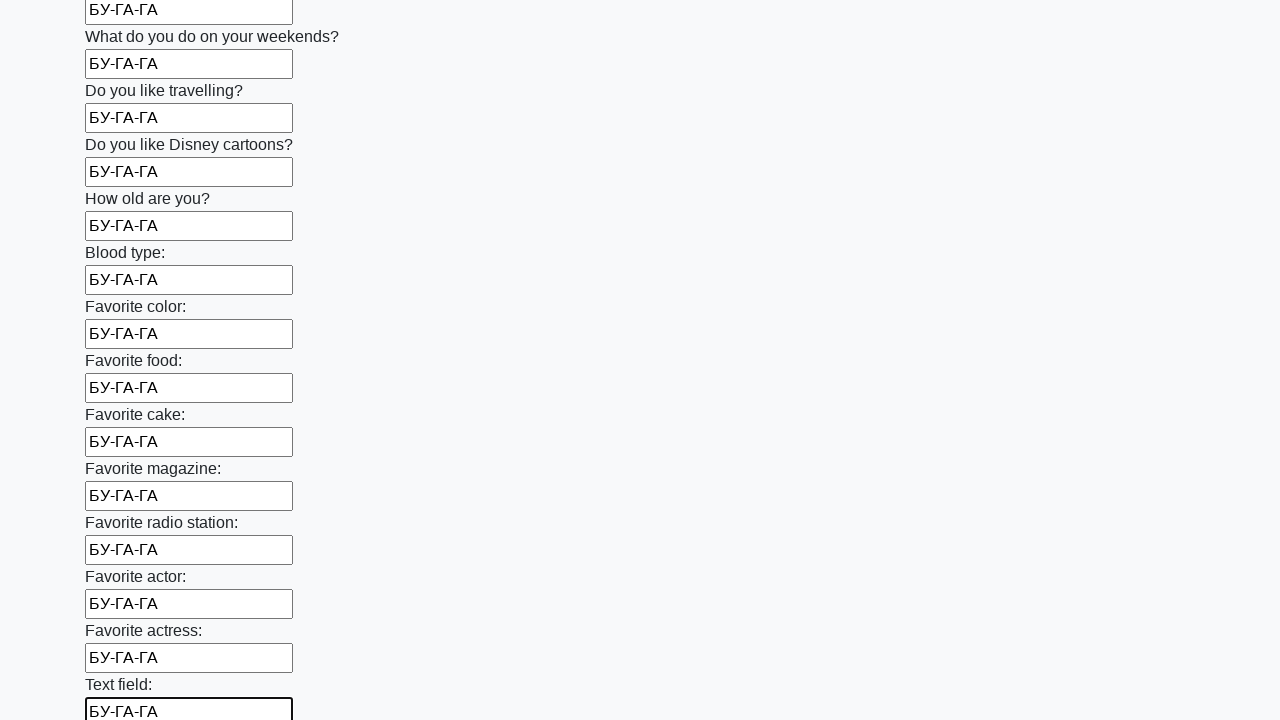

Filled input field 28 of 100 with text 'БУ-ГА-ГА' on input >> nth=27
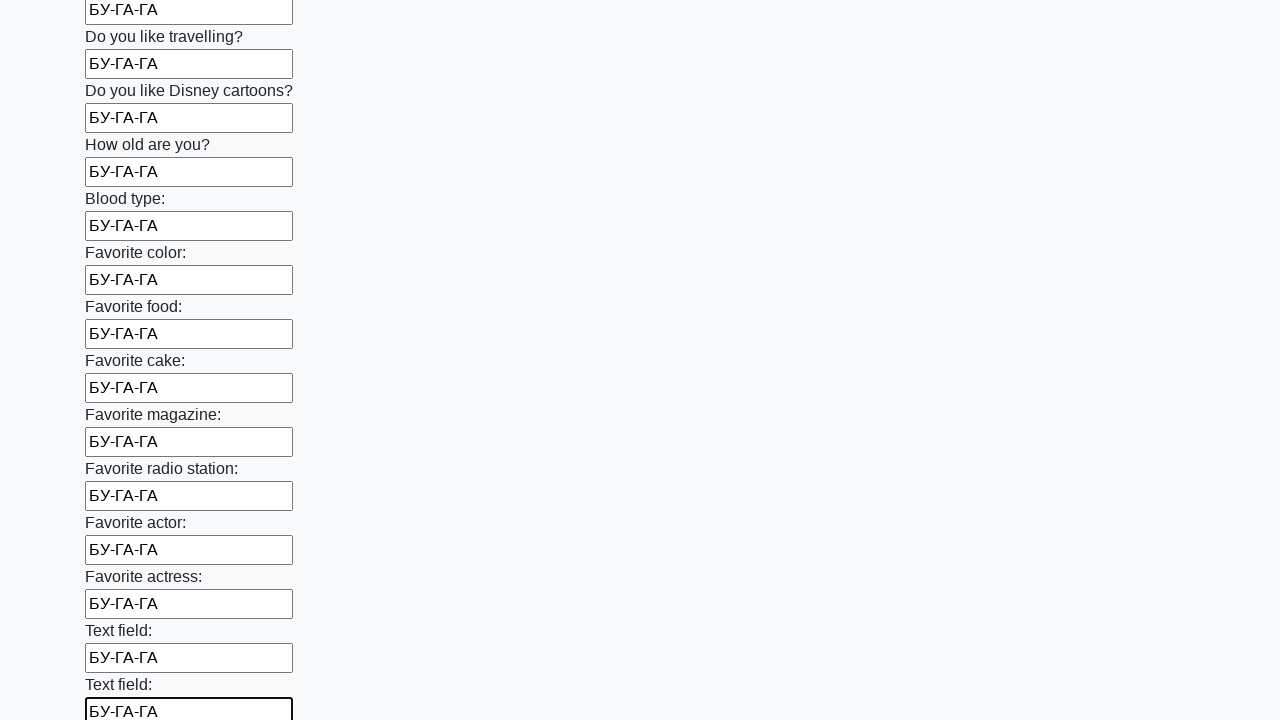

Filled input field 29 of 100 with text 'БУ-ГА-ГА' on input >> nth=28
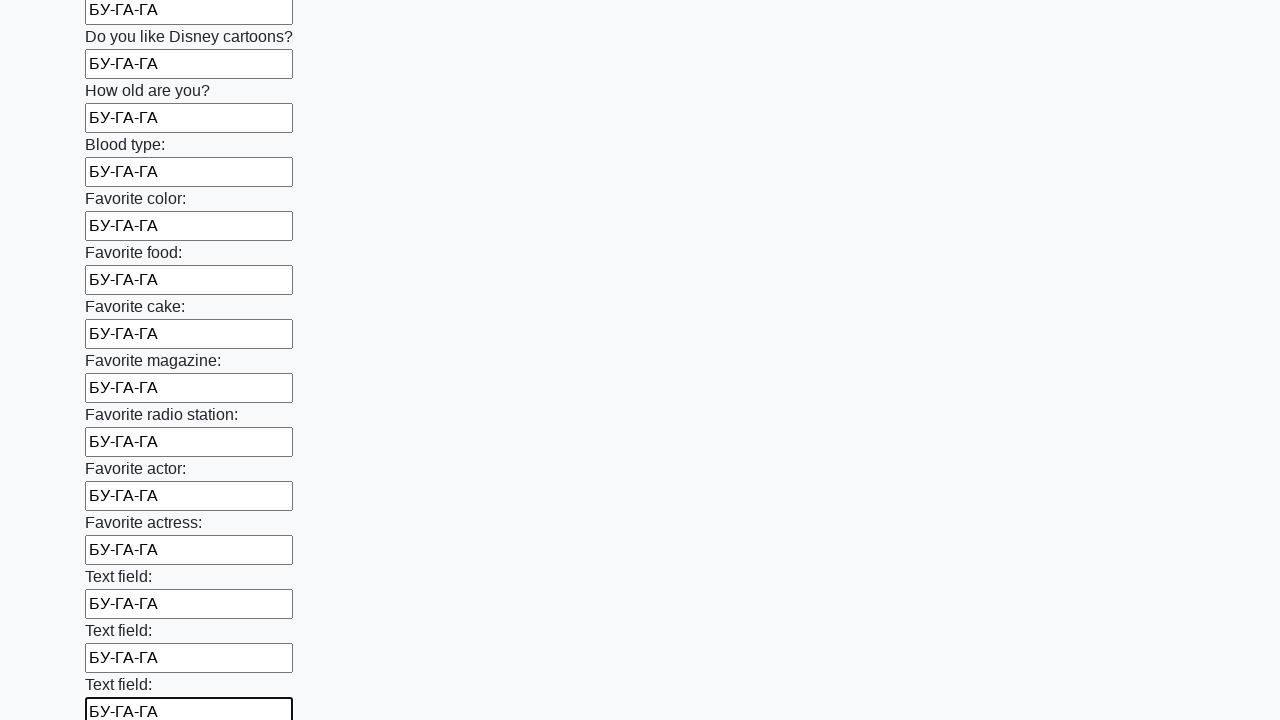

Filled input field 30 of 100 with text 'БУ-ГА-ГА' on input >> nth=29
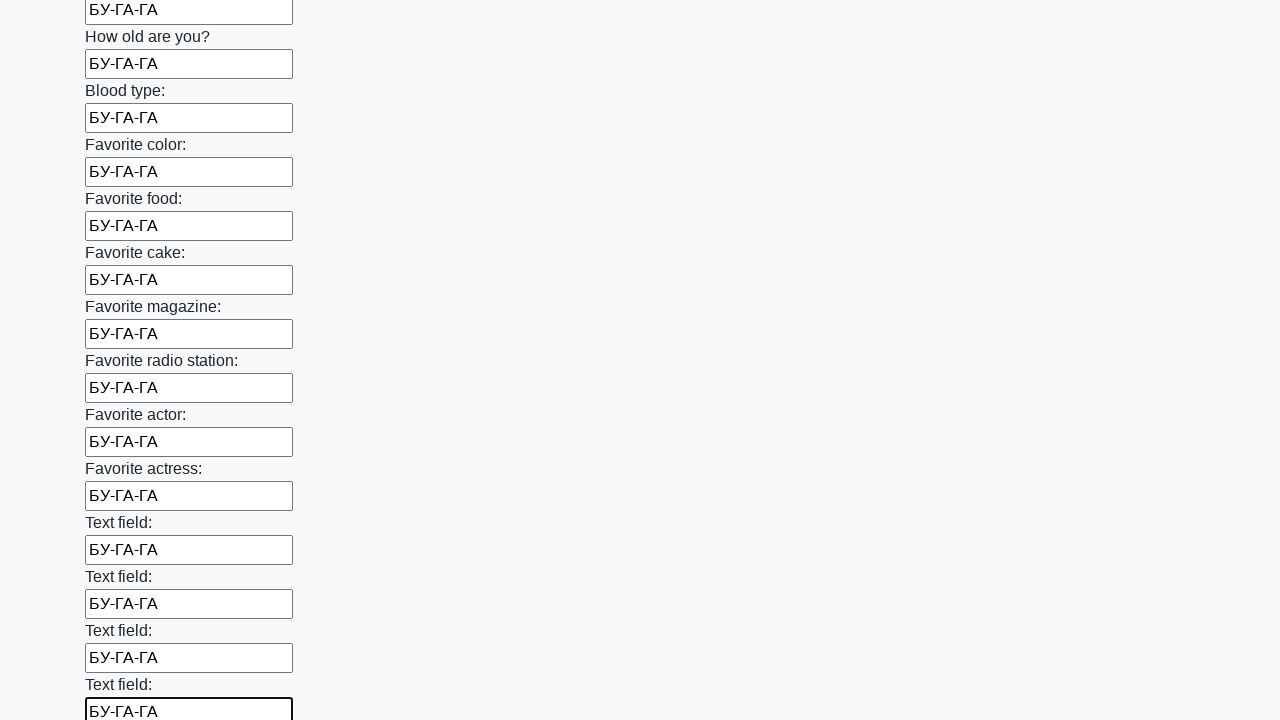

Filled input field 31 of 100 with text 'БУ-ГА-ГА' on input >> nth=30
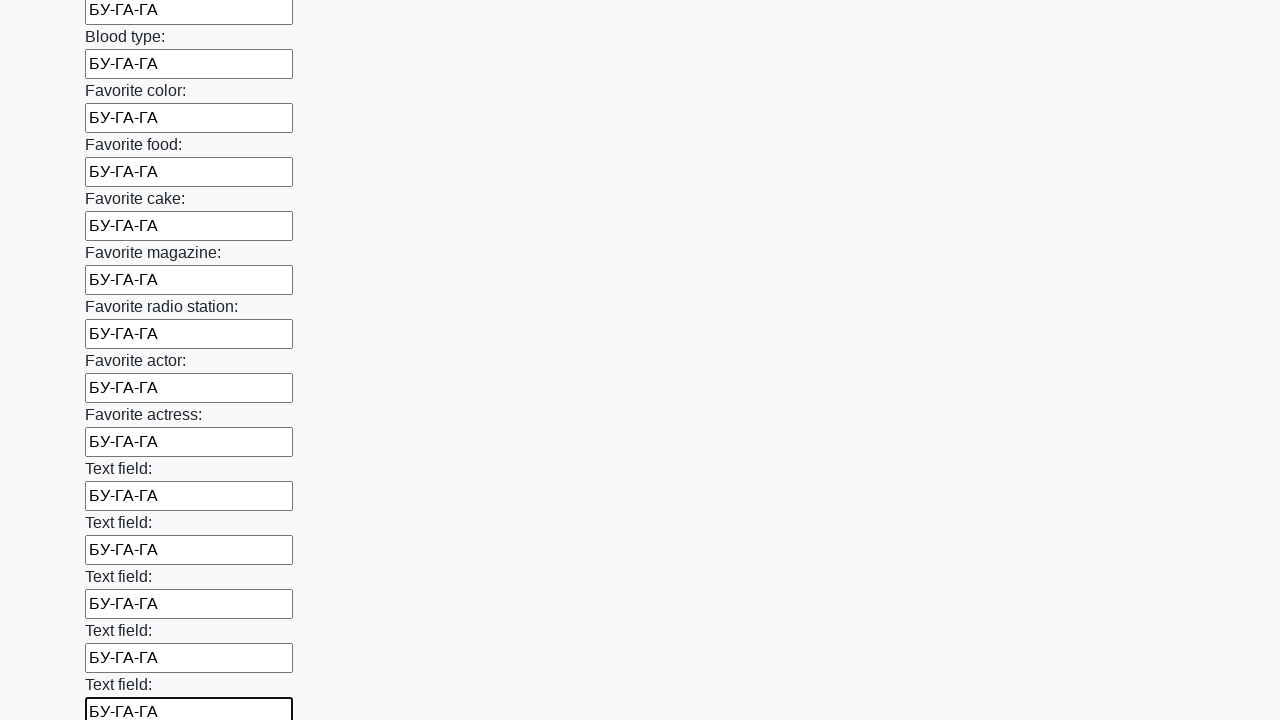

Filled input field 32 of 100 with text 'БУ-ГА-ГА' on input >> nth=31
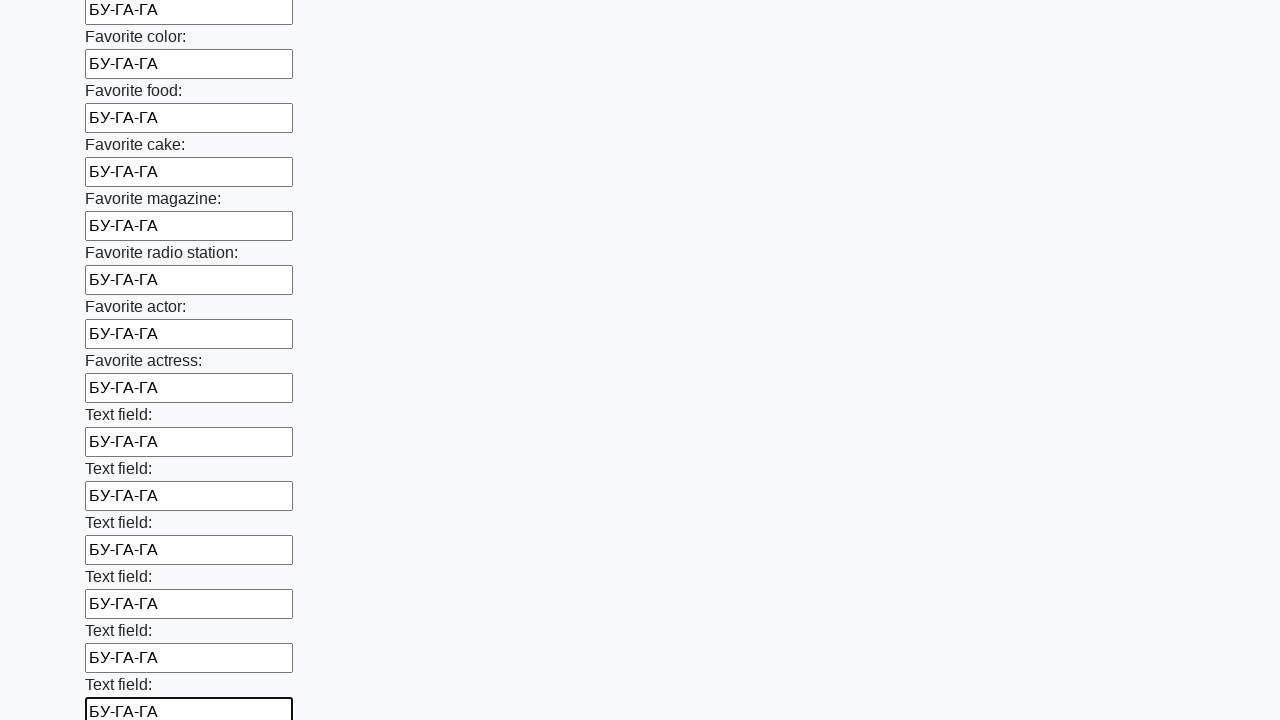

Filled input field 33 of 100 with text 'БУ-ГА-ГА' on input >> nth=32
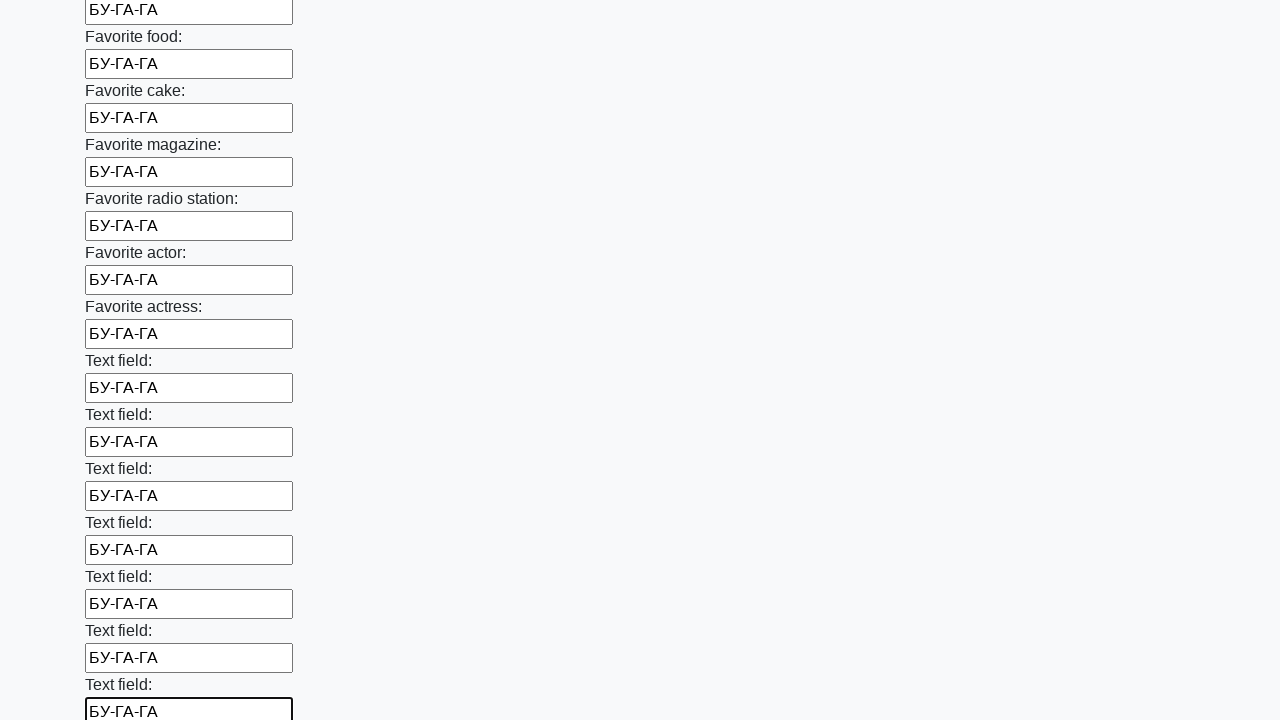

Filled input field 34 of 100 with text 'БУ-ГА-ГА' on input >> nth=33
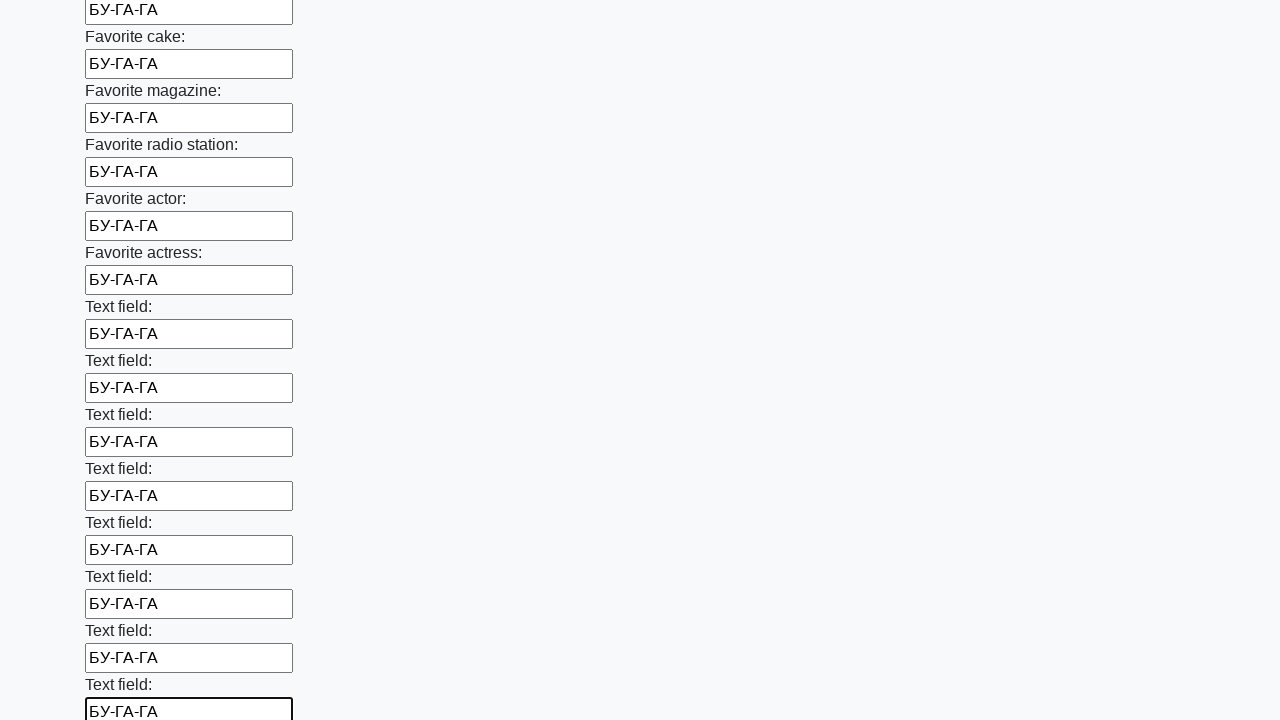

Filled input field 35 of 100 with text 'БУ-ГА-ГА' on input >> nth=34
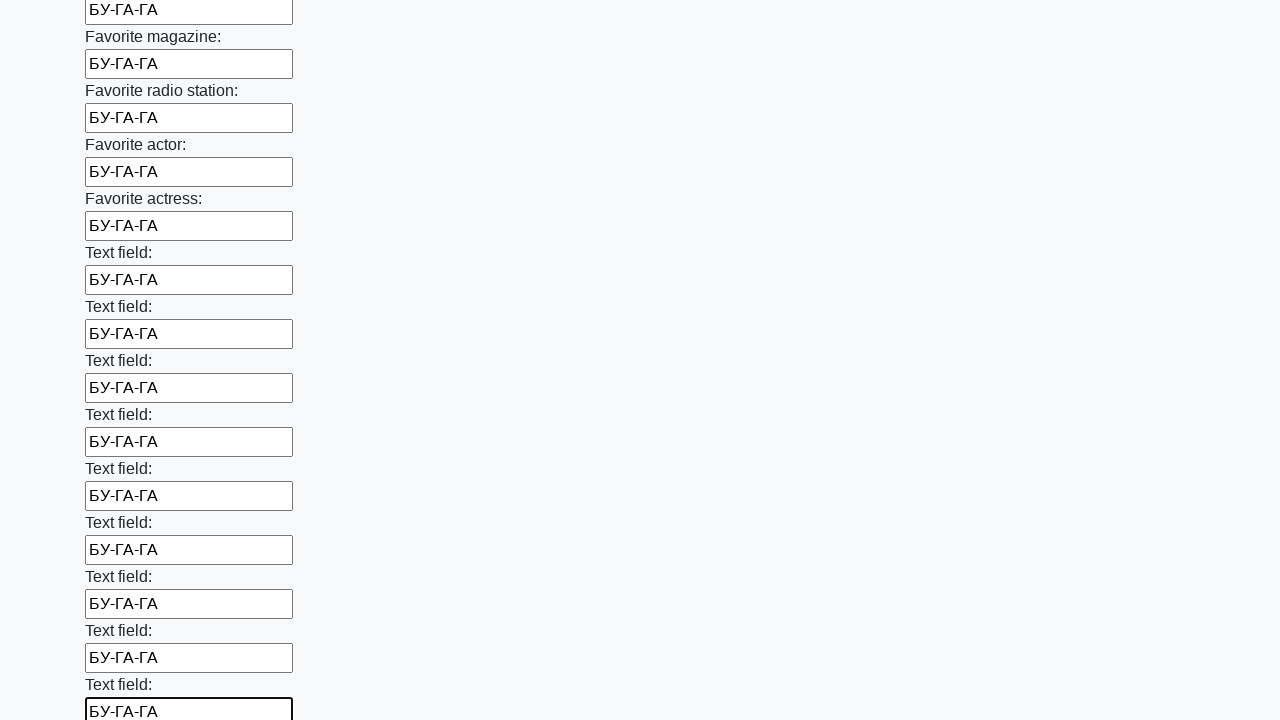

Filled input field 36 of 100 with text 'БУ-ГА-ГА' on input >> nth=35
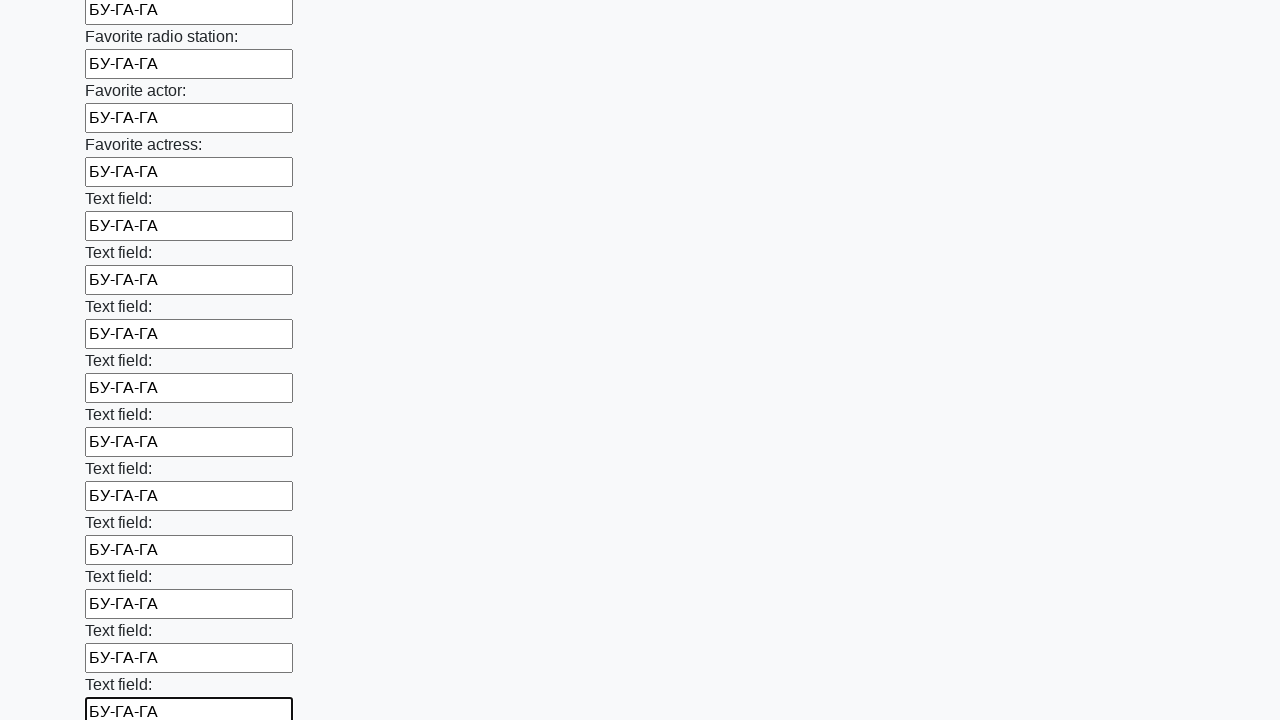

Filled input field 37 of 100 with text 'БУ-ГА-ГА' on input >> nth=36
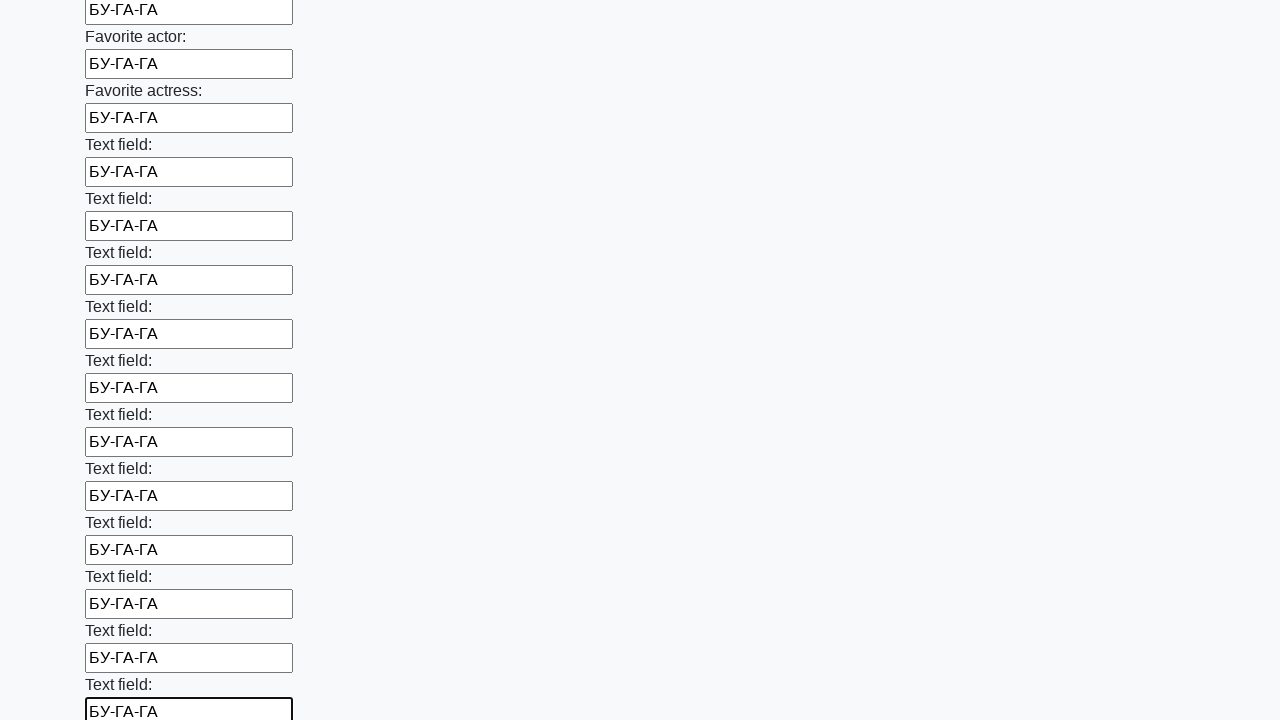

Filled input field 38 of 100 with text 'БУ-ГА-ГА' on input >> nth=37
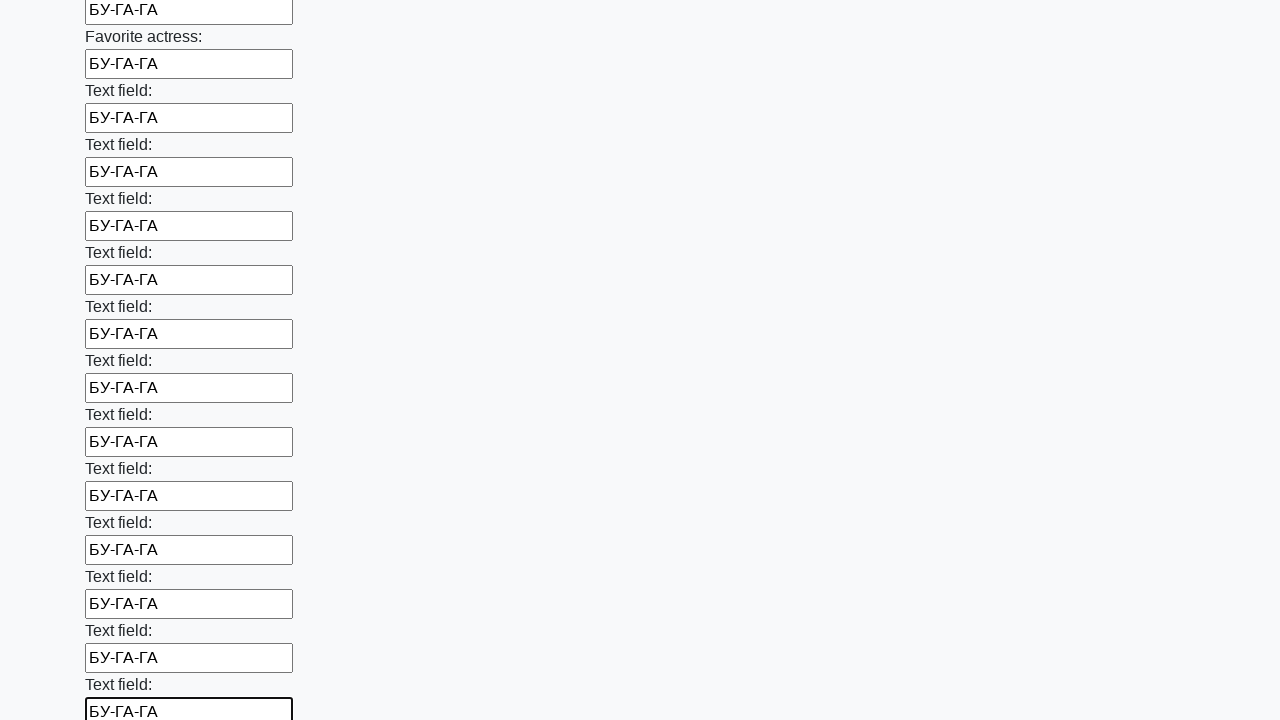

Filled input field 39 of 100 with text 'БУ-ГА-ГА' on input >> nth=38
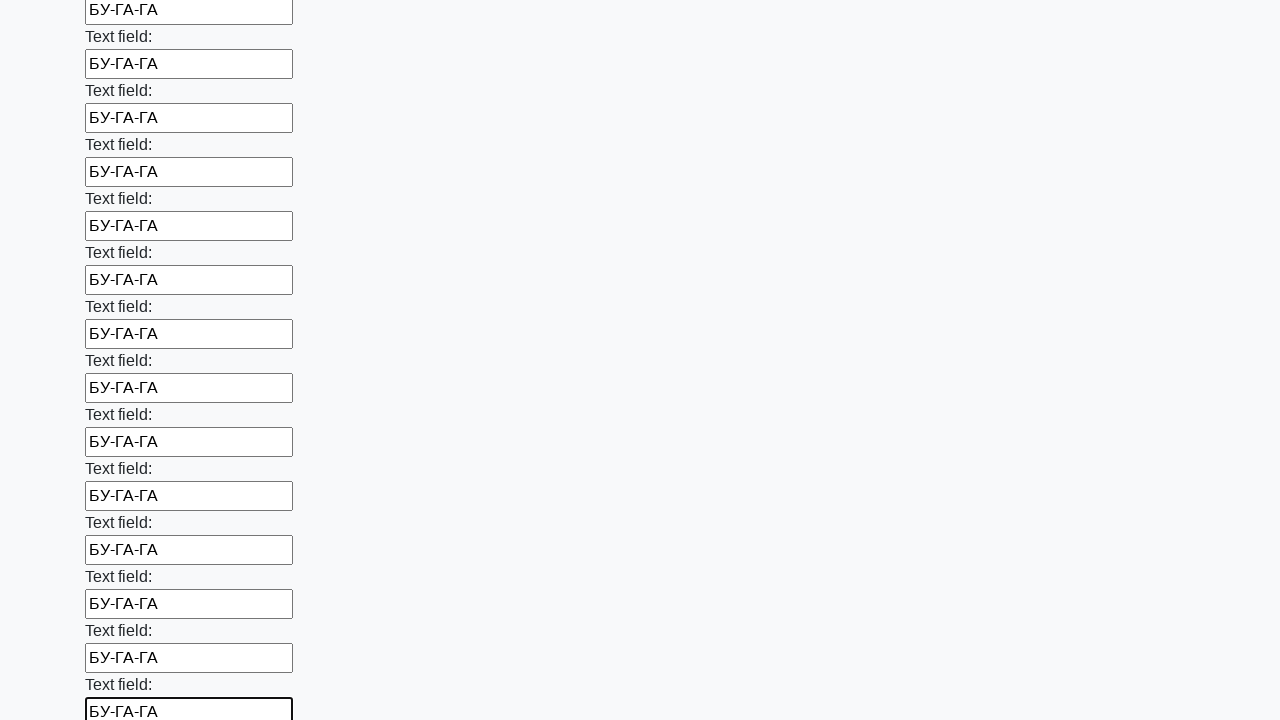

Filled input field 40 of 100 with text 'БУ-ГА-ГА' on input >> nth=39
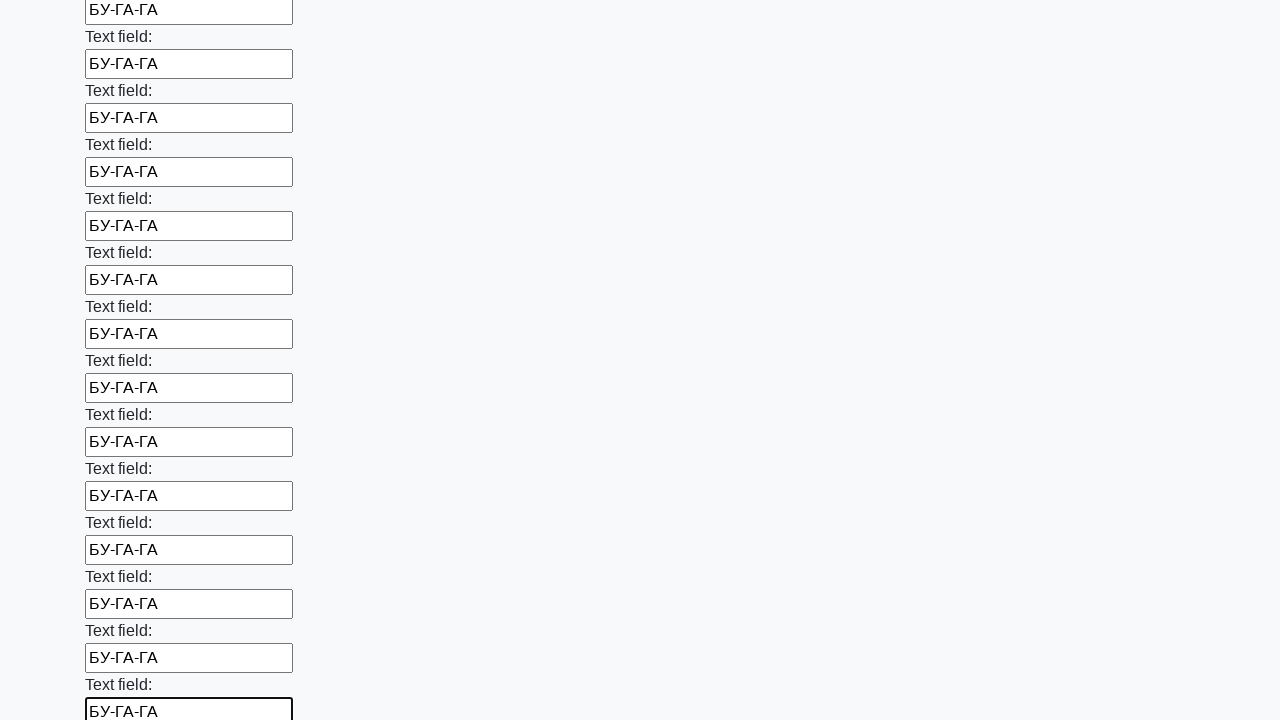

Filled input field 41 of 100 with text 'БУ-ГА-ГА' on input >> nth=40
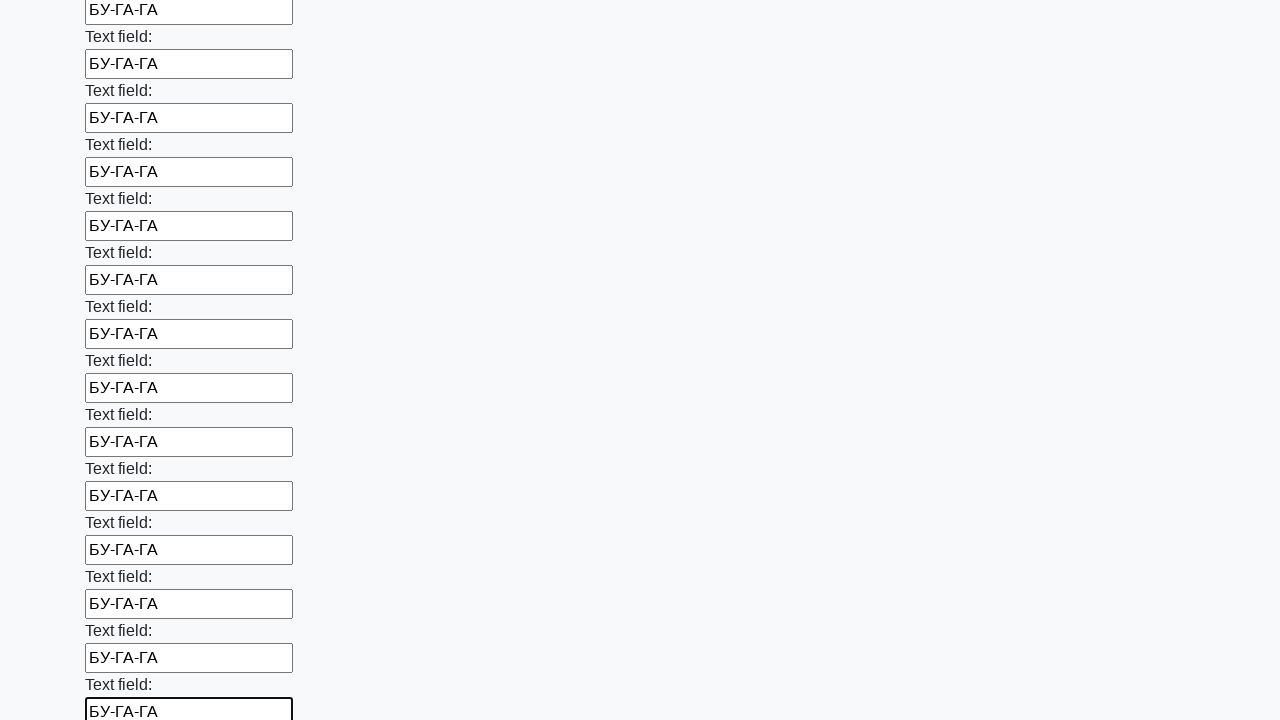

Filled input field 42 of 100 with text 'БУ-ГА-ГА' on input >> nth=41
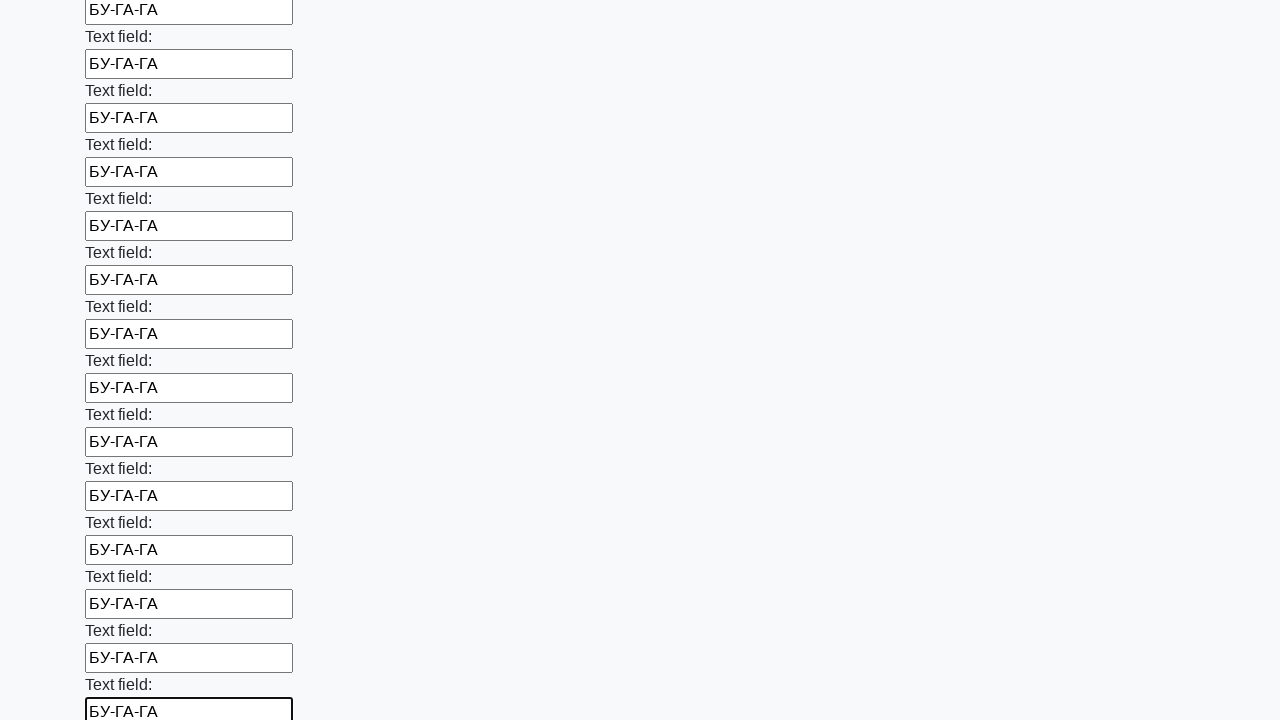

Filled input field 43 of 100 with text 'БУ-ГА-ГА' on input >> nth=42
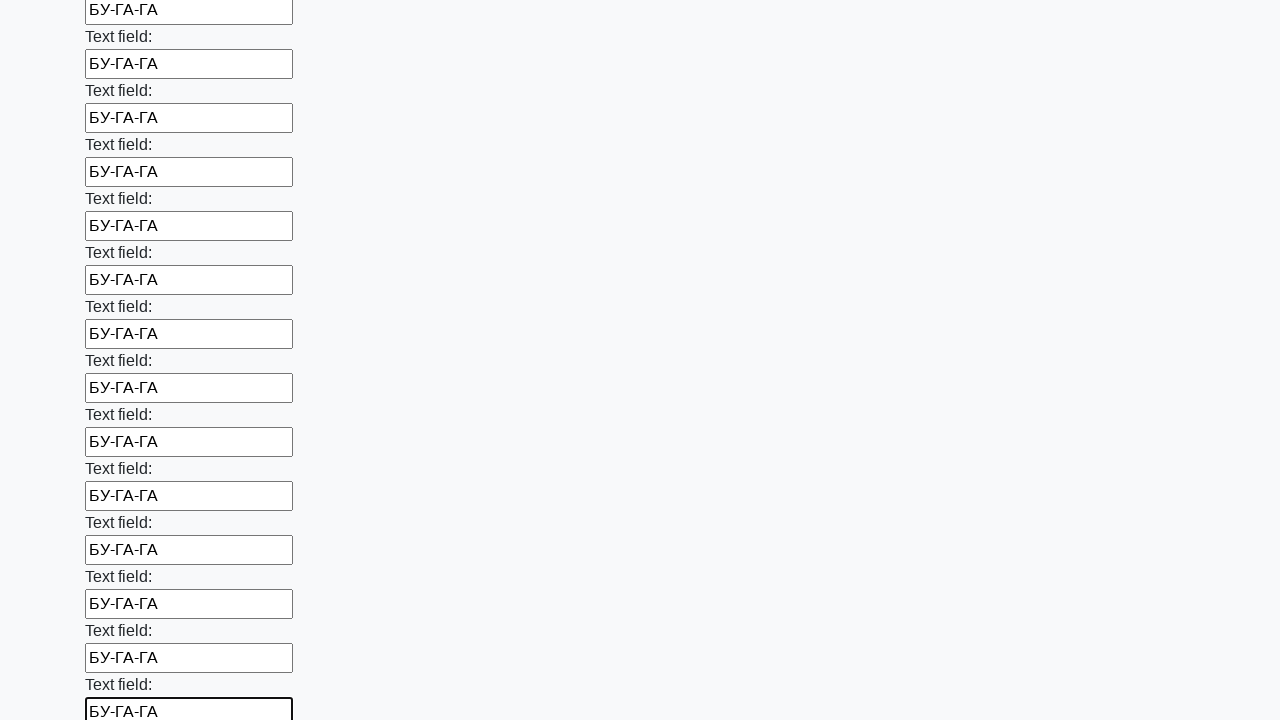

Filled input field 44 of 100 with text 'БУ-ГА-ГА' on input >> nth=43
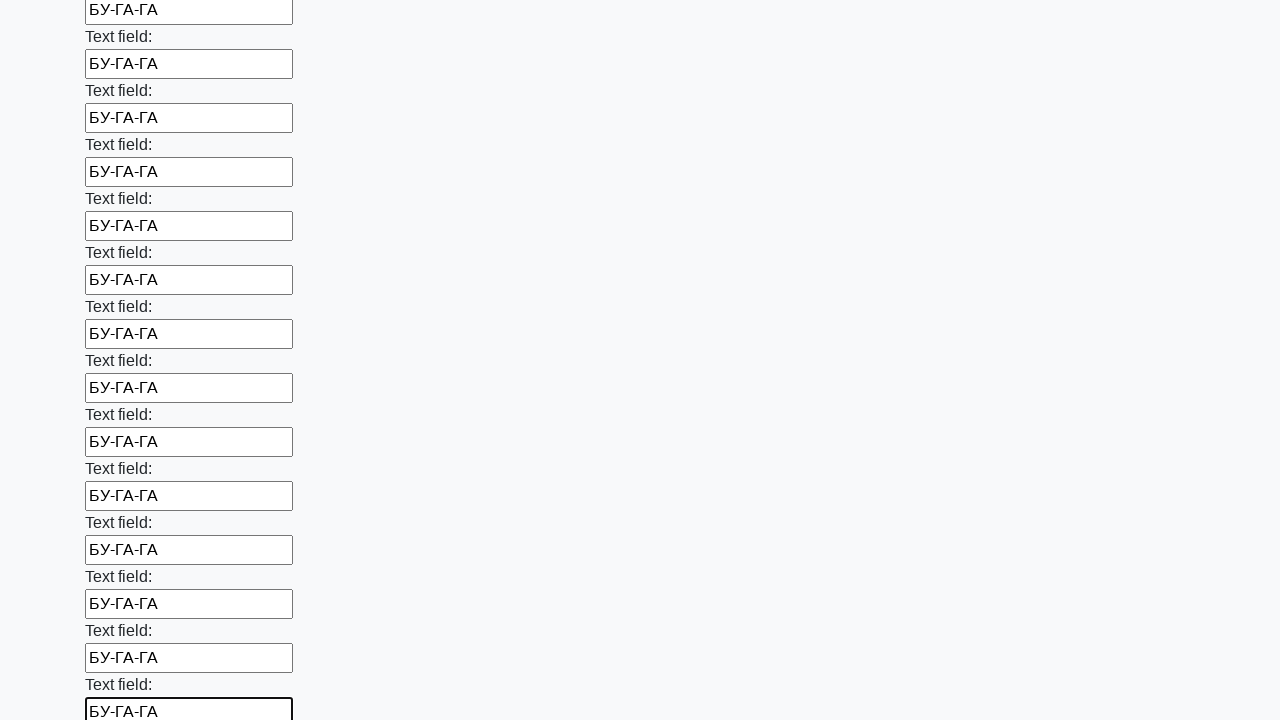

Filled input field 45 of 100 with text 'БУ-ГА-ГА' on input >> nth=44
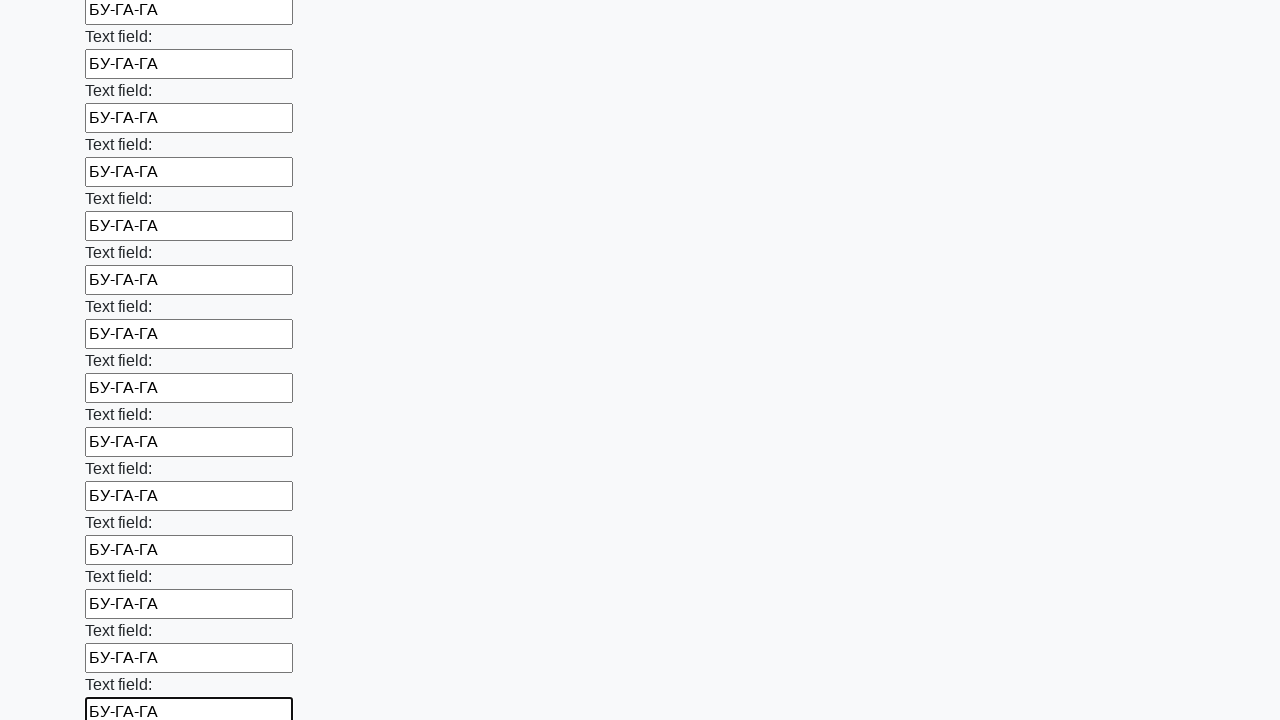

Filled input field 46 of 100 with text 'БУ-ГА-ГА' on input >> nth=45
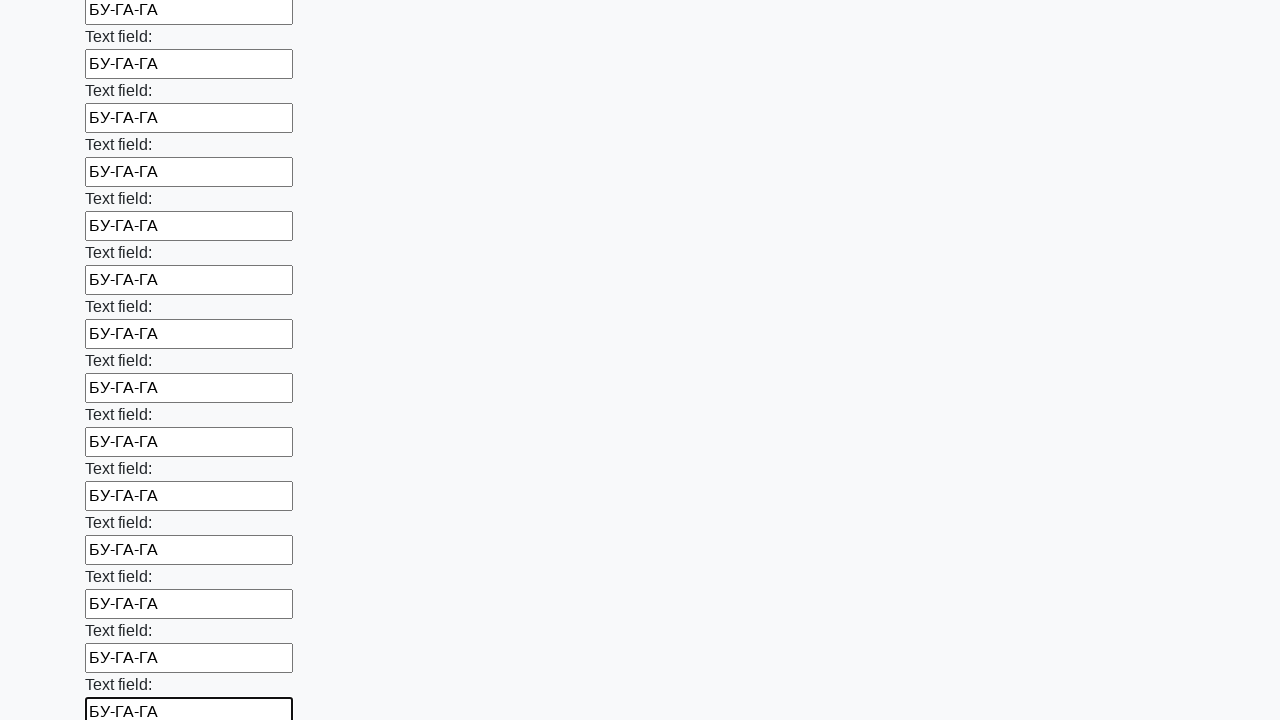

Filled input field 47 of 100 with text 'БУ-ГА-ГА' on input >> nth=46
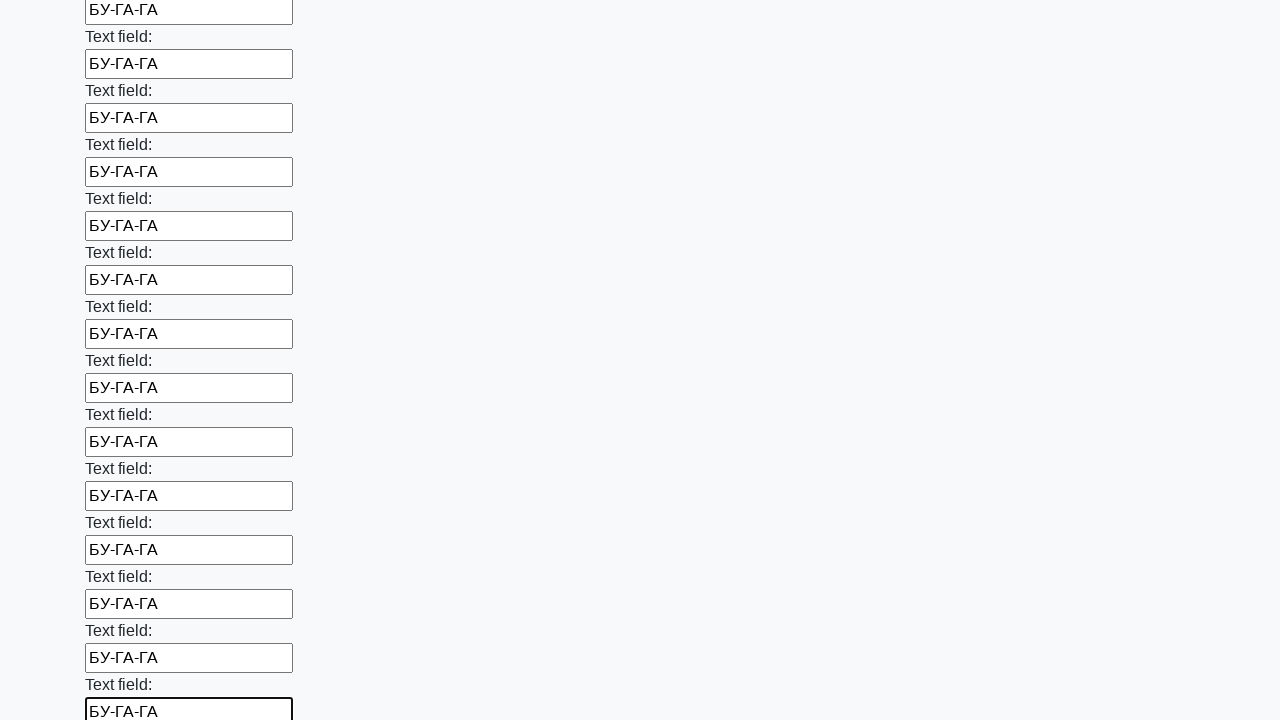

Filled input field 48 of 100 with text 'БУ-ГА-ГА' on input >> nth=47
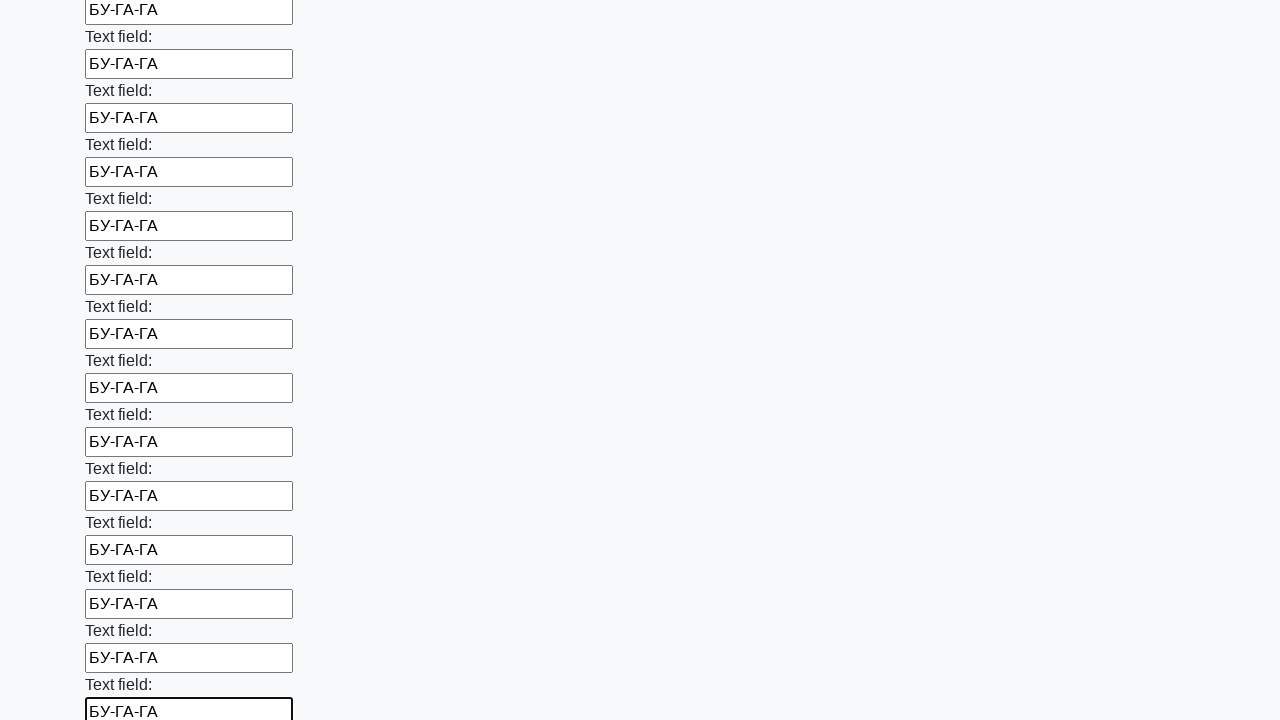

Filled input field 49 of 100 with text 'БУ-ГА-ГА' on input >> nth=48
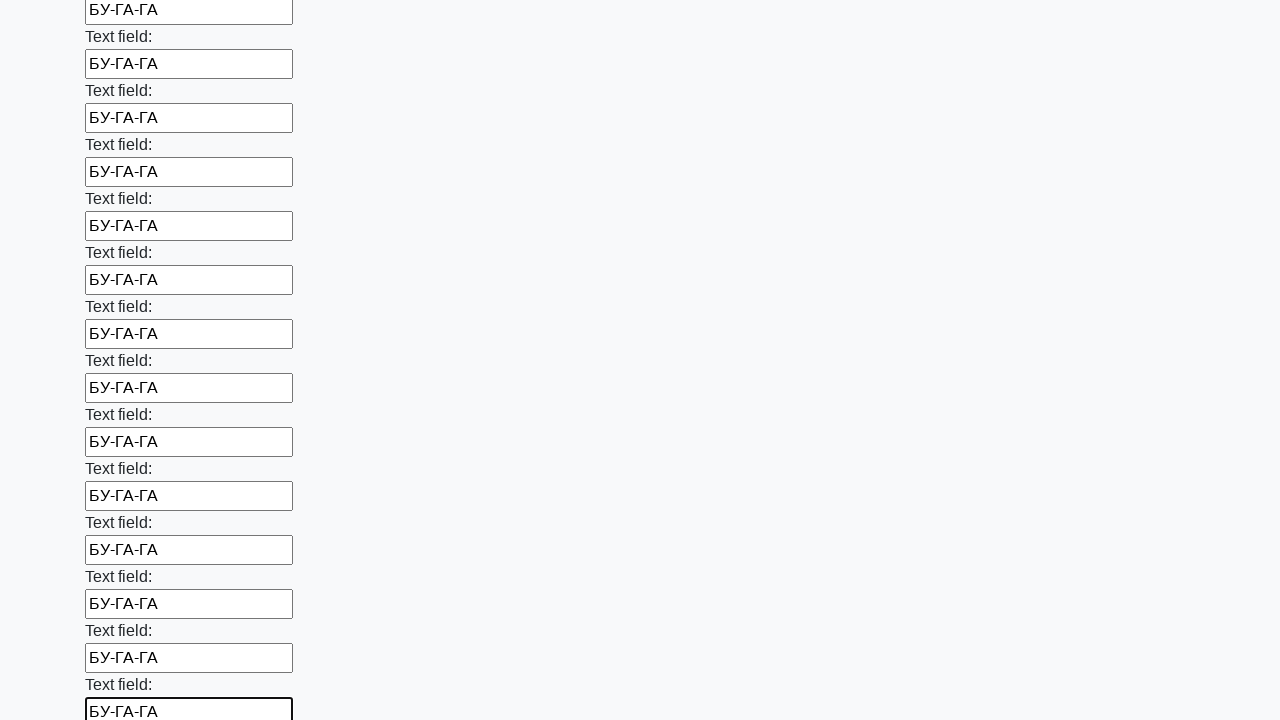

Filled input field 50 of 100 with text 'БУ-ГА-ГА' on input >> nth=49
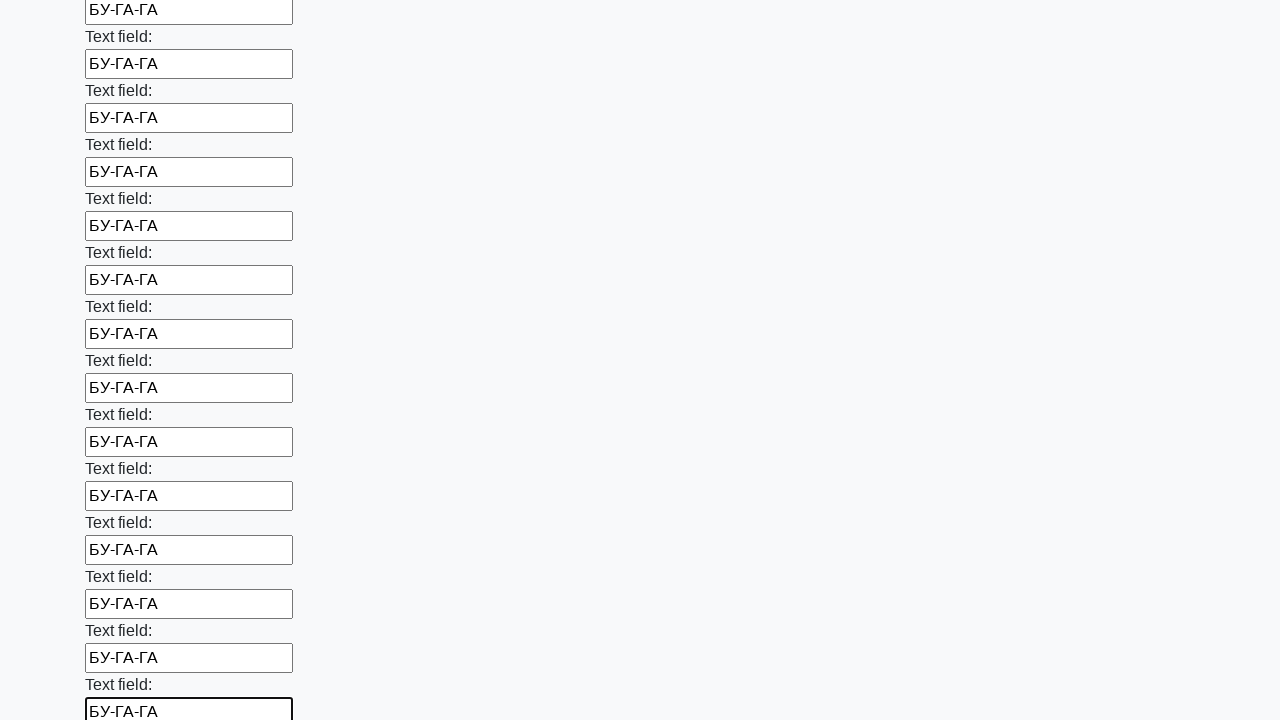

Filled input field 51 of 100 with text 'БУ-ГА-ГА' on input >> nth=50
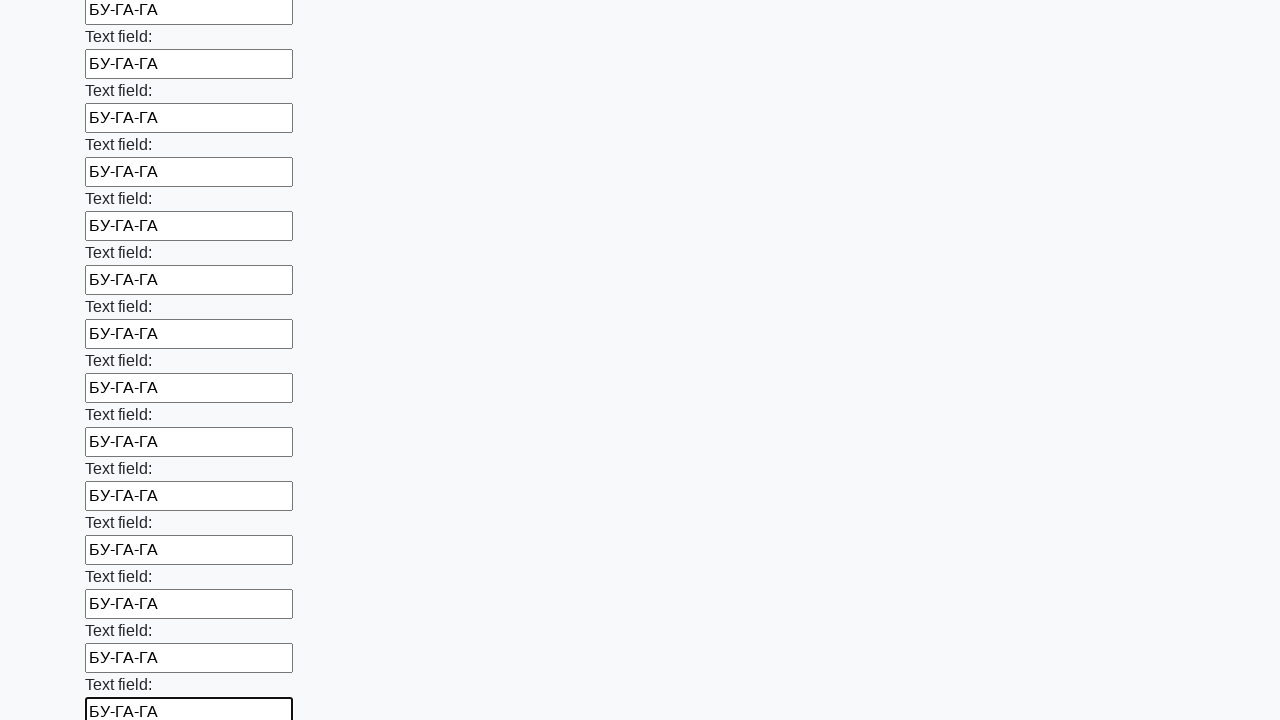

Filled input field 52 of 100 with text 'БУ-ГА-ГА' on input >> nth=51
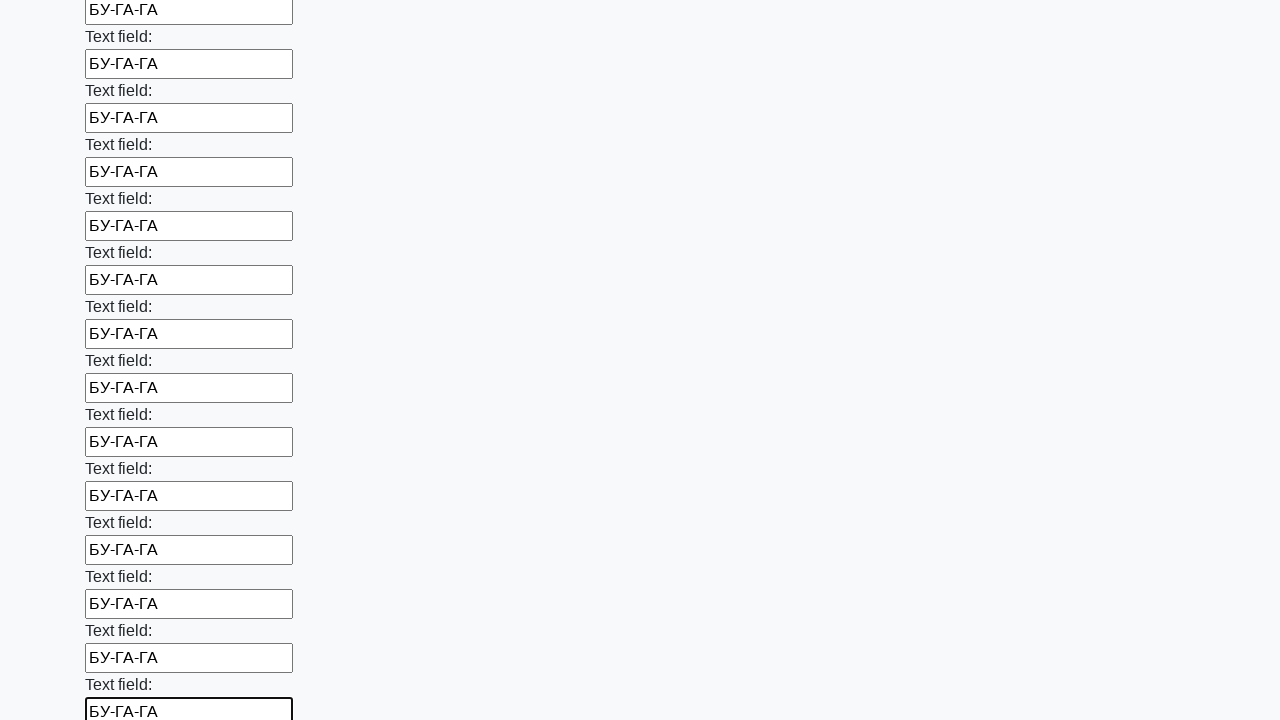

Filled input field 53 of 100 with text 'БУ-ГА-ГА' on input >> nth=52
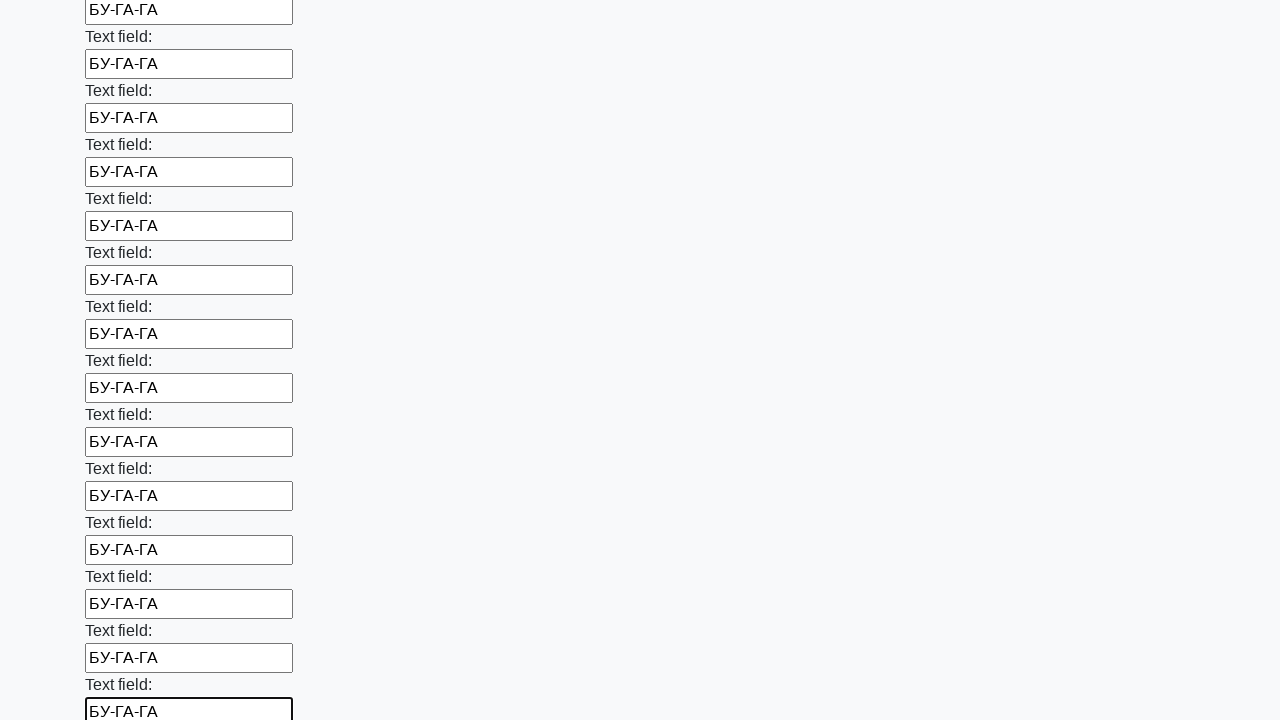

Filled input field 54 of 100 with text 'БУ-ГА-ГА' on input >> nth=53
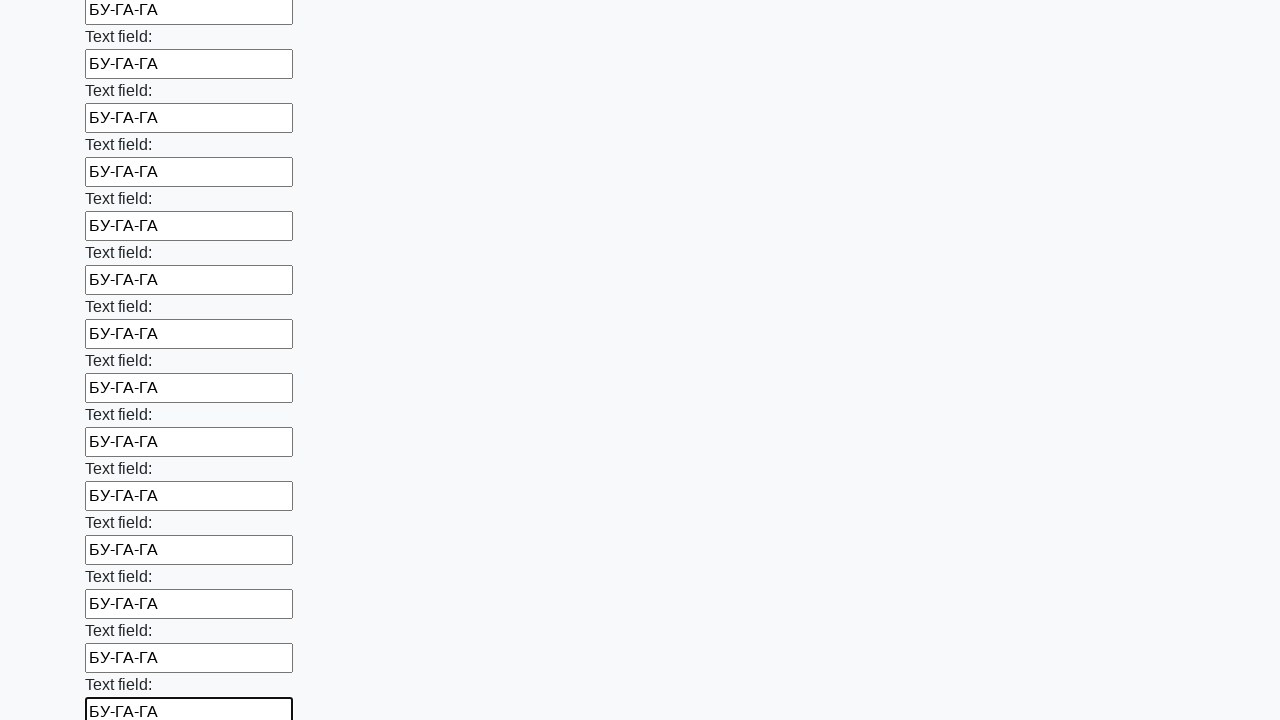

Filled input field 55 of 100 with text 'БУ-ГА-ГА' on input >> nth=54
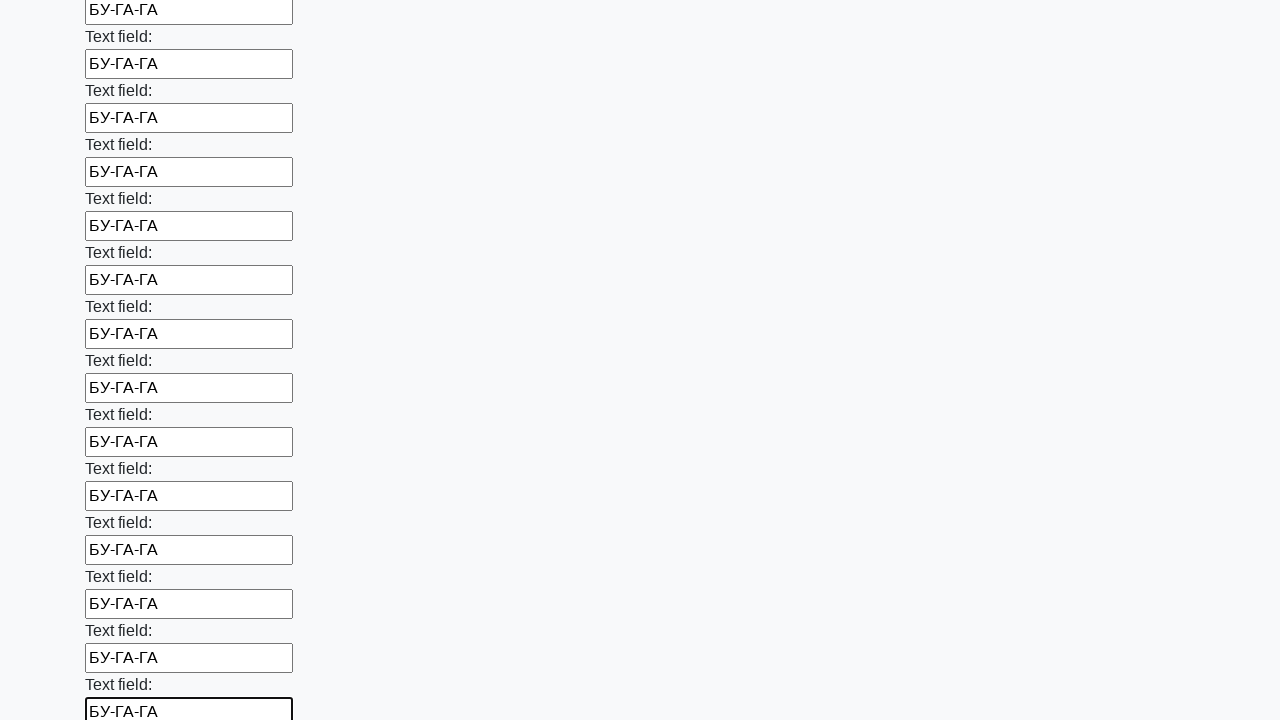

Filled input field 56 of 100 with text 'БУ-ГА-ГА' on input >> nth=55
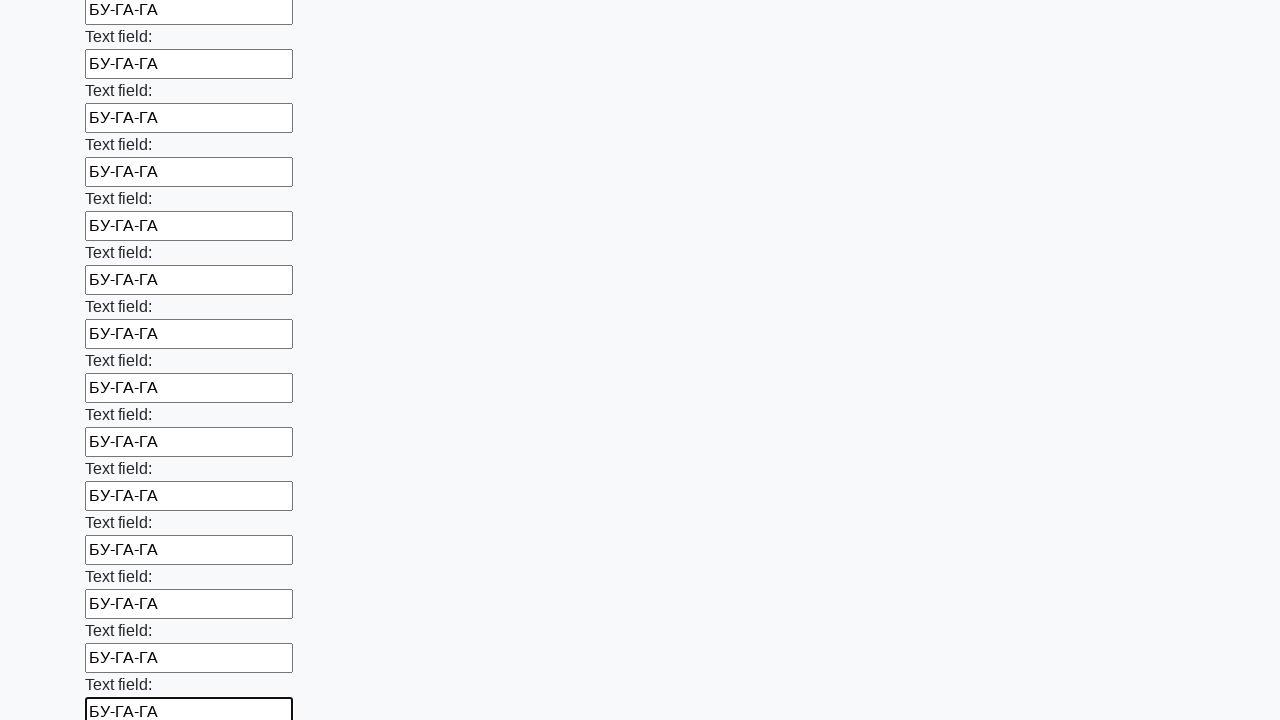

Filled input field 57 of 100 with text 'БУ-ГА-ГА' on input >> nth=56
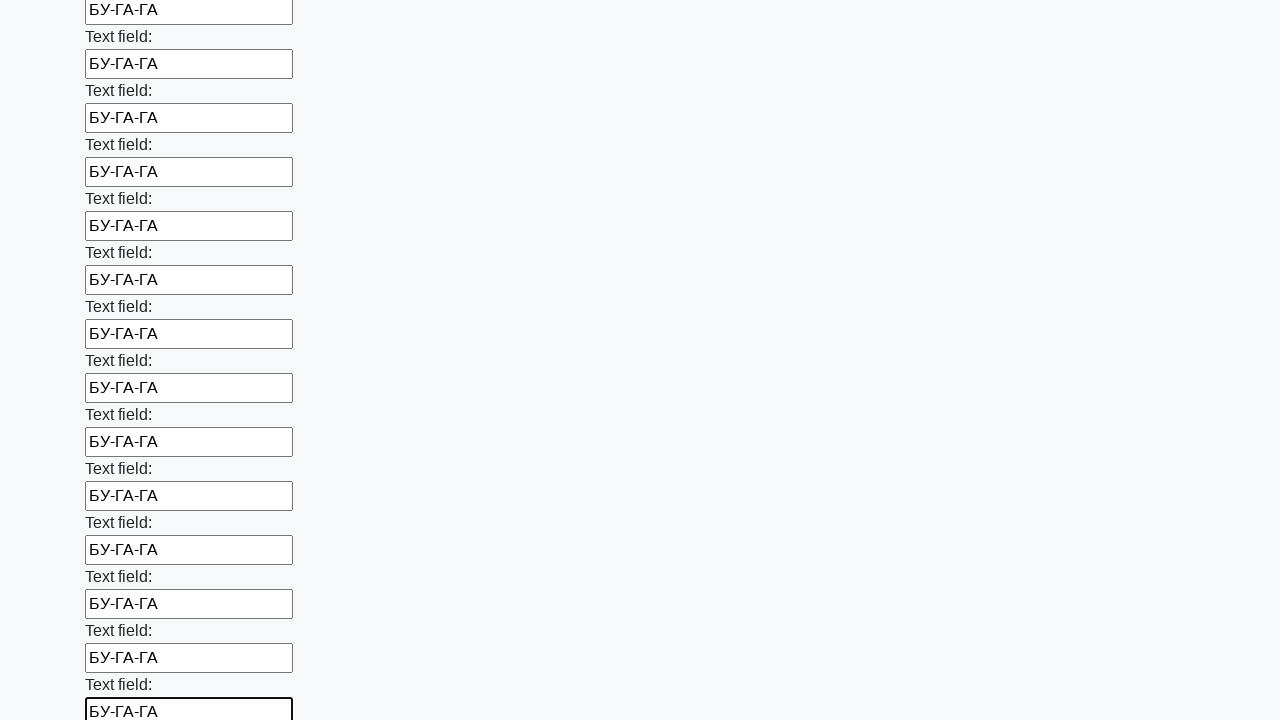

Filled input field 58 of 100 with text 'БУ-ГА-ГА' on input >> nth=57
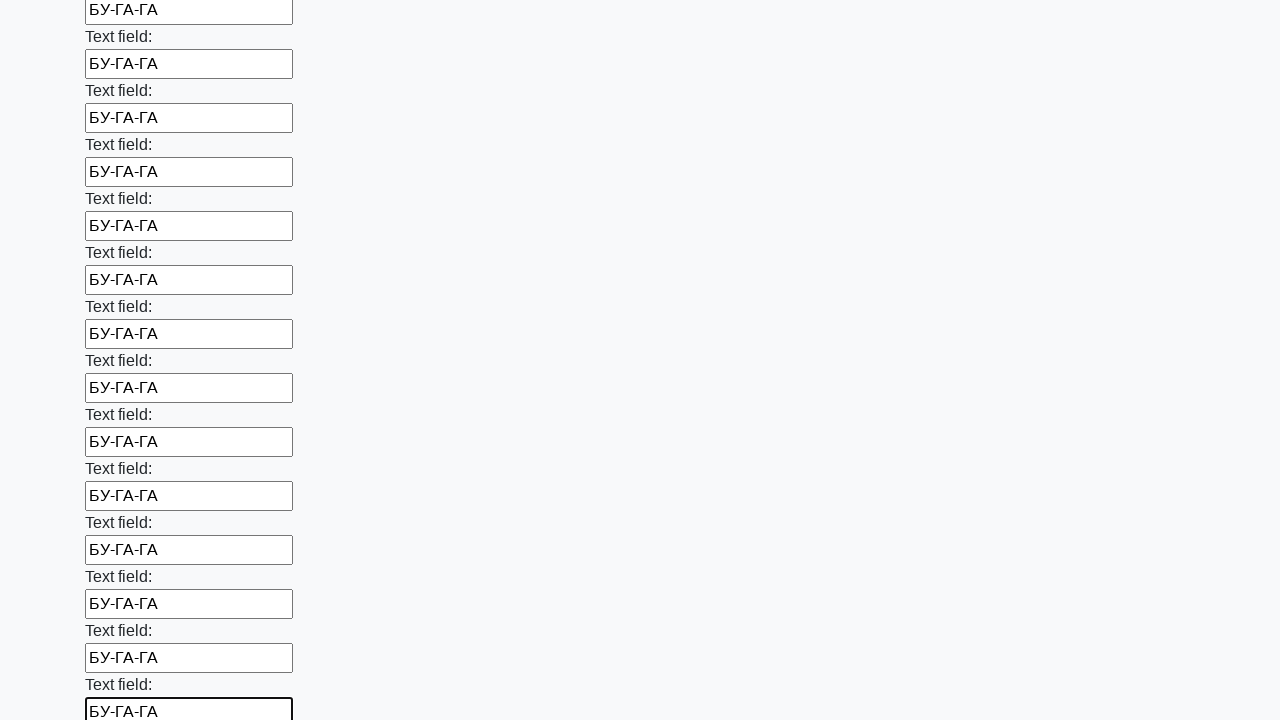

Filled input field 59 of 100 with text 'БУ-ГА-ГА' on input >> nth=58
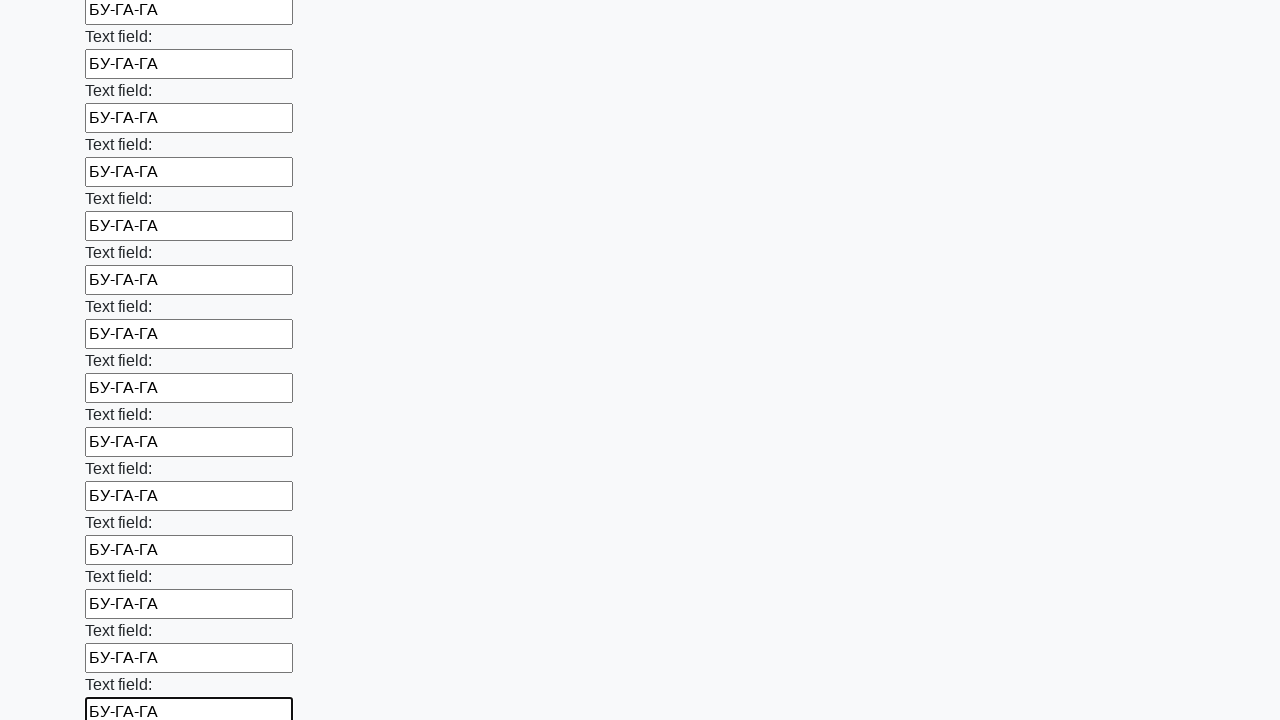

Filled input field 60 of 100 with text 'БУ-ГА-ГА' on input >> nth=59
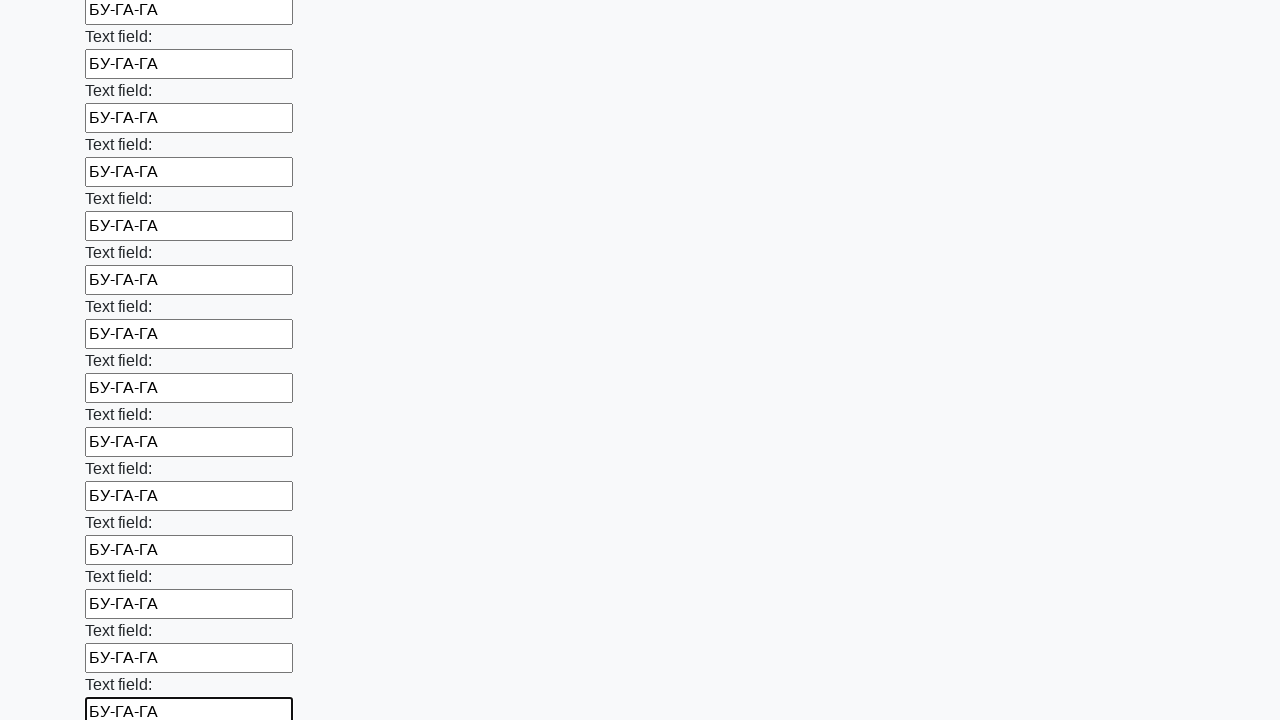

Filled input field 61 of 100 with text 'БУ-ГА-ГА' on input >> nth=60
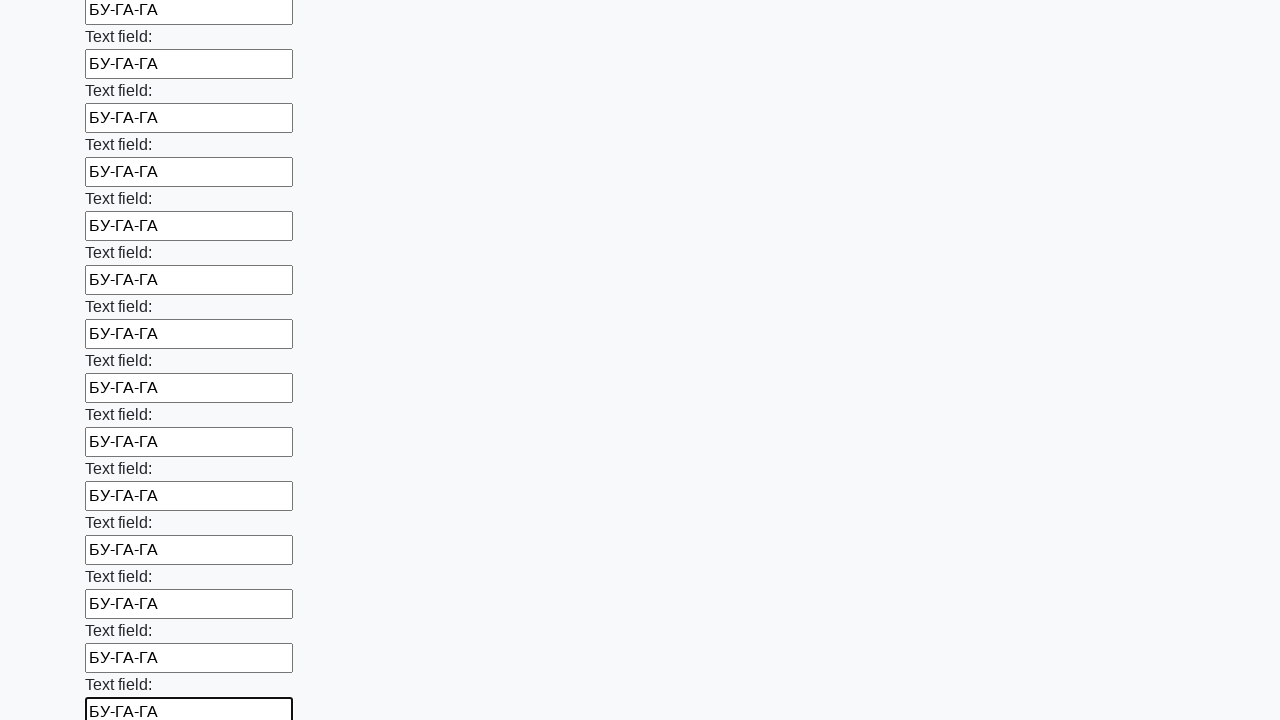

Filled input field 62 of 100 with text 'БУ-ГА-ГА' on input >> nth=61
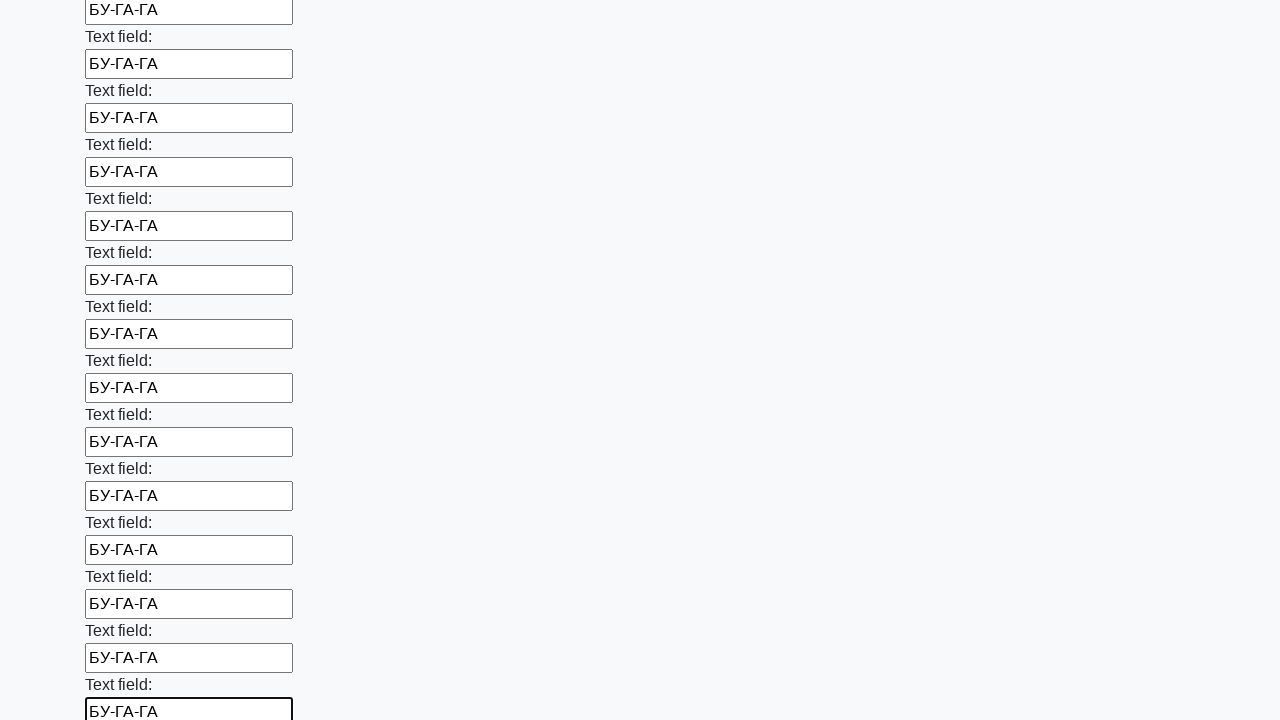

Filled input field 63 of 100 with text 'БУ-ГА-ГА' on input >> nth=62
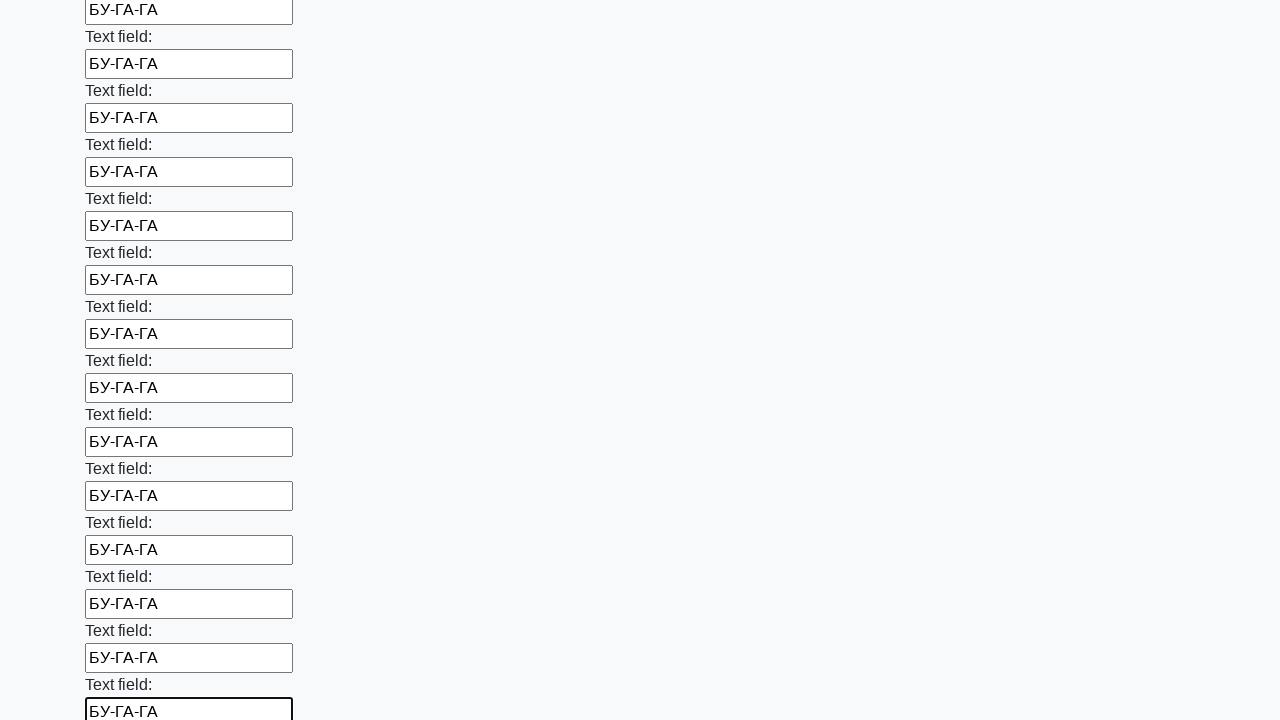

Filled input field 64 of 100 with text 'БУ-ГА-ГА' on input >> nth=63
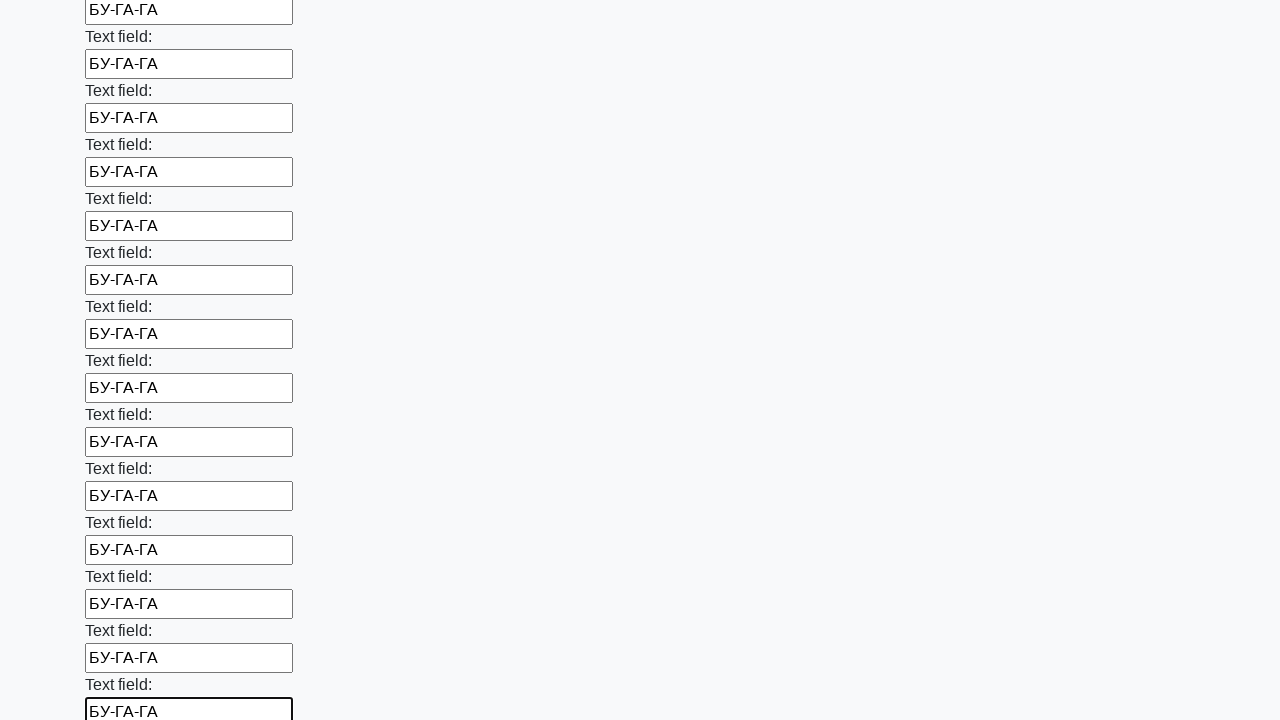

Filled input field 65 of 100 with text 'БУ-ГА-ГА' on input >> nth=64
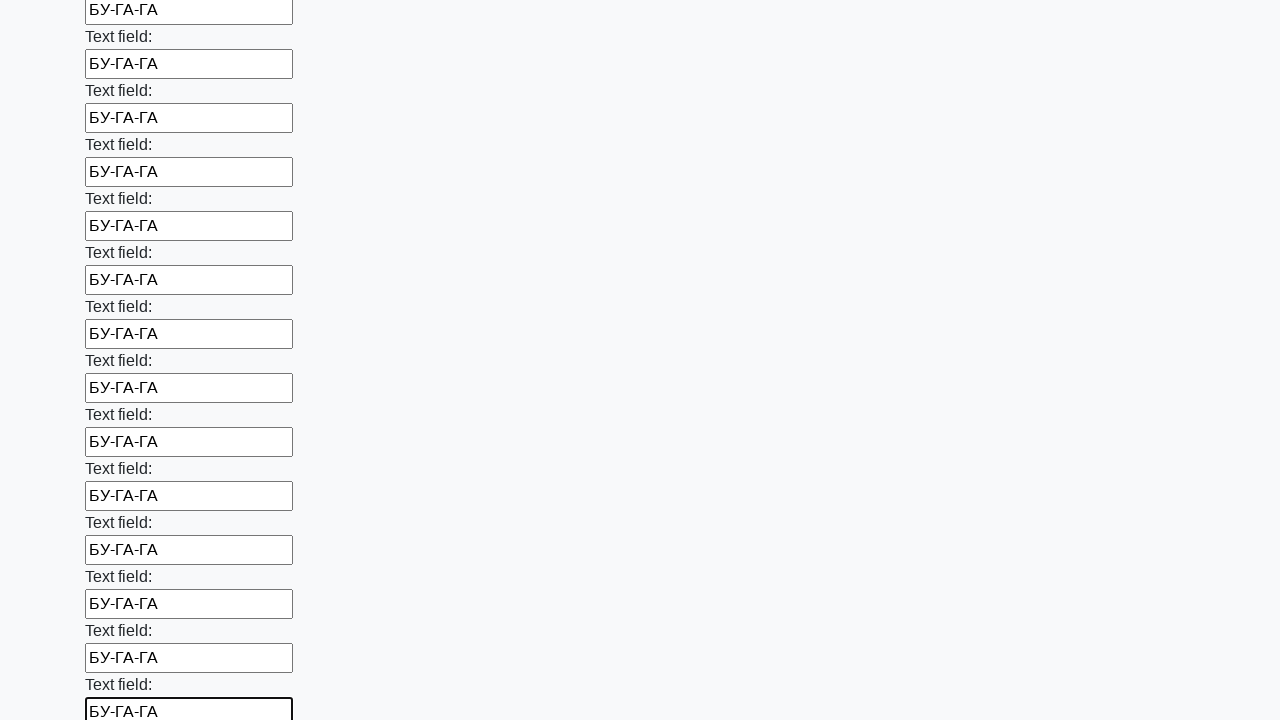

Filled input field 66 of 100 with text 'БУ-ГА-ГА' on input >> nth=65
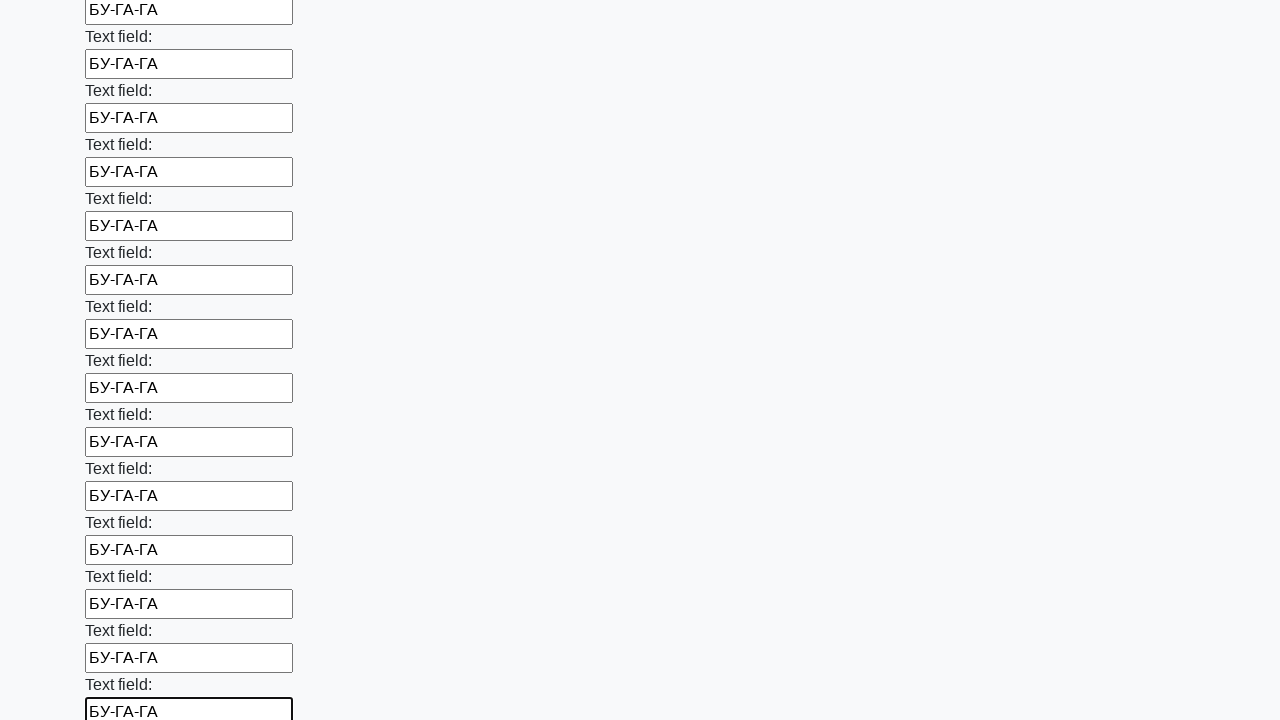

Filled input field 67 of 100 with text 'БУ-ГА-ГА' on input >> nth=66
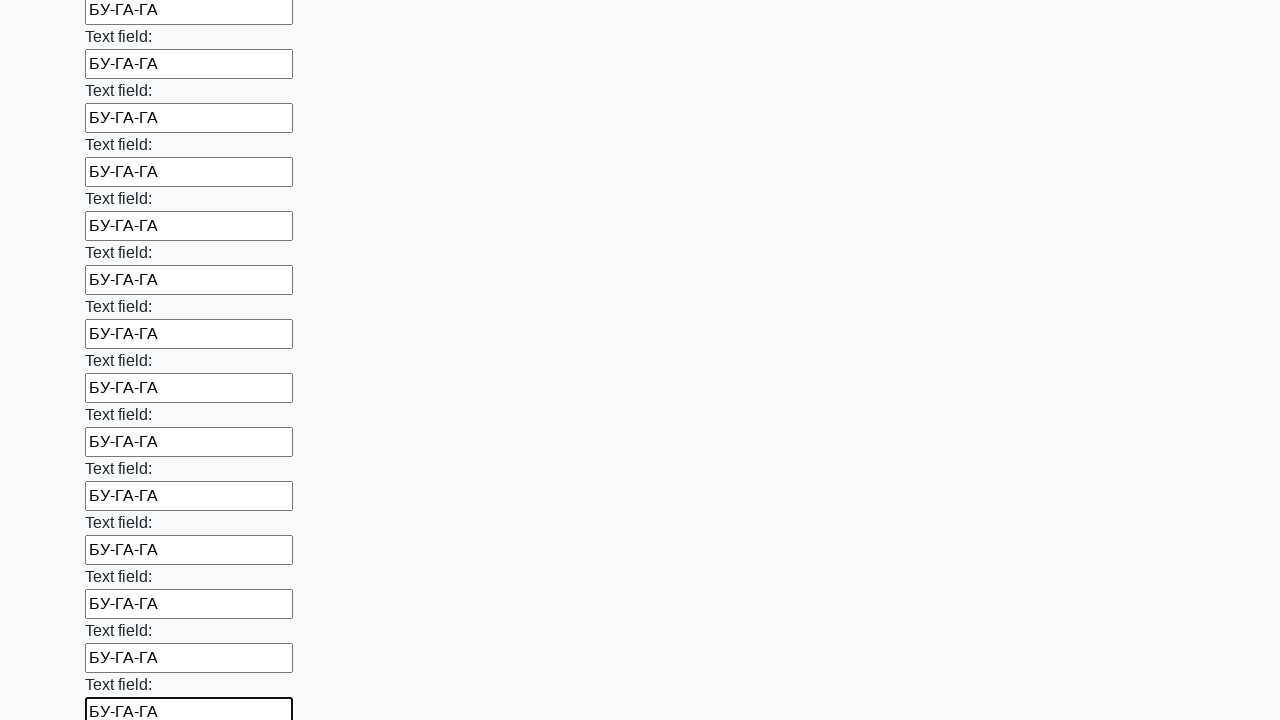

Filled input field 68 of 100 with text 'БУ-ГА-ГА' on input >> nth=67
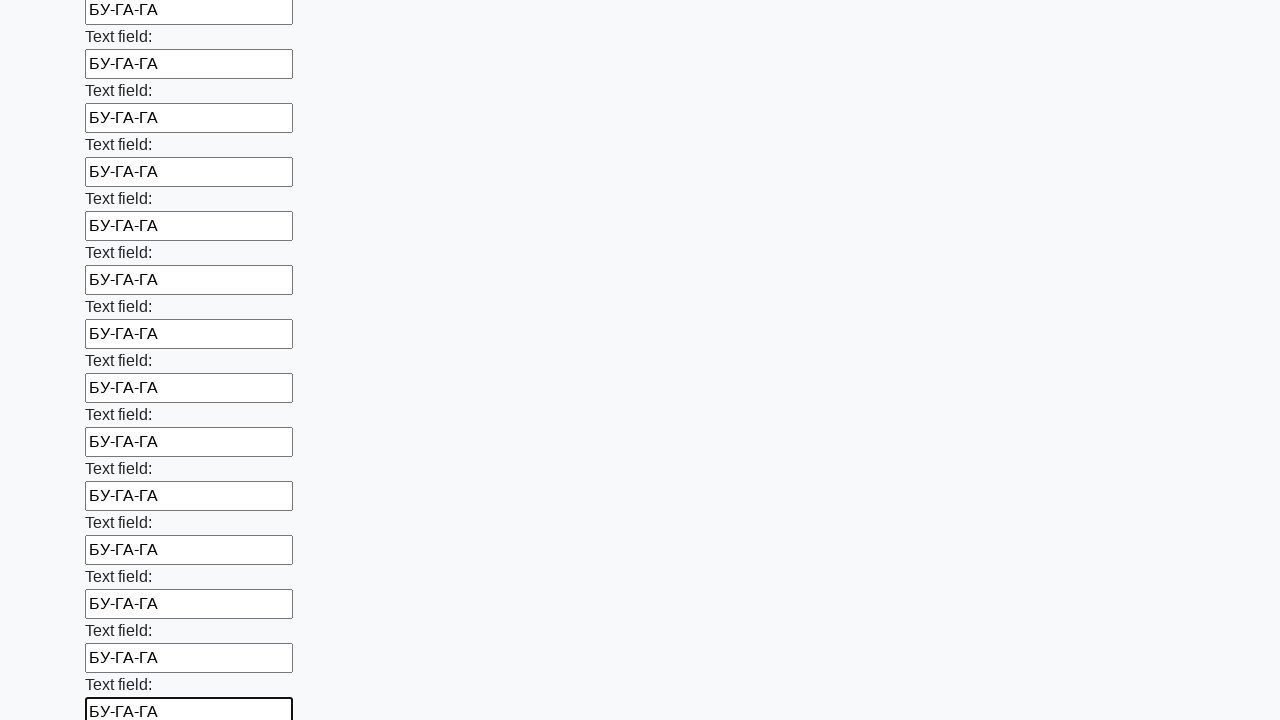

Filled input field 69 of 100 with text 'БУ-ГА-ГА' on input >> nth=68
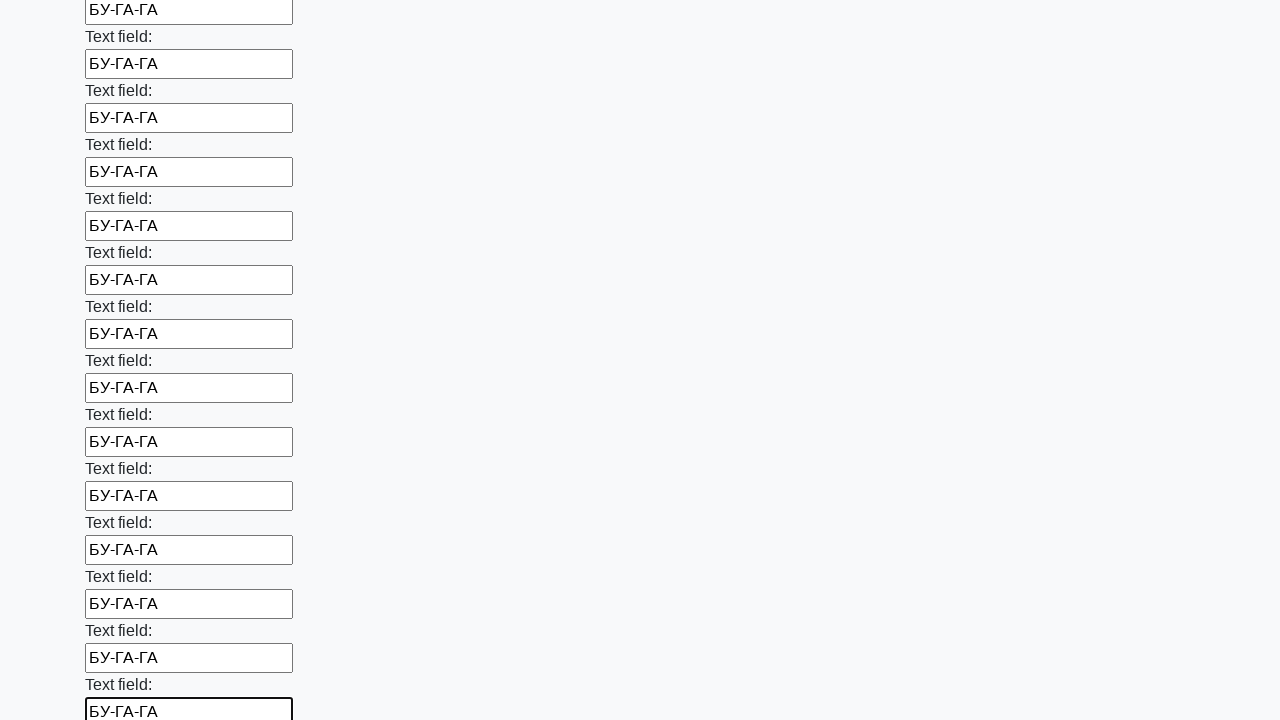

Filled input field 70 of 100 with text 'БУ-ГА-ГА' on input >> nth=69
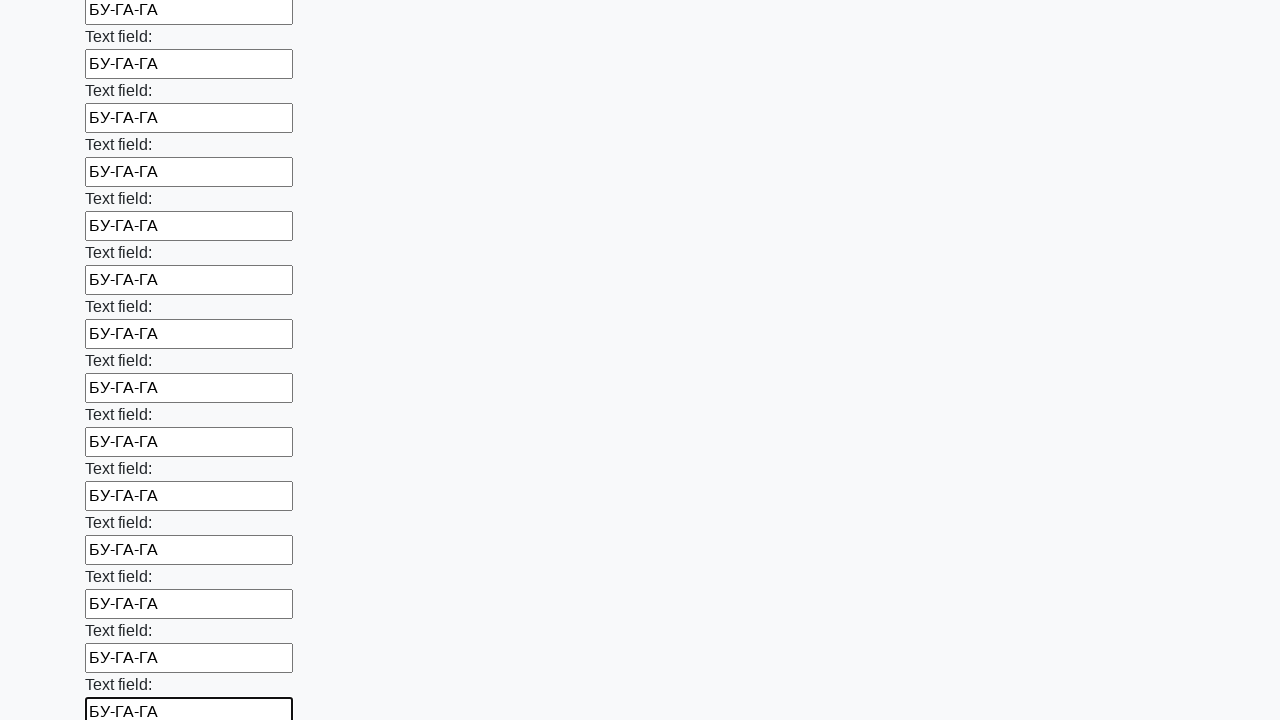

Filled input field 71 of 100 with text 'БУ-ГА-ГА' on input >> nth=70
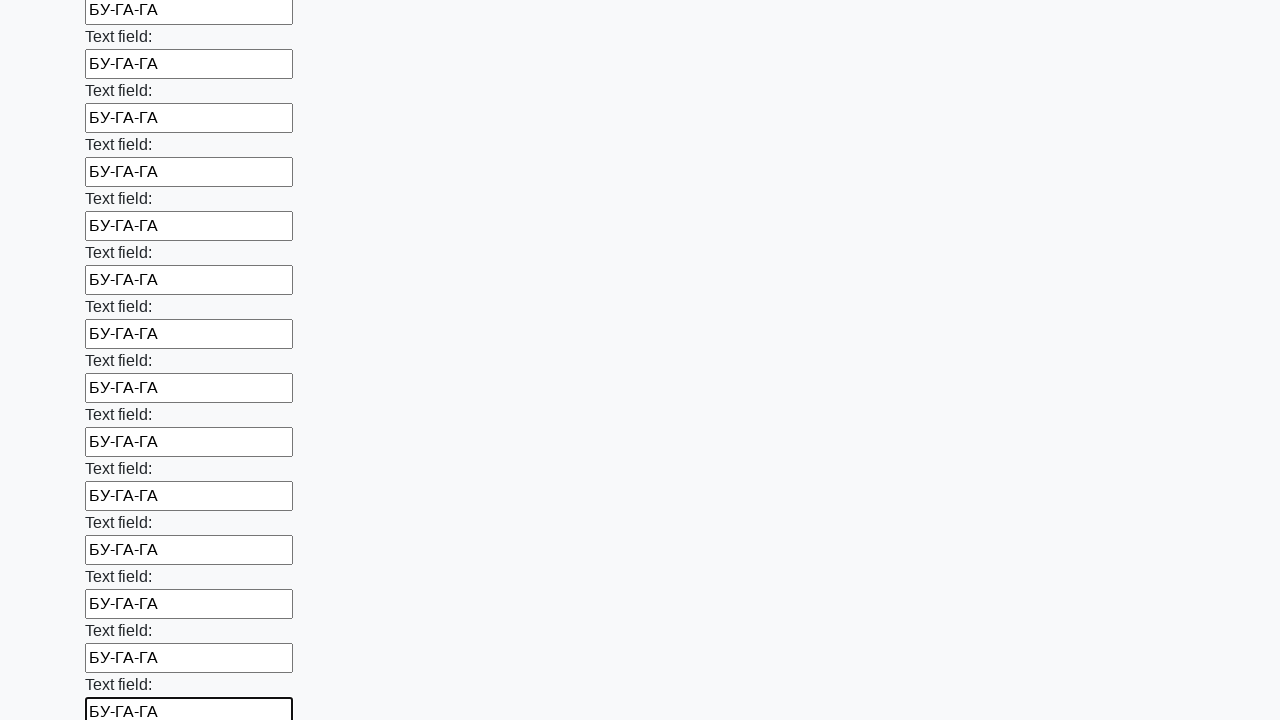

Filled input field 72 of 100 with text 'БУ-ГА-ГА' on input >> nth=71
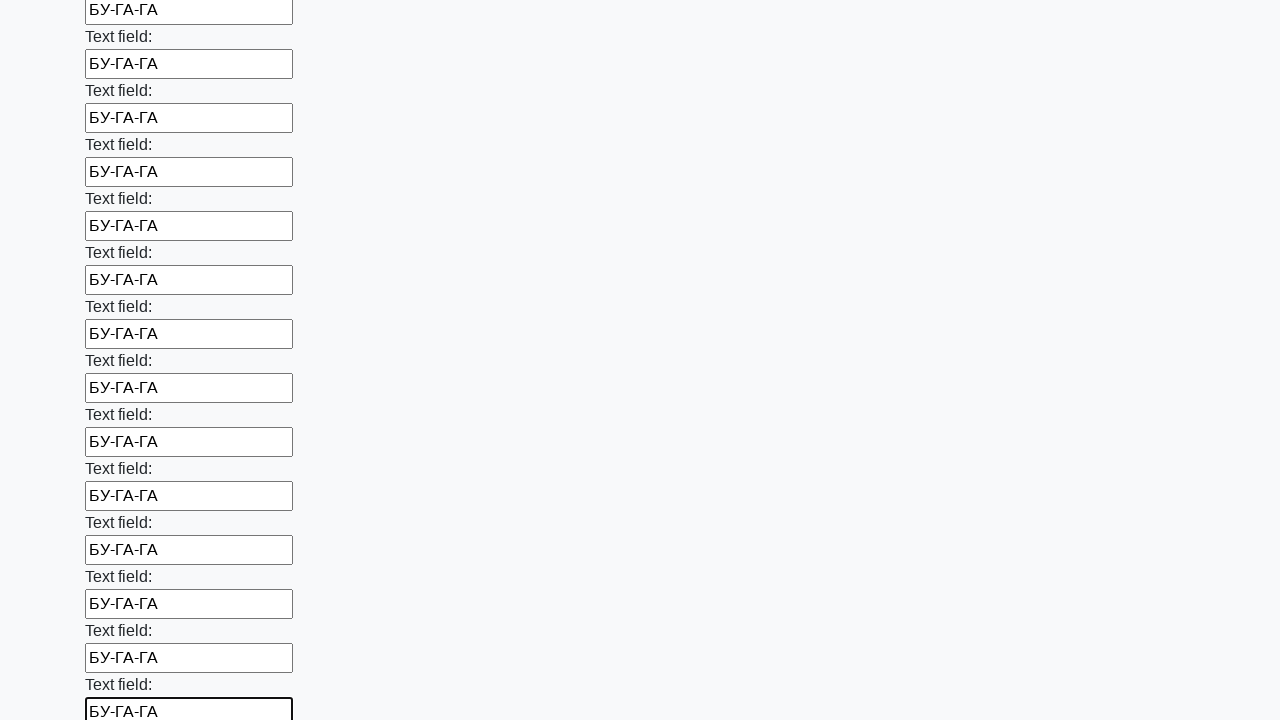

Filled input field 73 of 100 with text 'БУ-ГА-ГА' on input >> nth=72
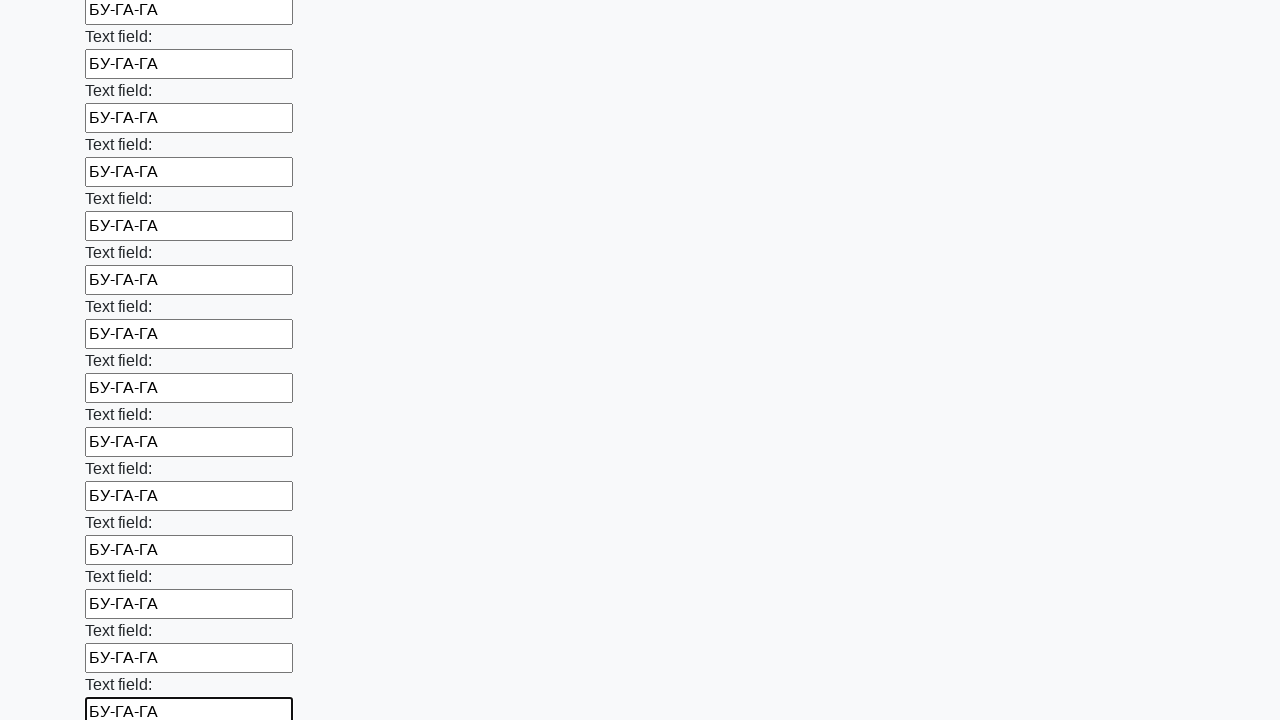

Filled input field 74 of 100 with text 'БУ-ГА-ГА' on input >> nth=73
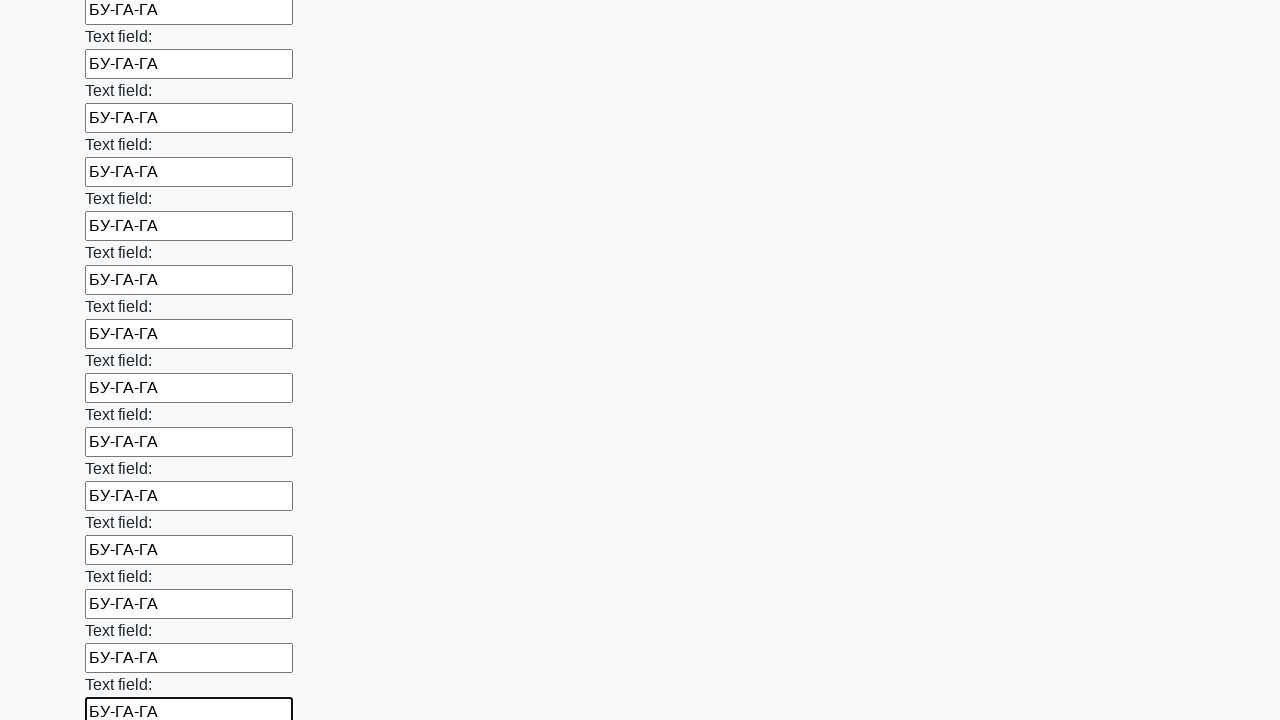

Filled input field 75 of 100 with text 'БУ-ГА-ГА' on input >> nth=74
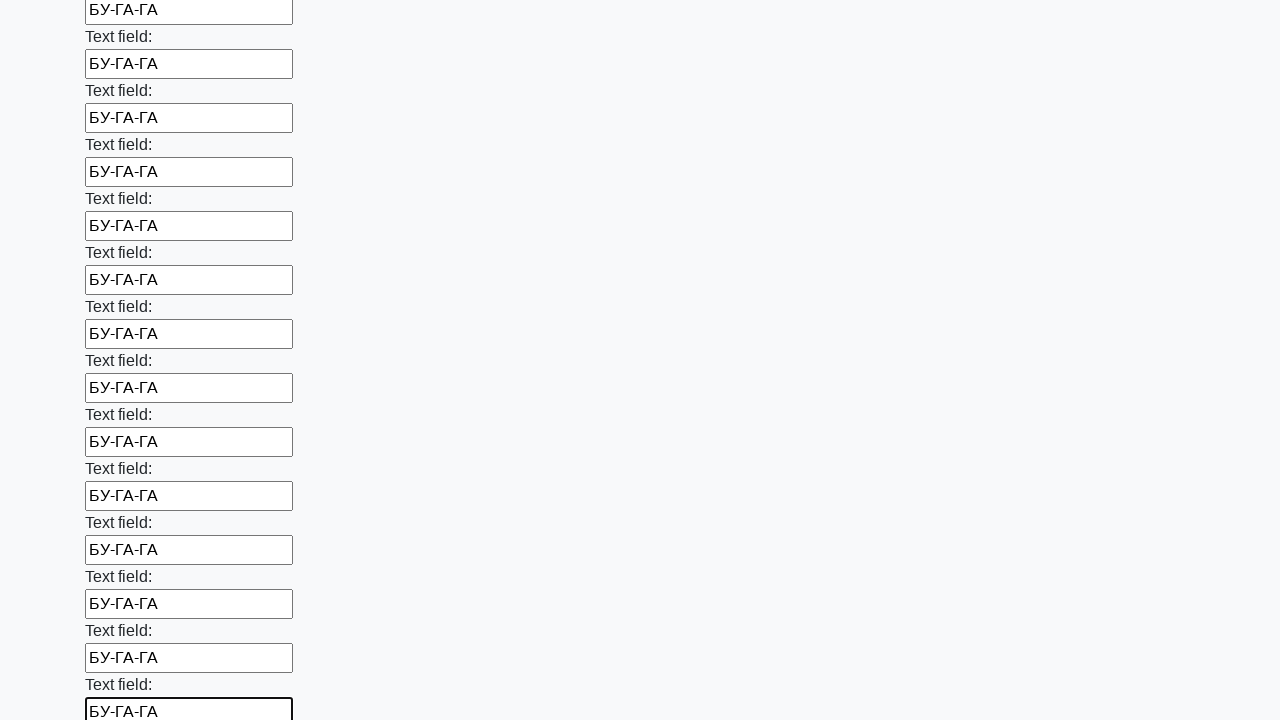

Filled input field 76 of 100 with text 'БУ-ГА-ГА' on input >> nth=75
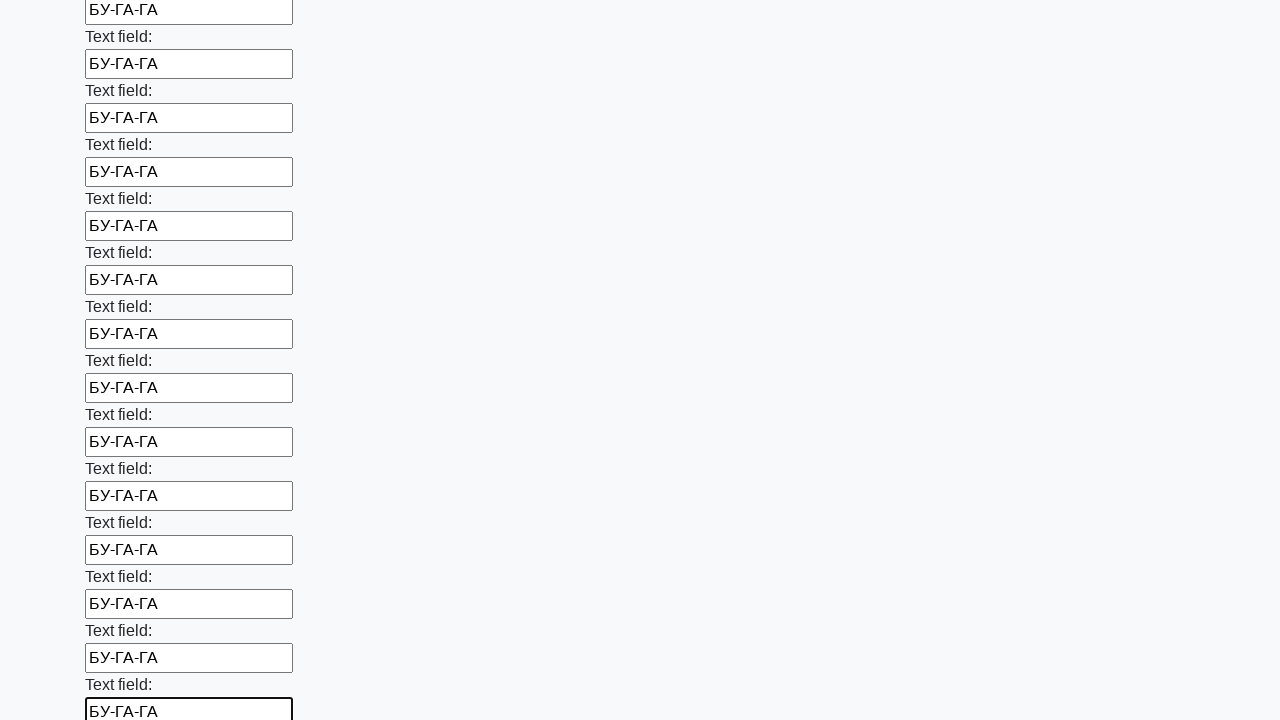

Filled input field 77 of 100 with text 'БУ-ГА-ГА' on input >> nth=76
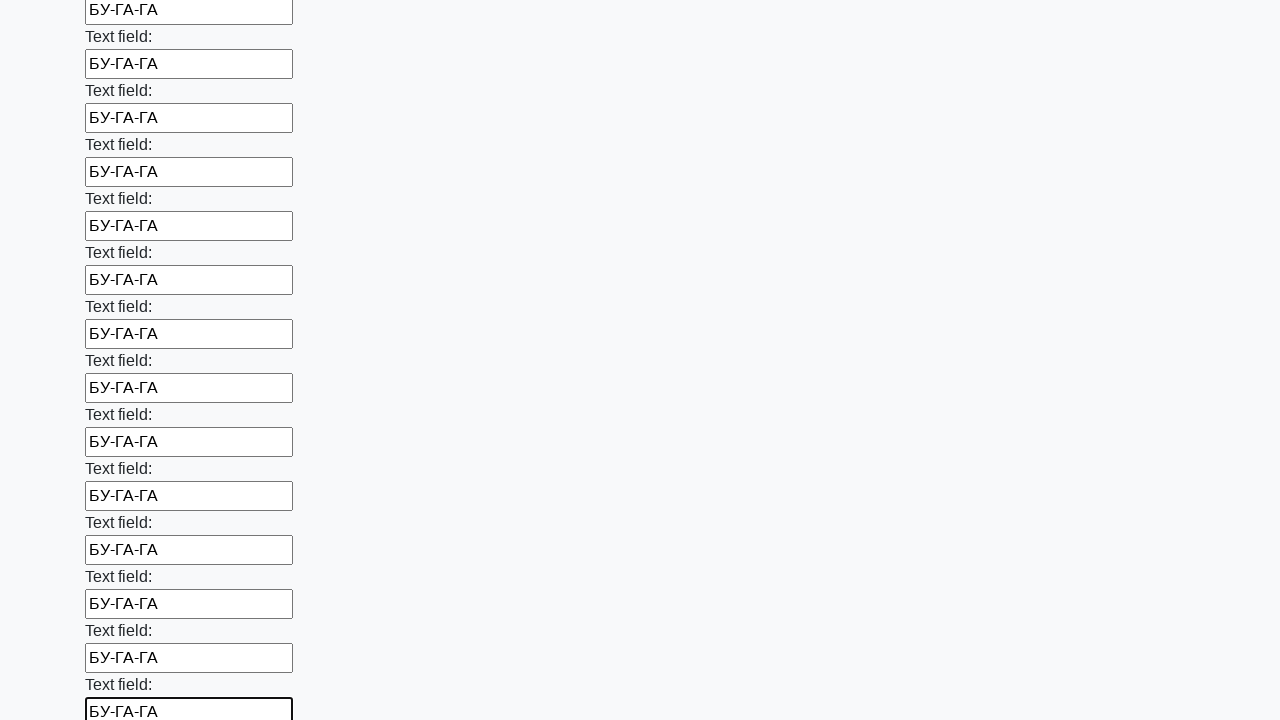

Filled input field 78 of 100 with text 'БУ-ГА-ГА' on input >> nth=77
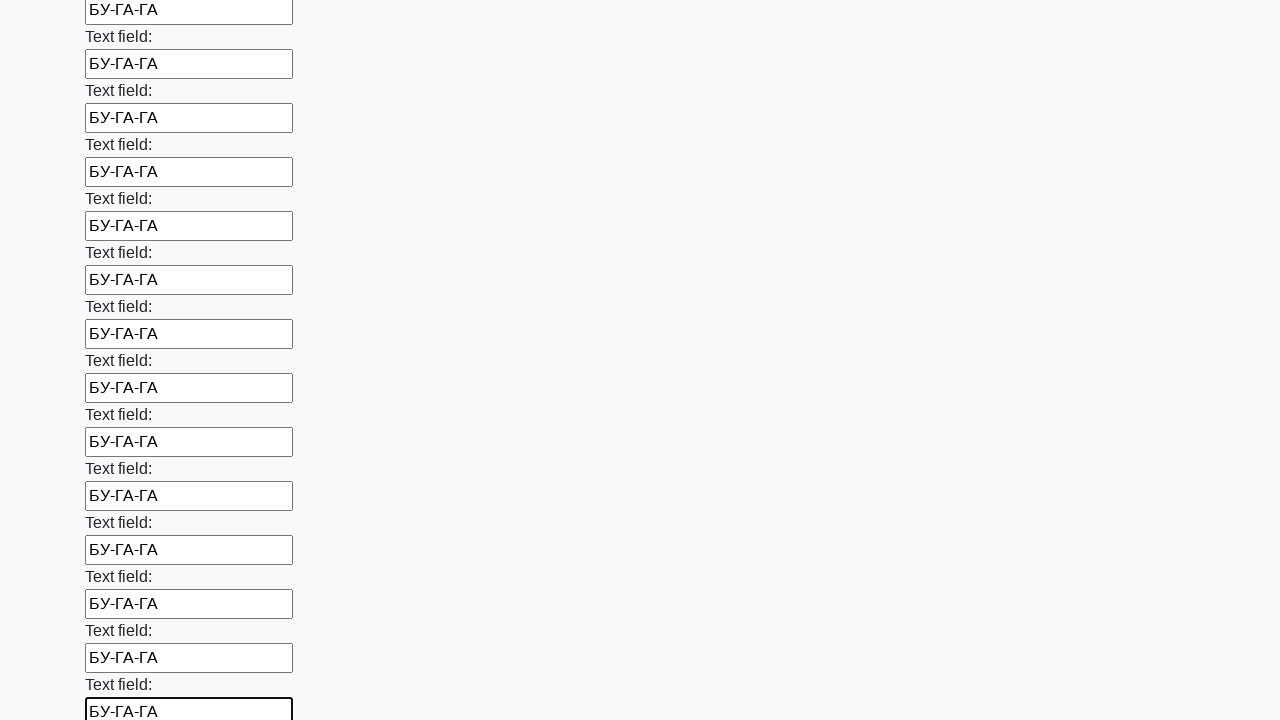

Filled input field 79 of 100 with text 'БУ-ГА-ГА' on input >> nth=78
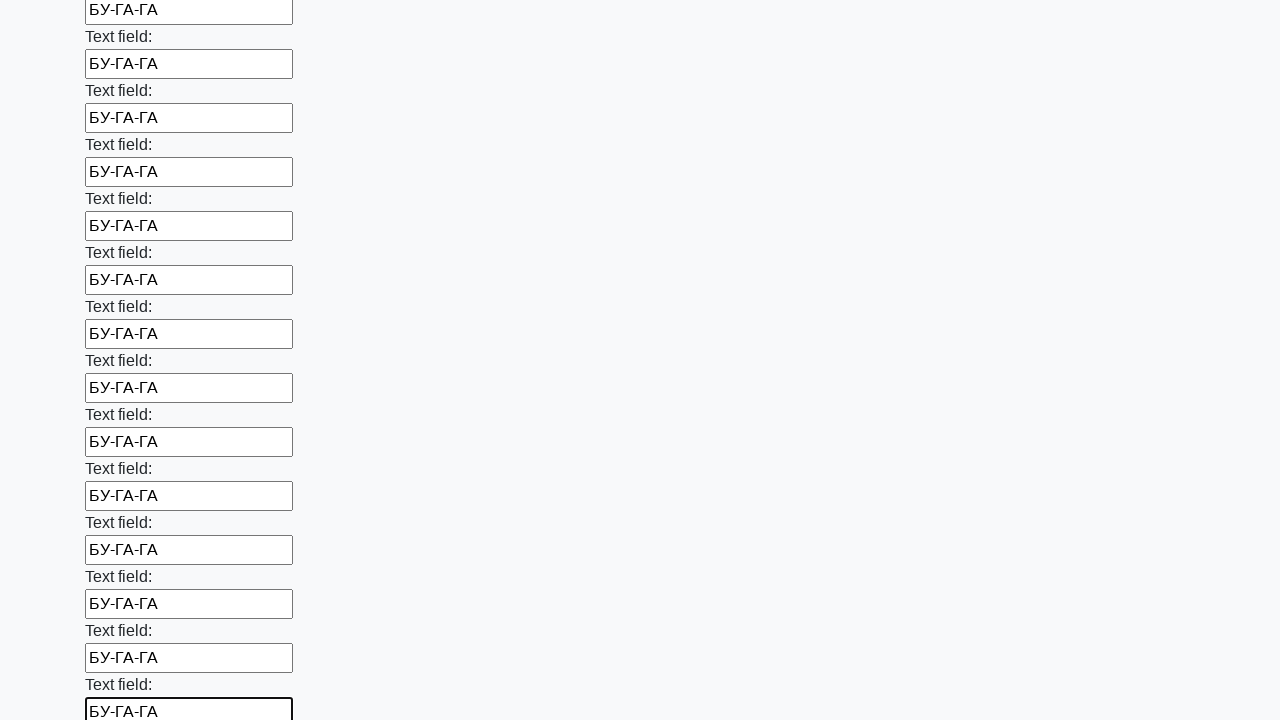

Filled input field 80 of 100 with text 'БУ-ГА-ГА' on input >> nth=79
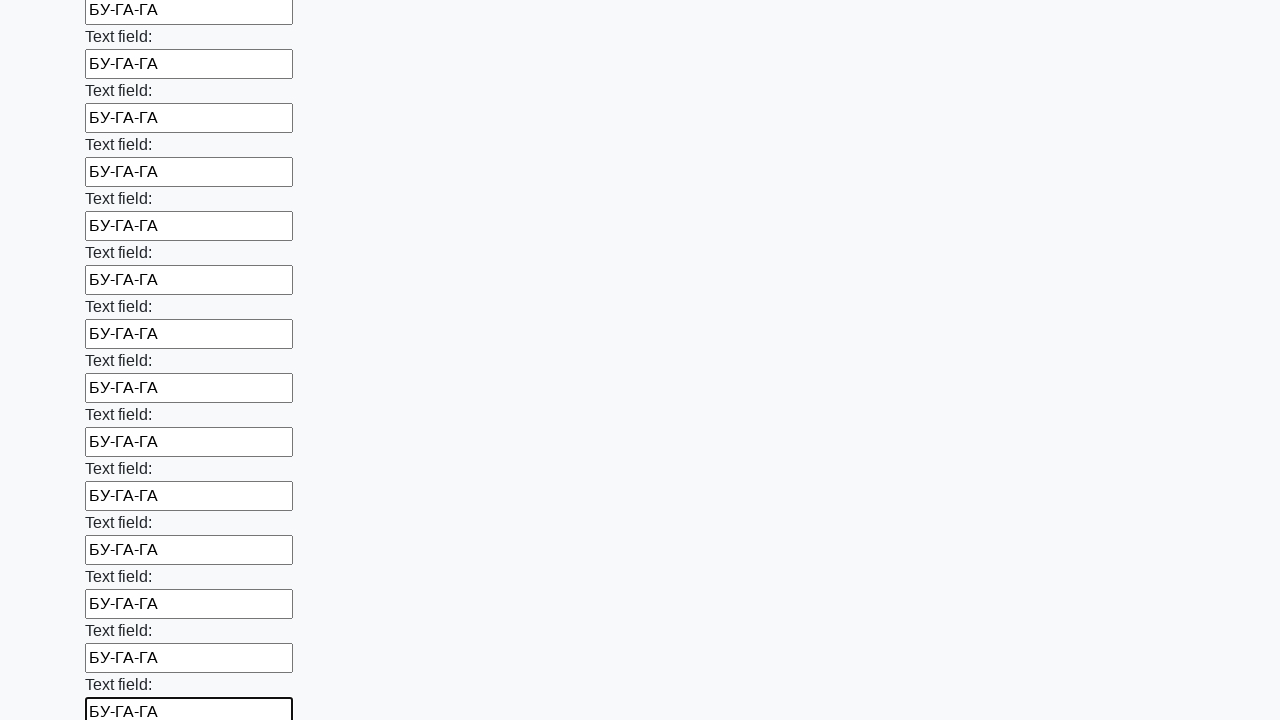

Filled input field 81 of 100 with text 'БУ-ГА-ГА' on input >> nth=80
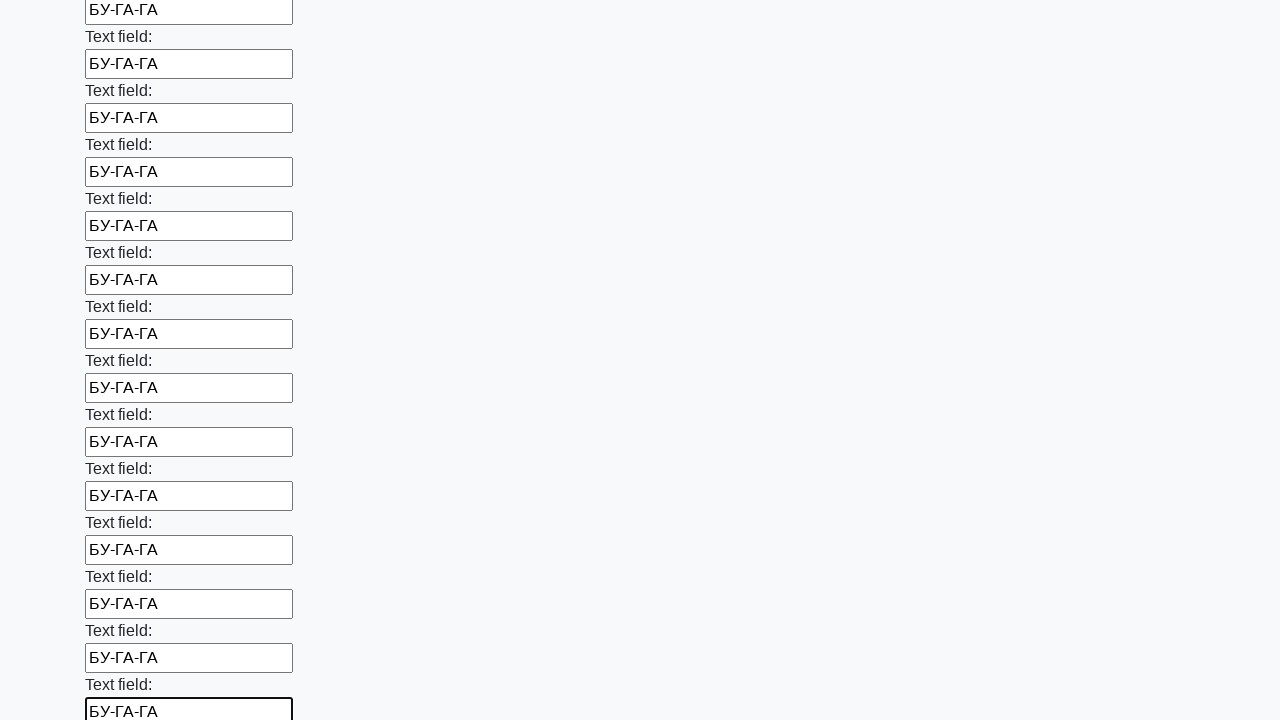

Filled input field 82 of 100 with text 'БУ-ГА-ГА' on input >> nth=81
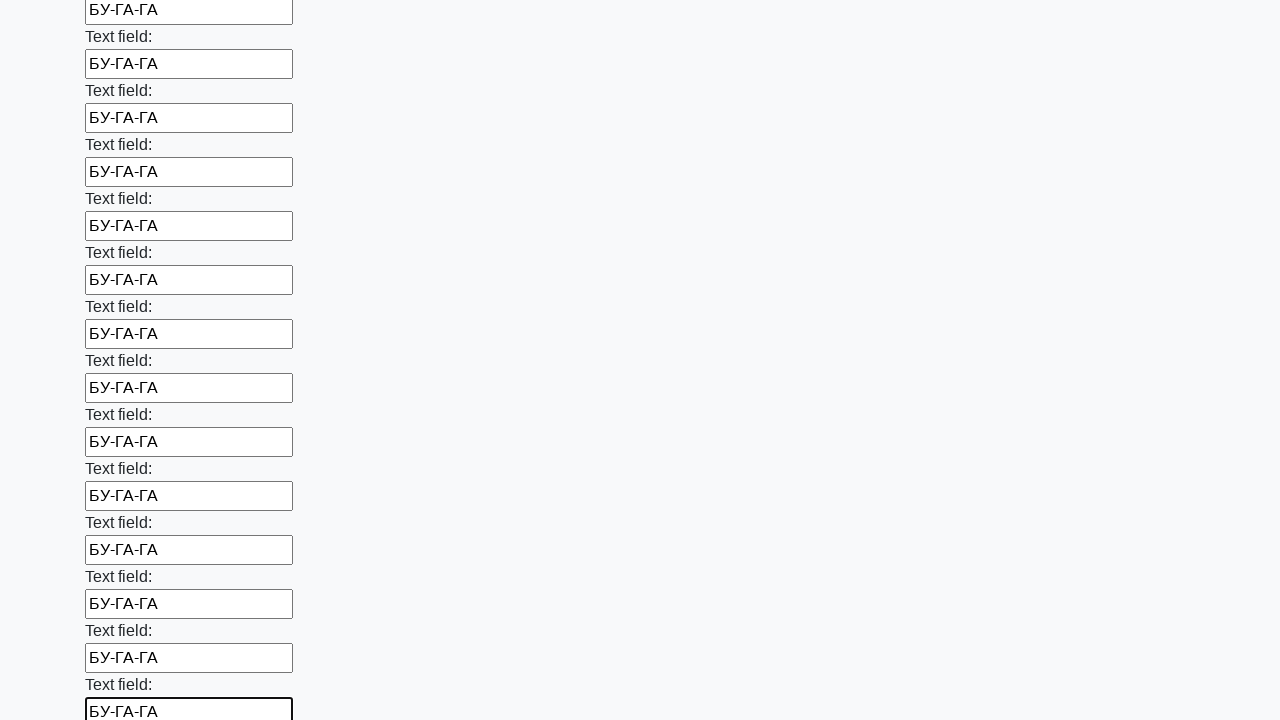

Filled input field 83 of 100 with text 'БУ-ГА-ГА' on input >> nth=82
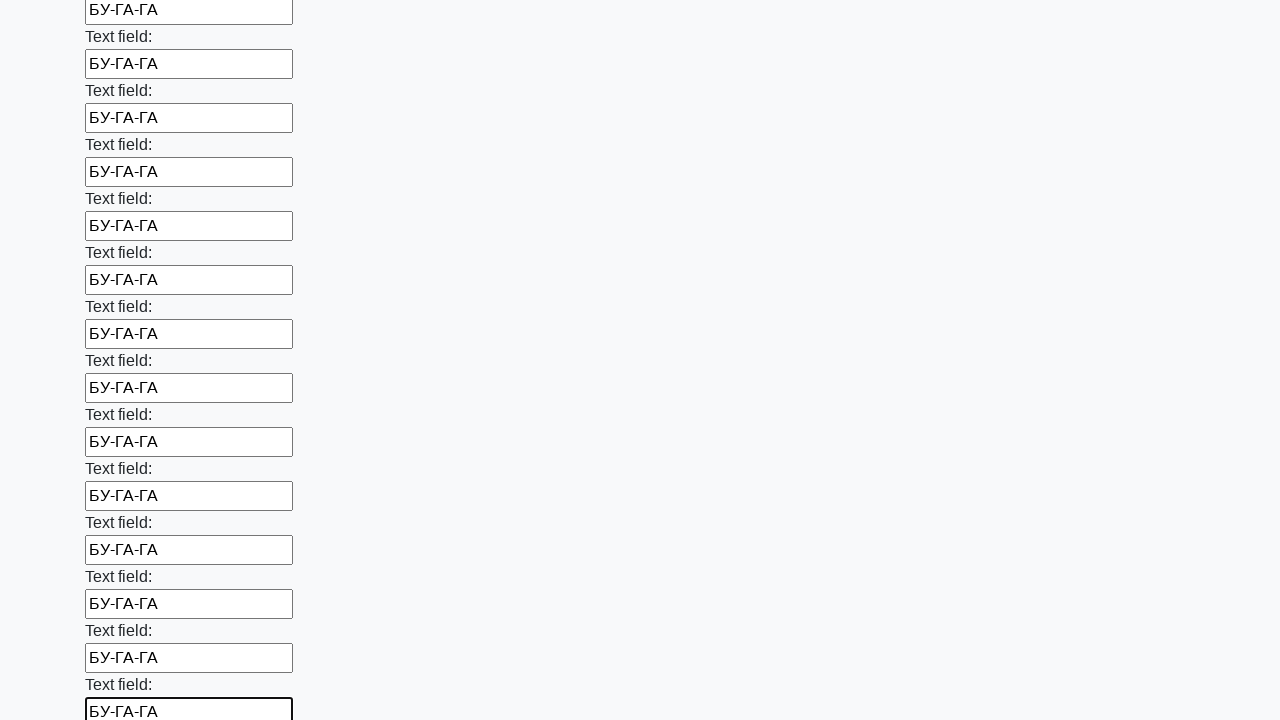

Filled input field 84 of 100 with text 'БУ-ГА-ГА' on input >> nth=83
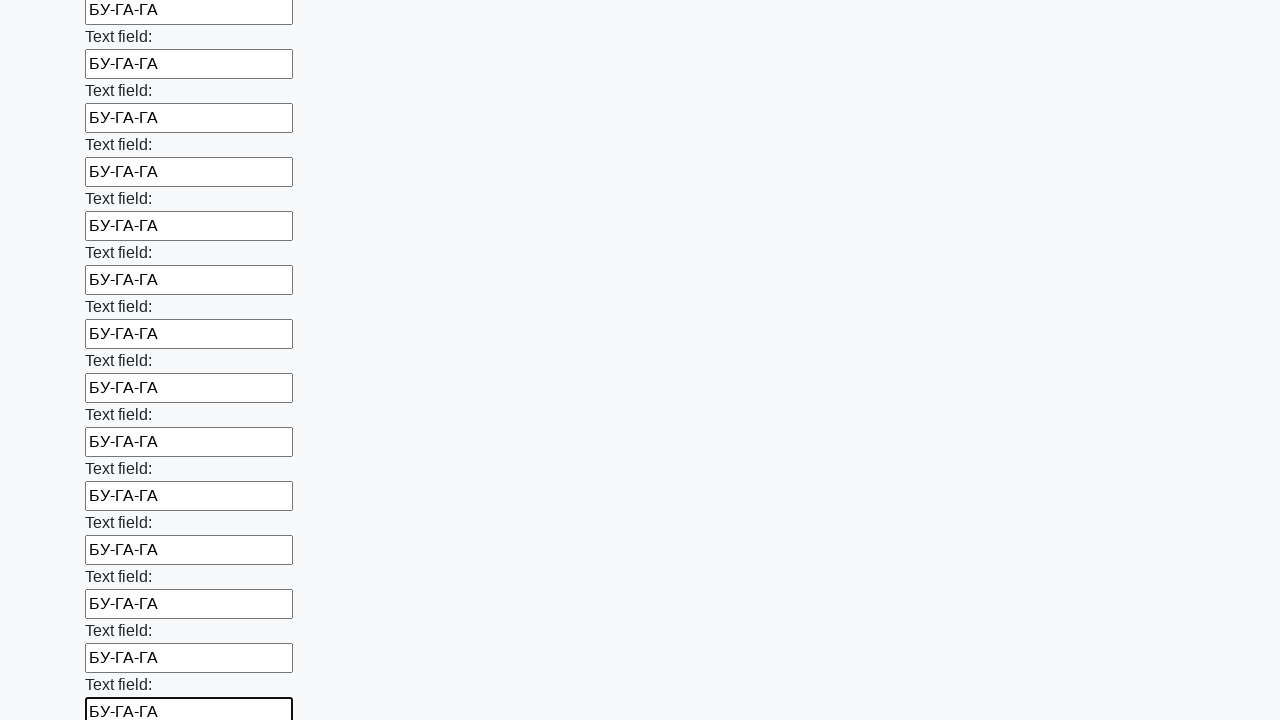

Filled input field 85 of 100 with text 'БУ-ГА-ГА' on input >> nth=84
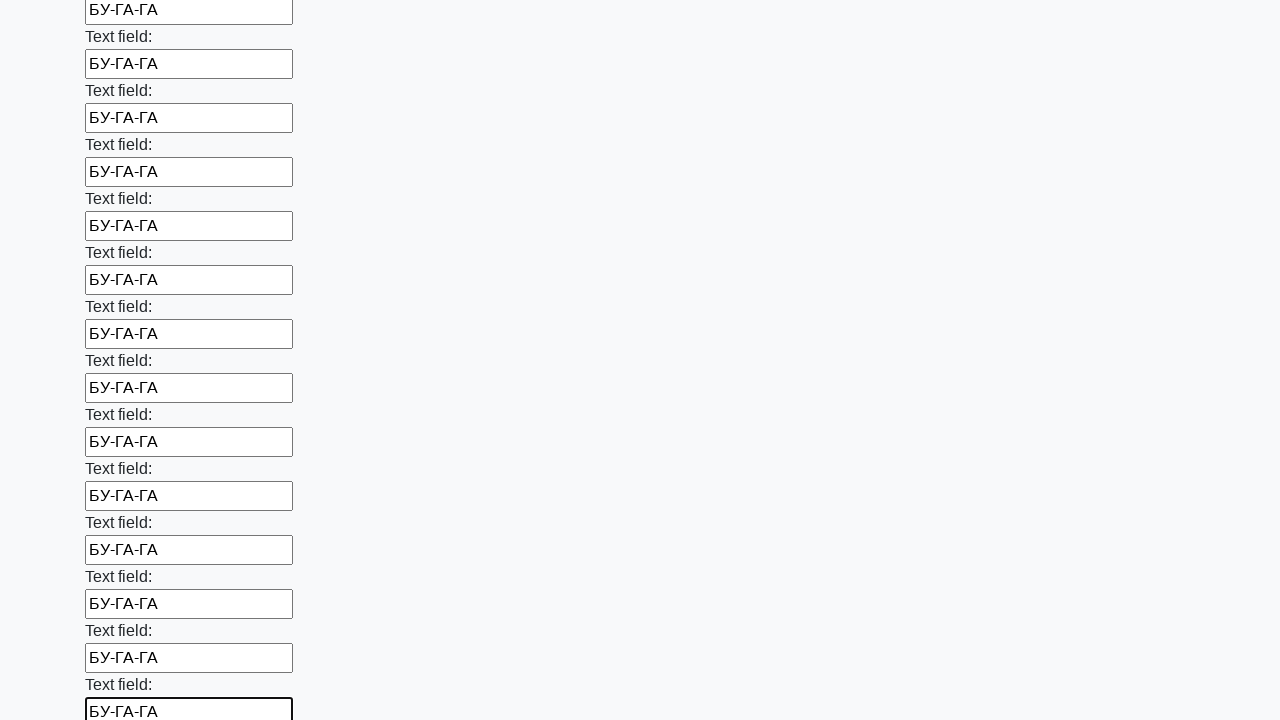

Filled input field 86 of 100 with text 'БУ-ГА-ГА' on input >> nth=85
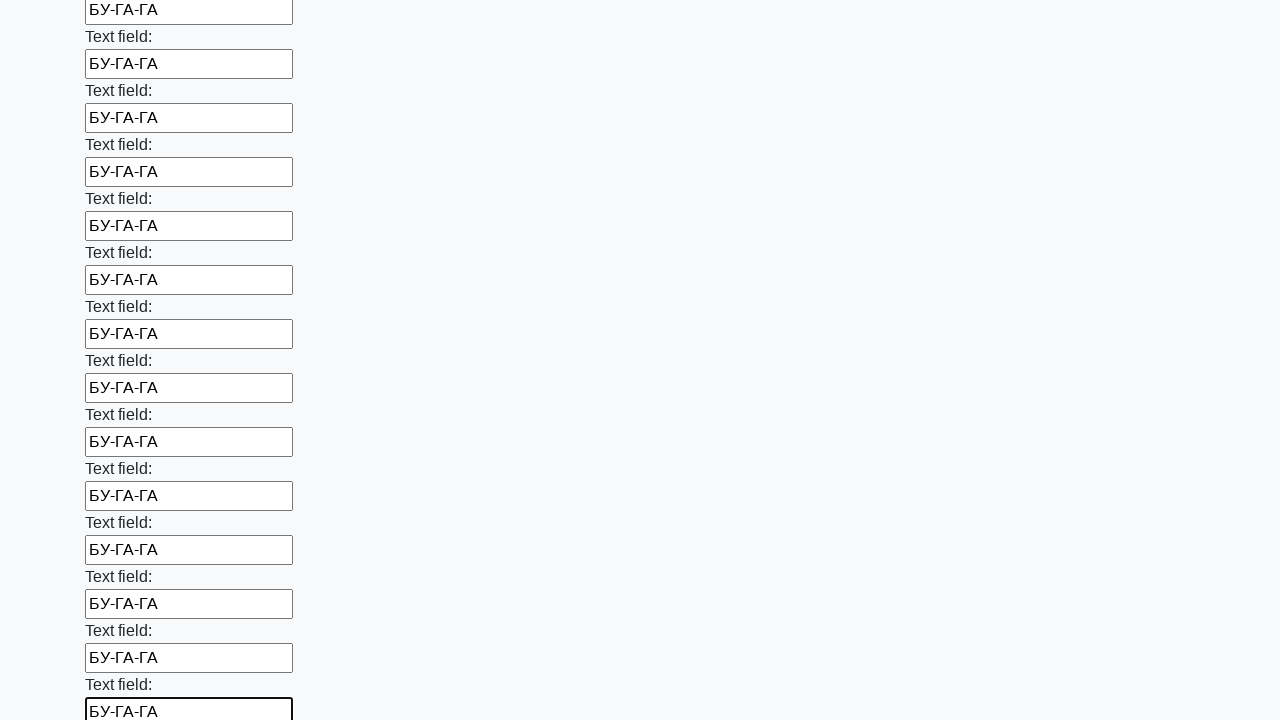

Filled input field 87 of 100 with text 'БУ-ГА-ГА' on input >> nth=86
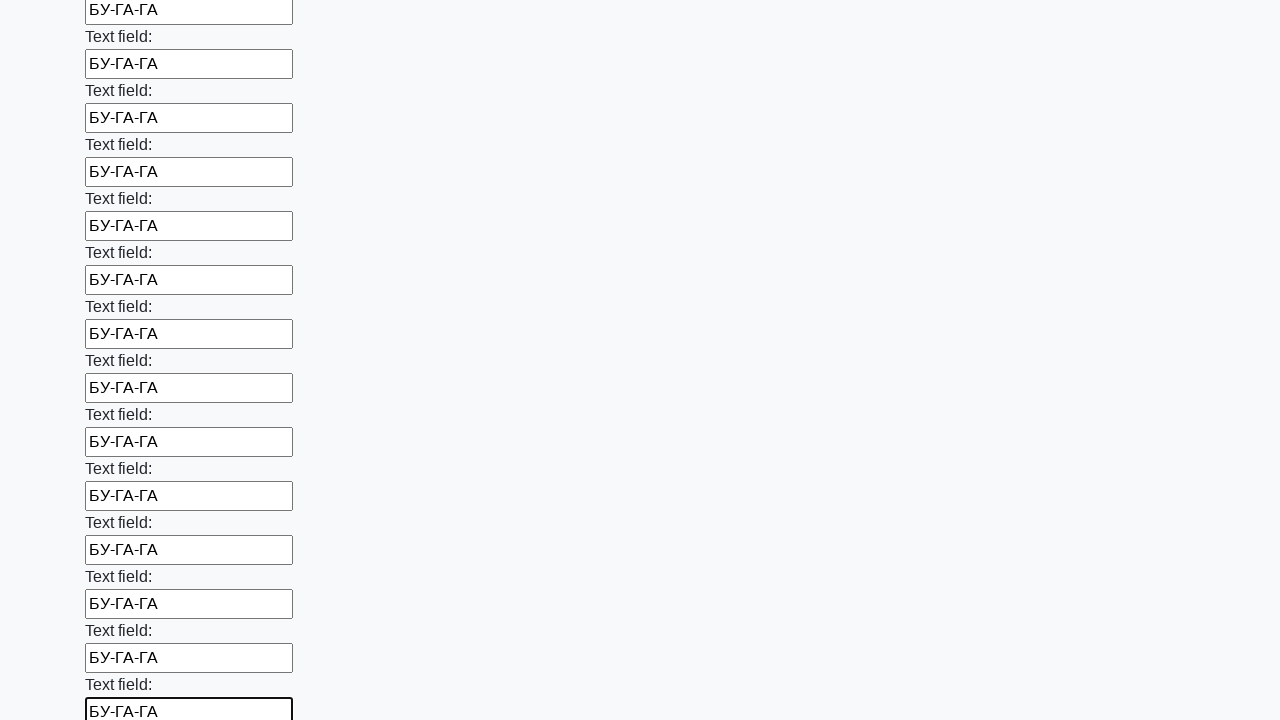

Filled input field 88 of 100 with text 'БУ-ГА-ГА' on input >> nth=87
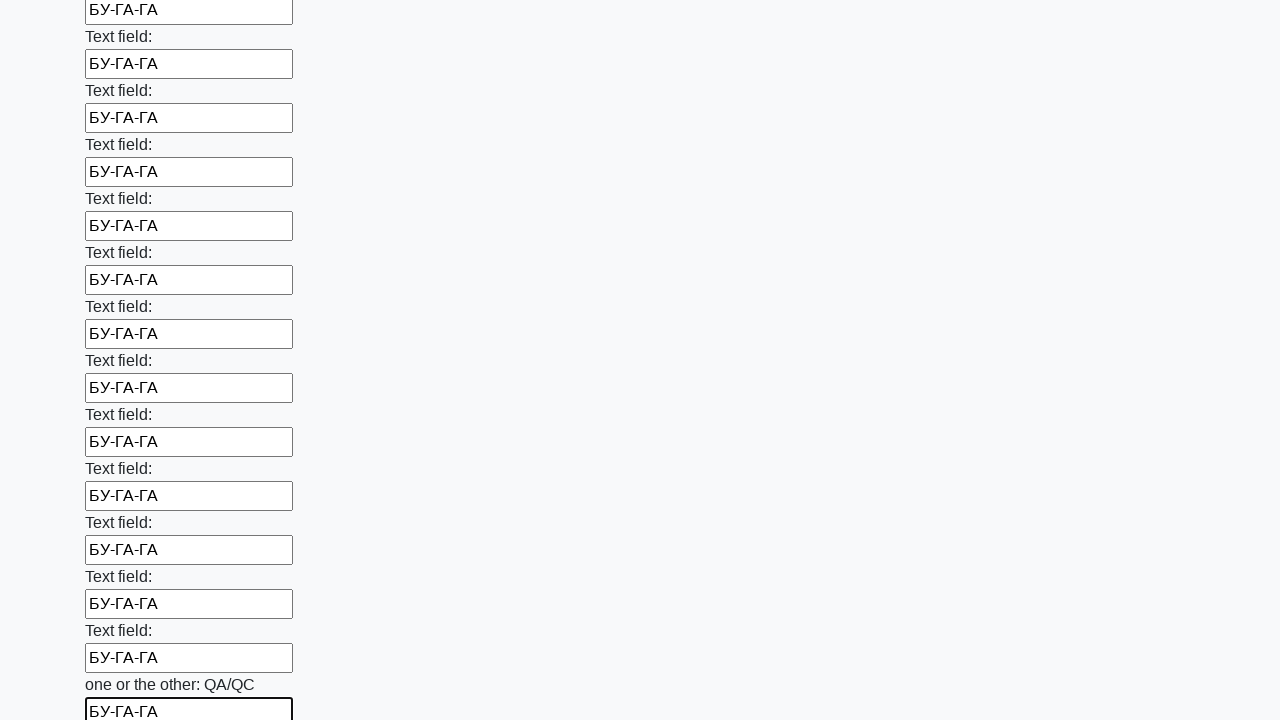

Filled input field 89 of 100 with text 'БУ-ГА-ГА' on input >> nth=88
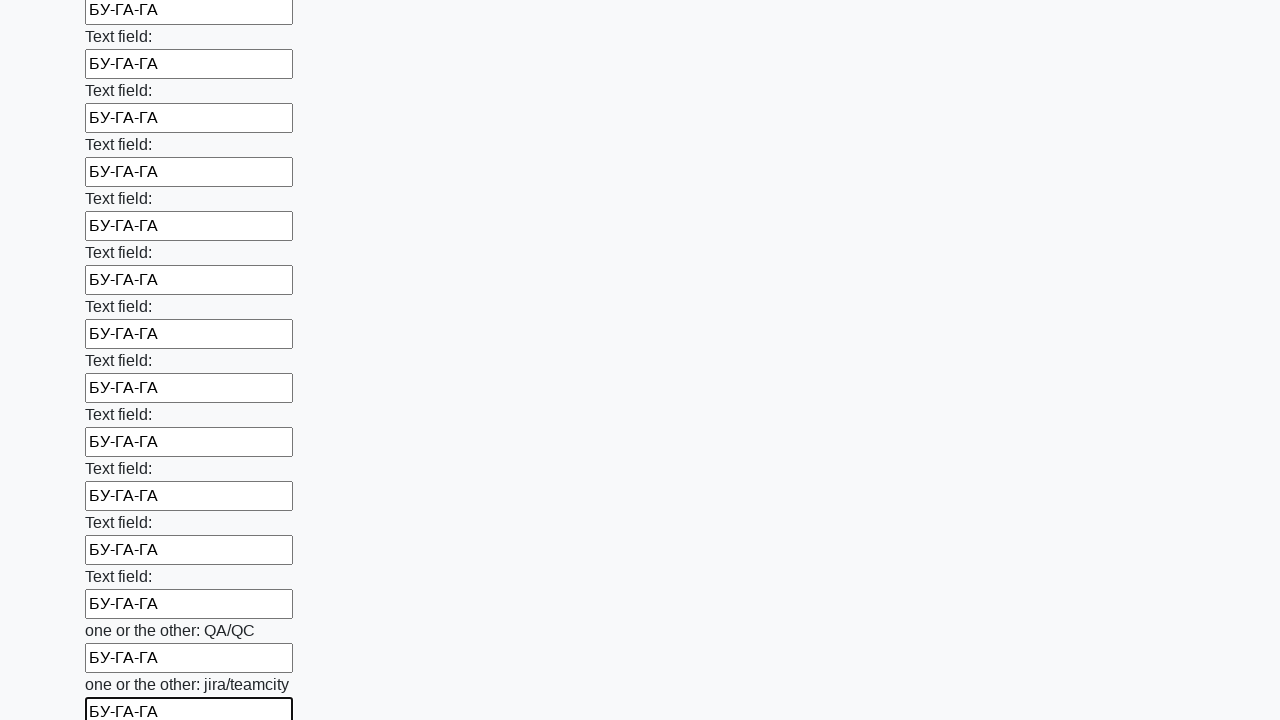

Filled input field 90 of 100 with text 'БУ-ГА-ГА' on input >> nth=89
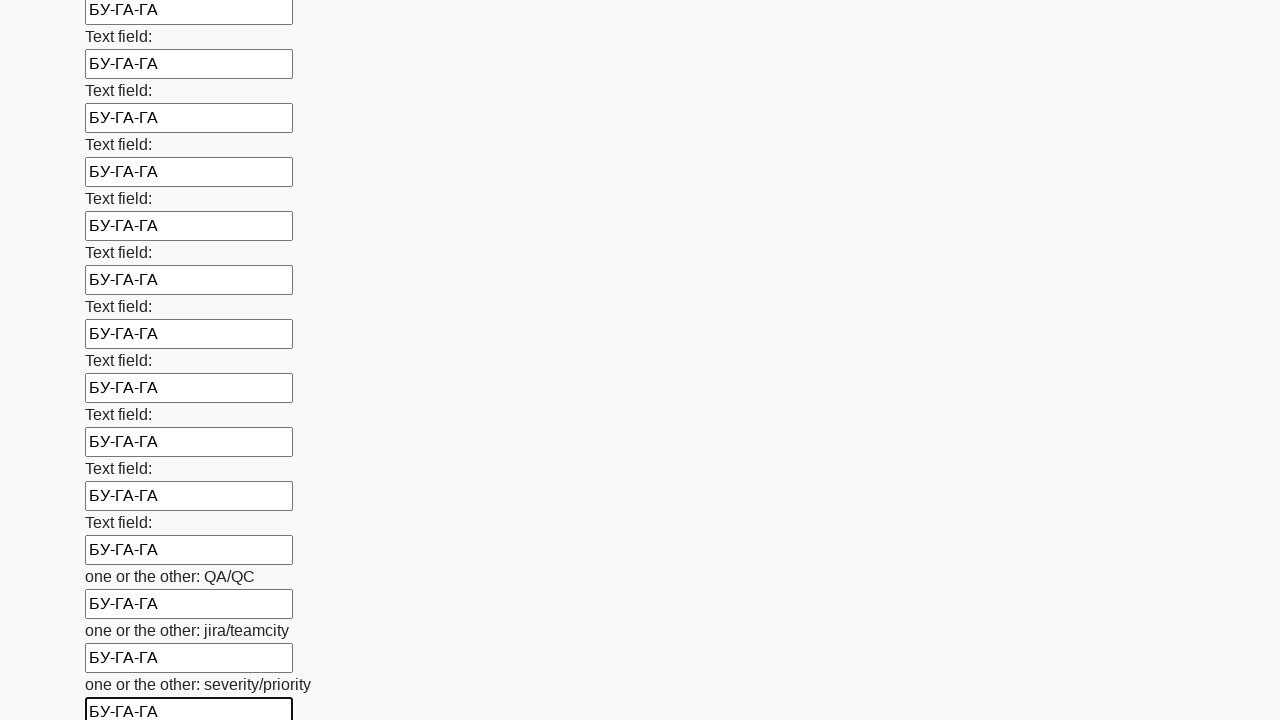

Filled input field 91 of 100 with text 'БУ-ГА-ГА' on input >> nth=90
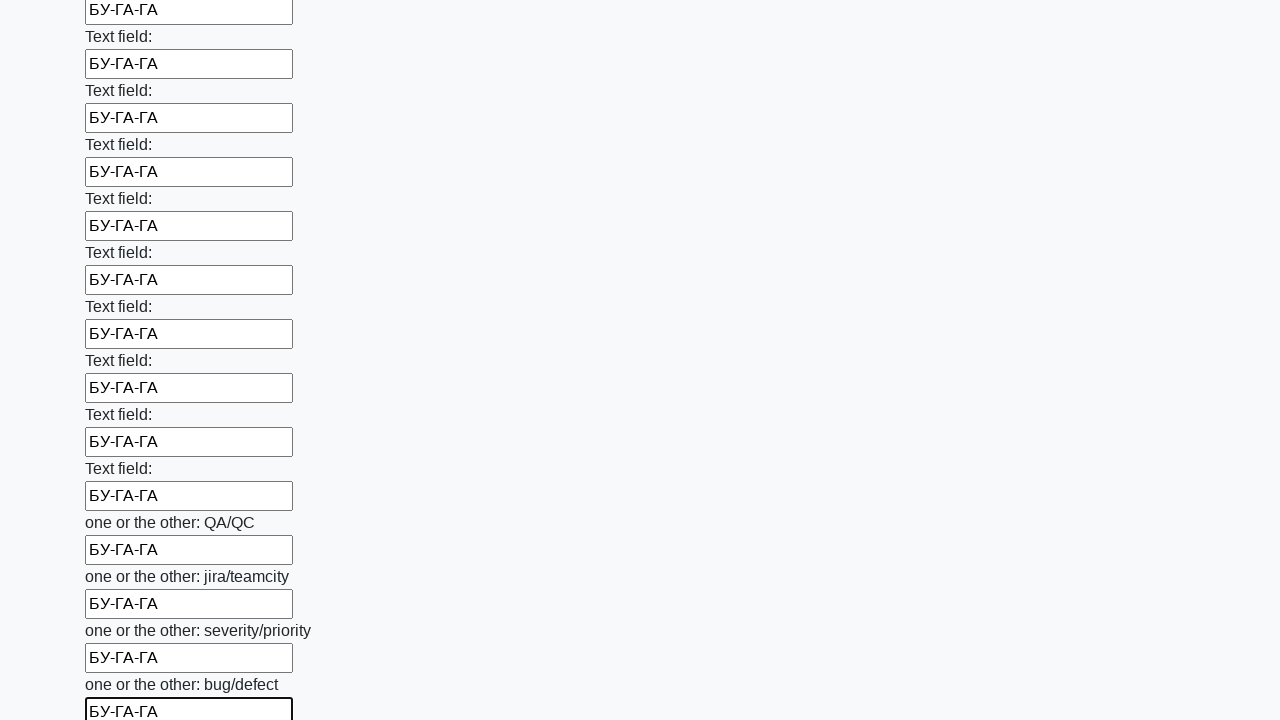

Filled input field 92 of 100 with text 'БУ-ГА-ГА' on input >> nth=91
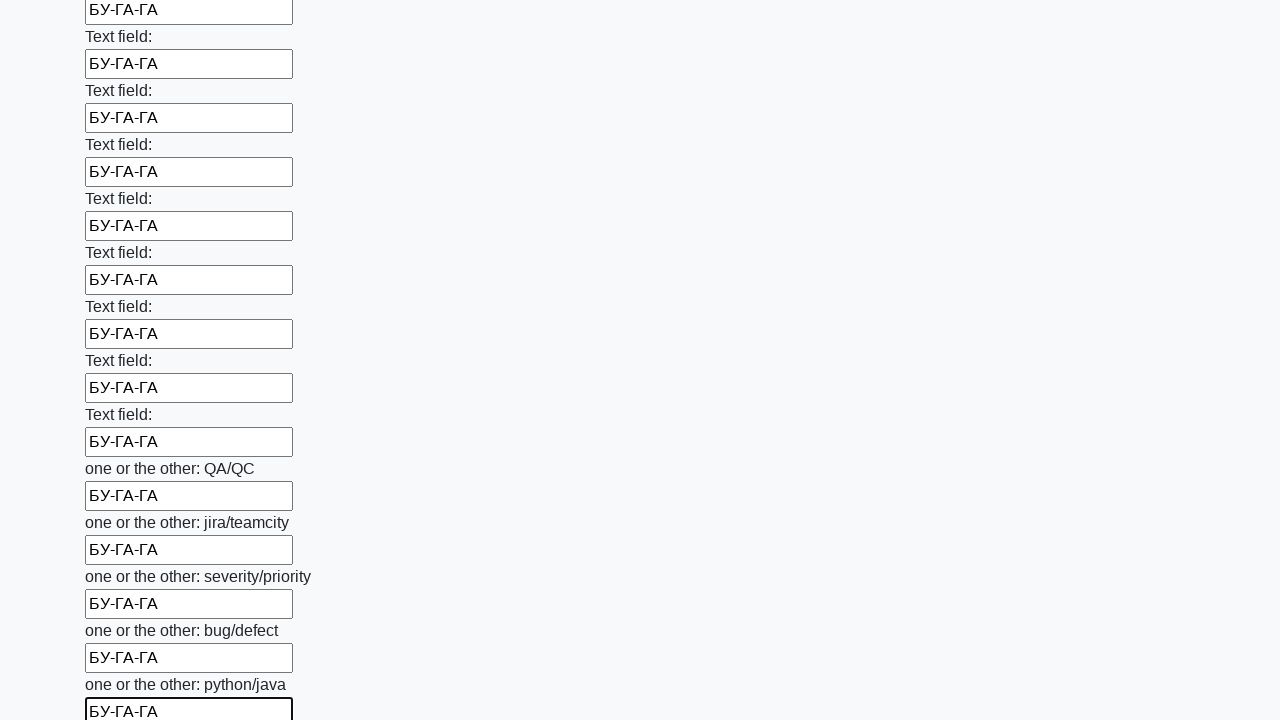

Filled input field 93 of 100 with text 'БУ-ГА-ГА' on input >> nth=92
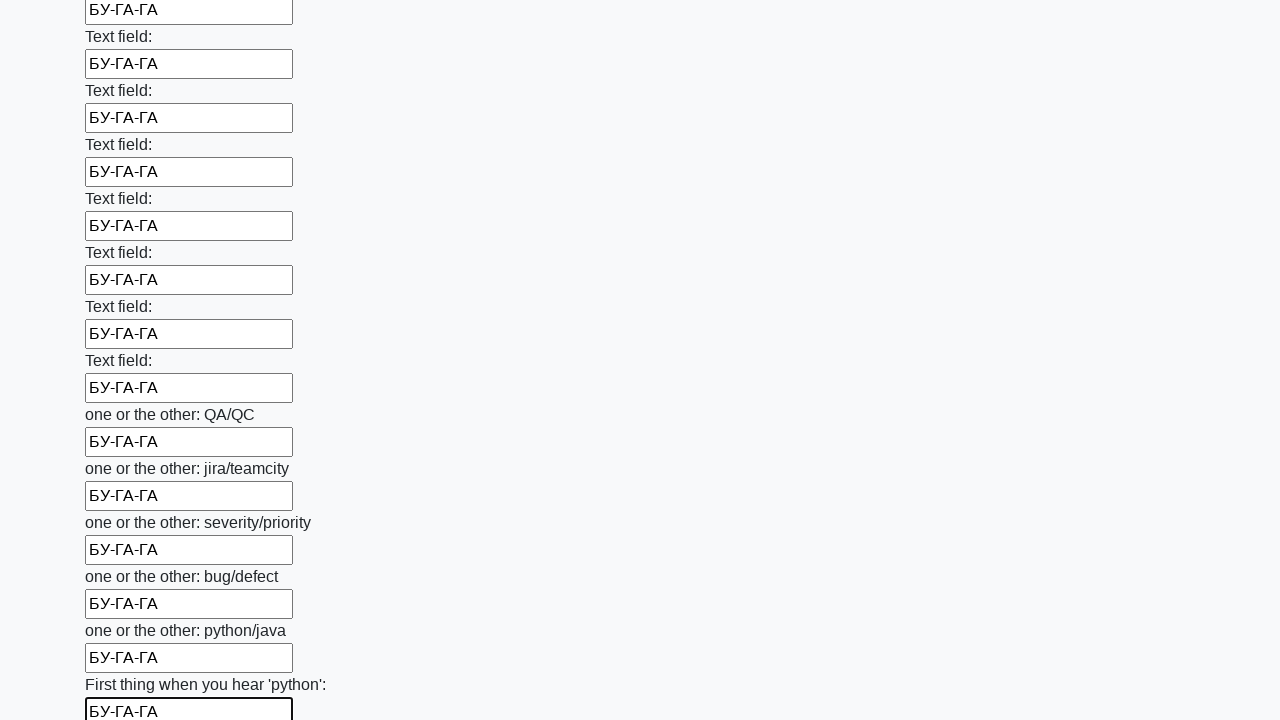

Filled input field 94 of 100 with text 'БУ-ГА-ГА' on input >> nth=93
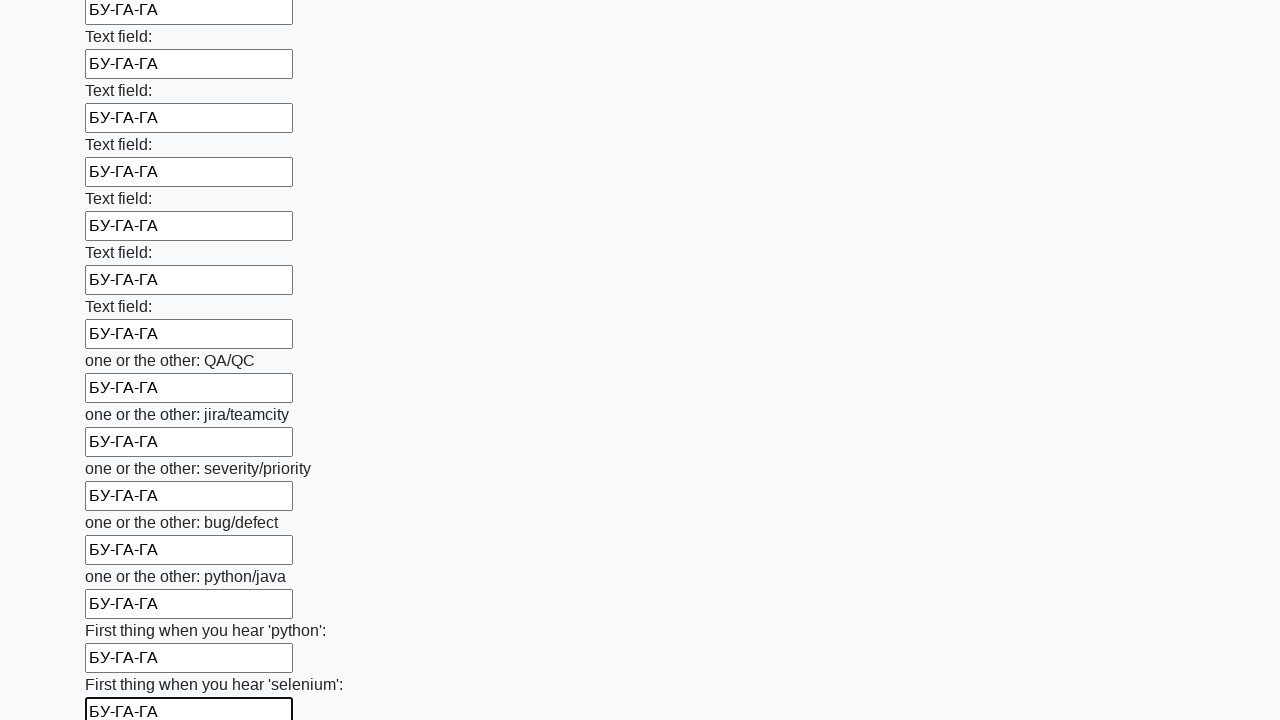

Filled input field 95 of 100 with text 'БУ-ГА-ГА' on input >> nth=94
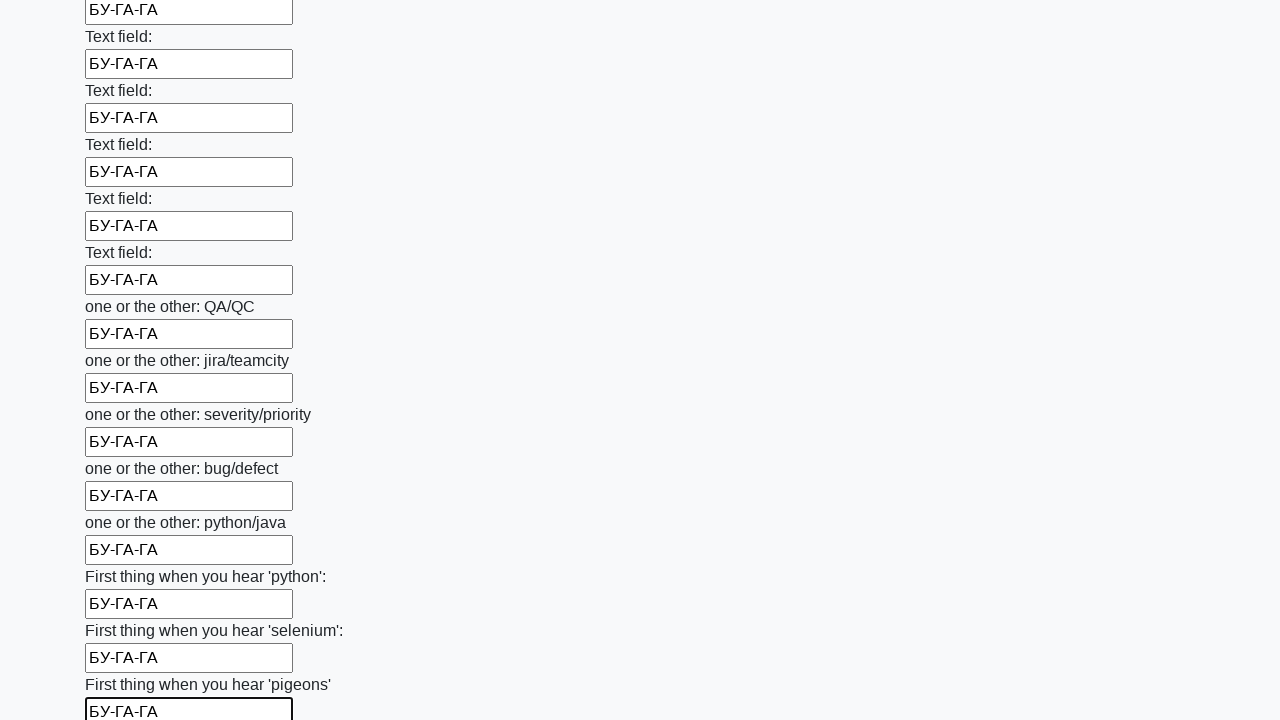

Filled input field 96 of 100 with text 'БУ-ГА-ГА' on input >> nth=95
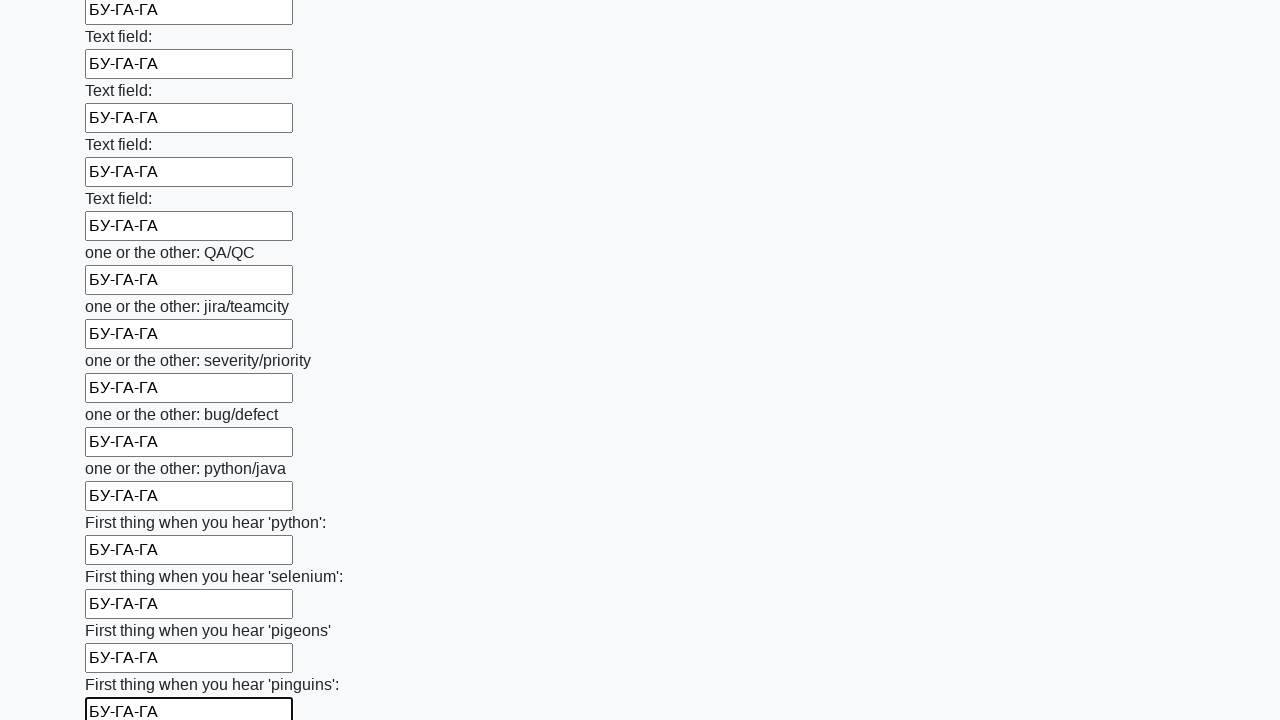

Filled input field 97 of 100 with text 'БУ-ГА-ГА' on input >> nth=96
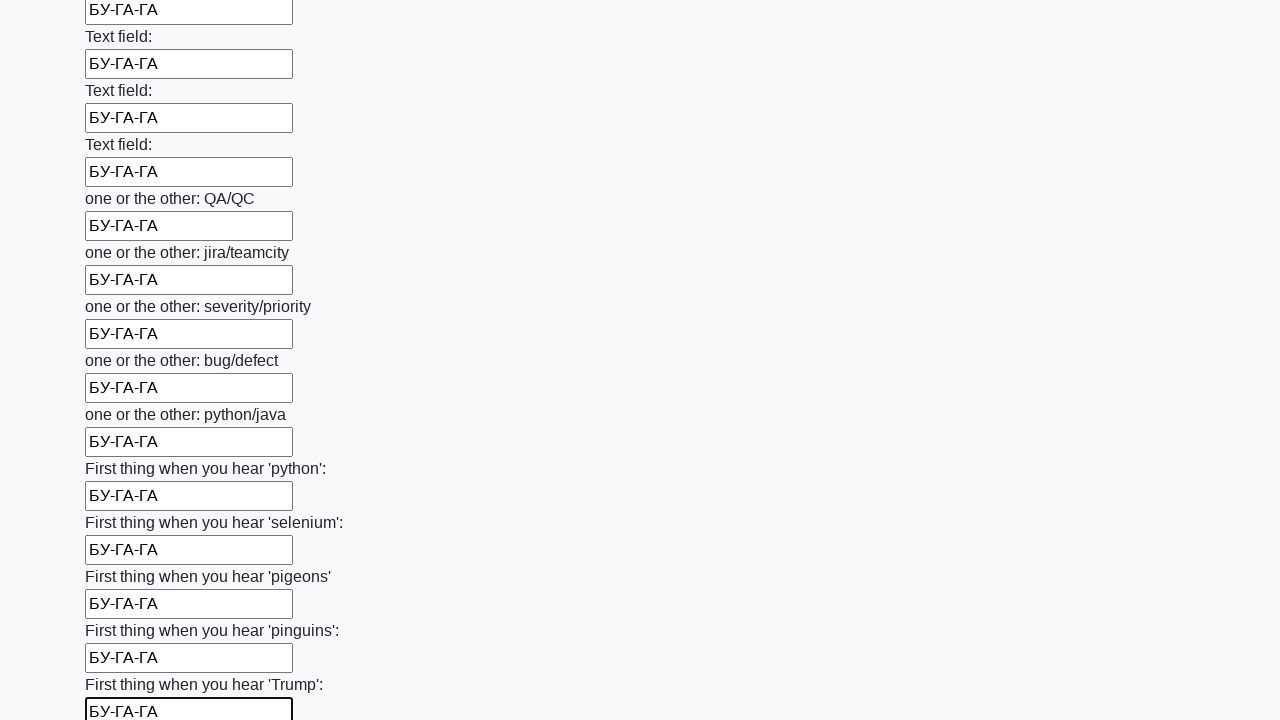

Filled input field 98 of 100 with text 'БУ-ГА-ГА' on input >> nth=97
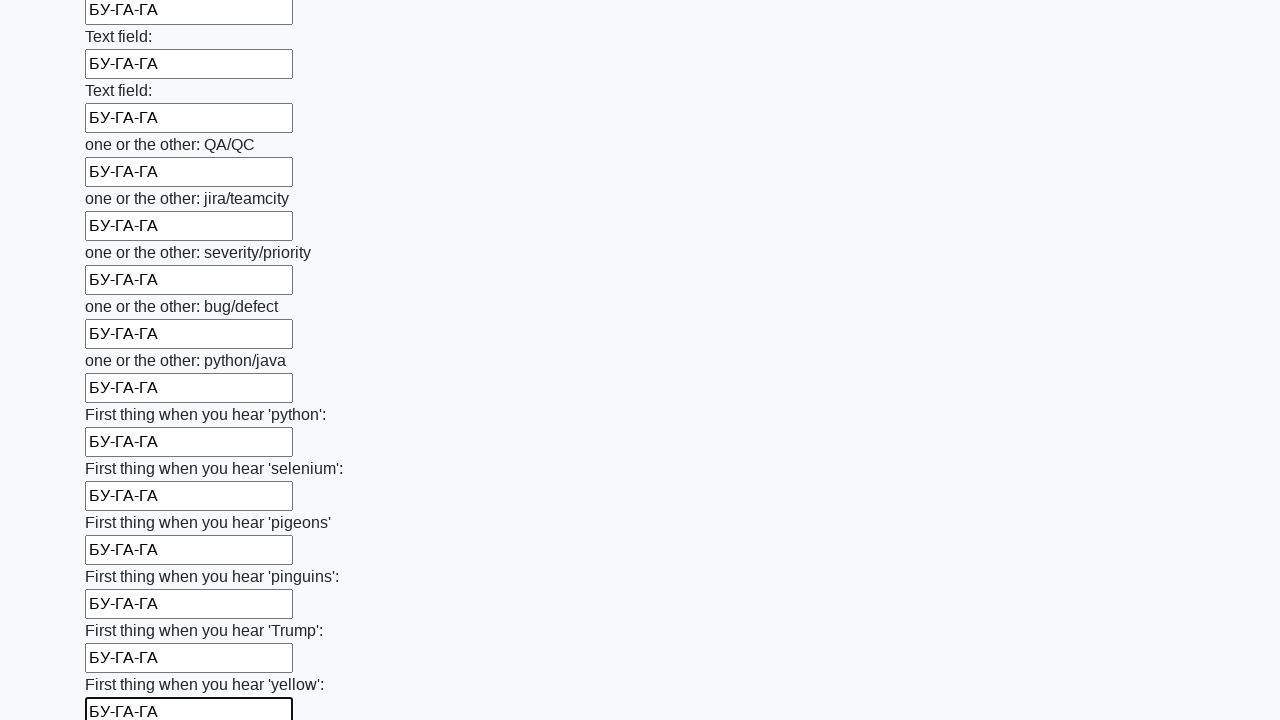

Filled input field 99 of 100 with text 'БУ-ГА-ГА' on input >> nth=98
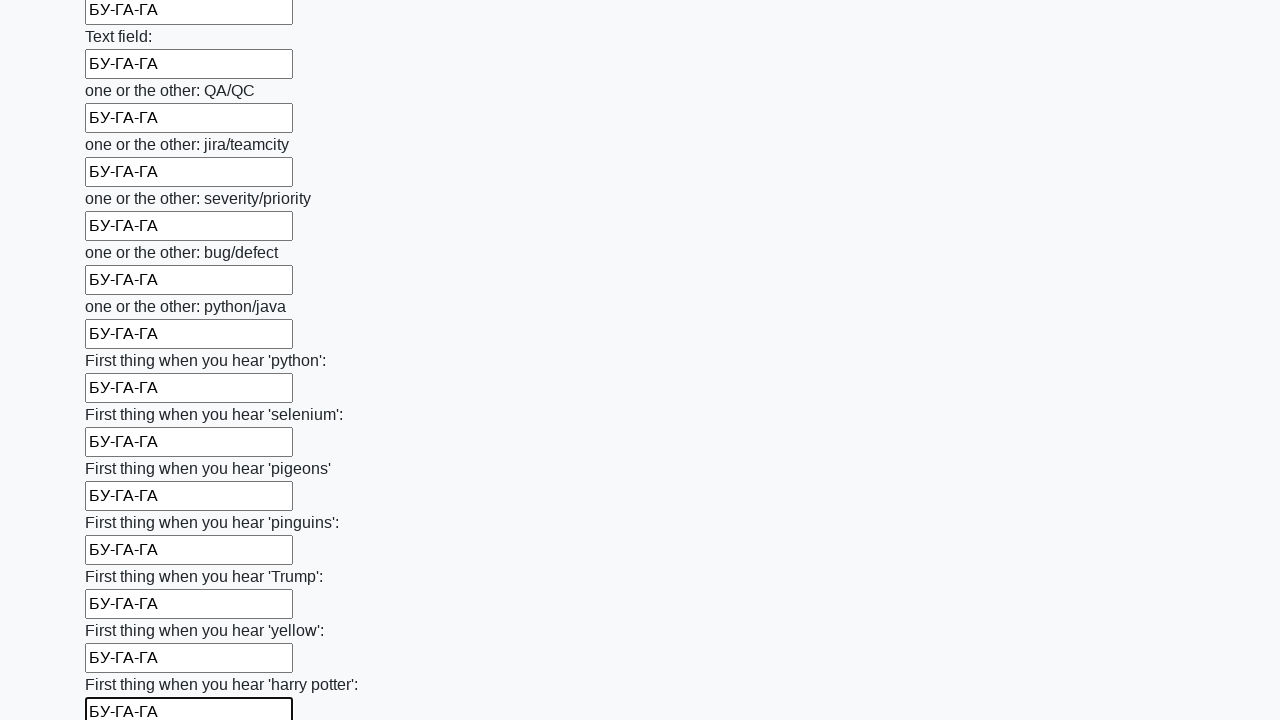

Filled input field 100 of 100 with text 'БУ-ГА-ГА' on input >> nth=99
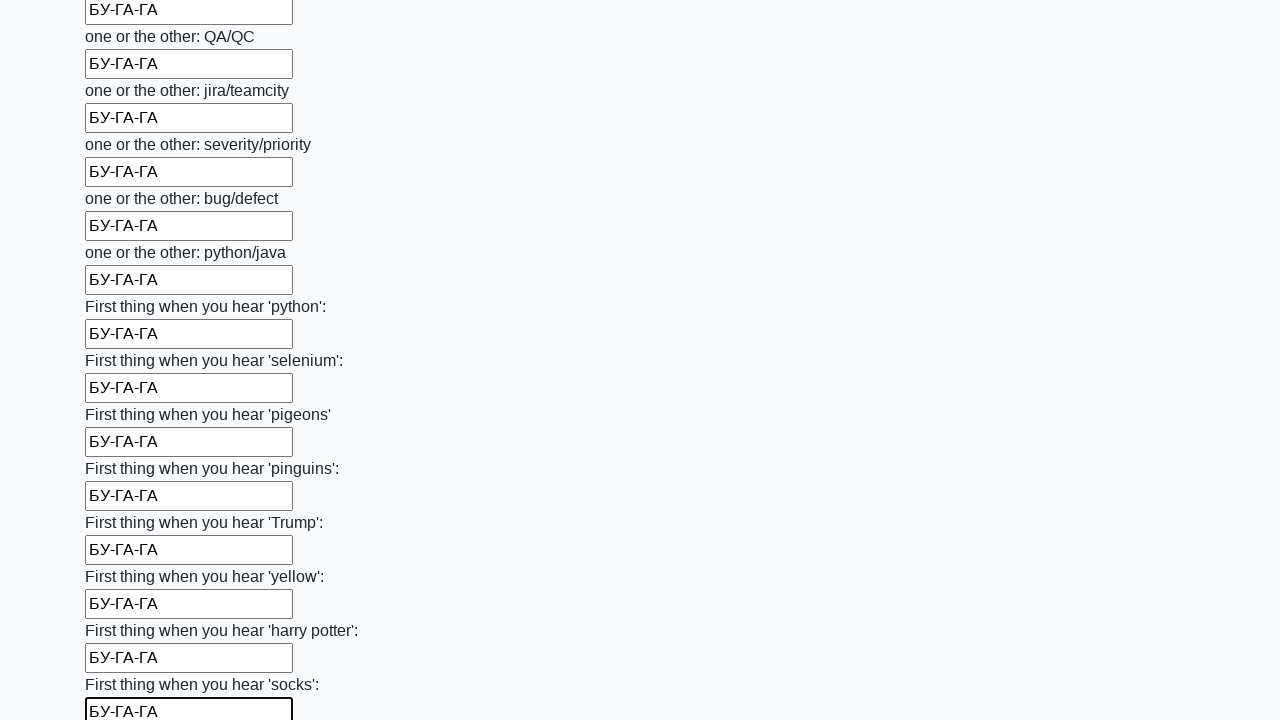

Clicked the submit button to submit the form at (123, 611) on button.btn
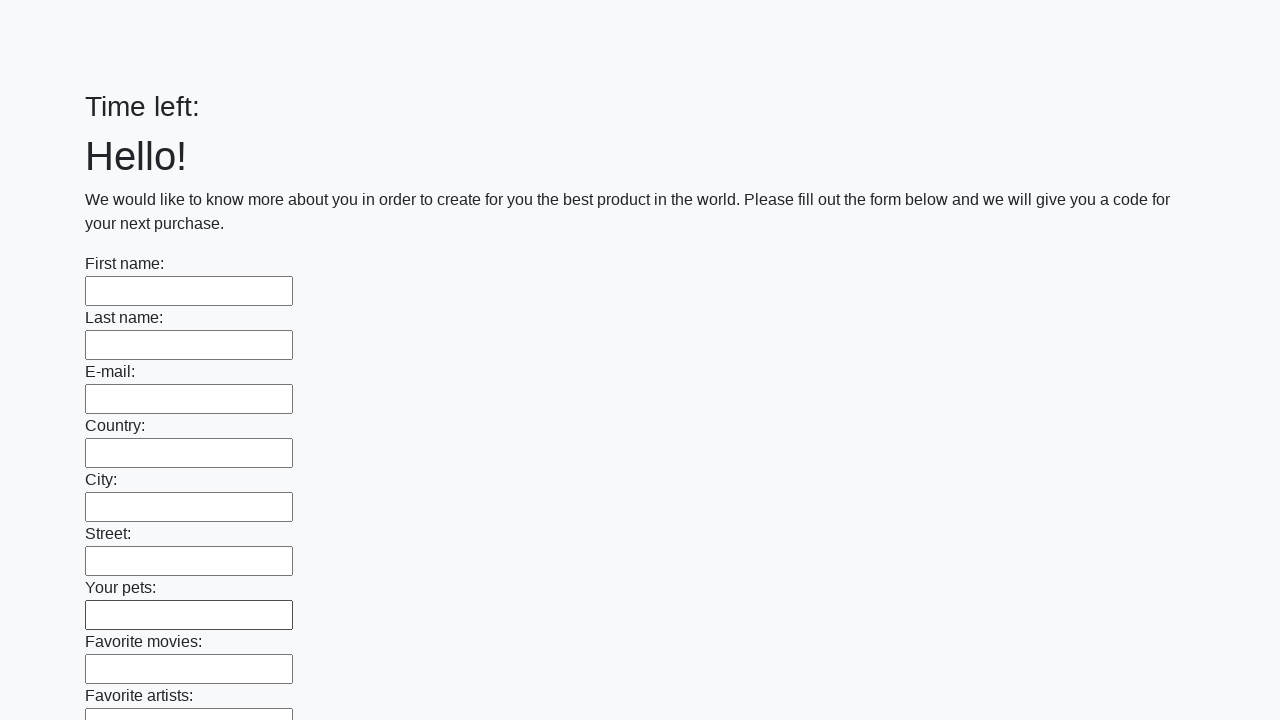

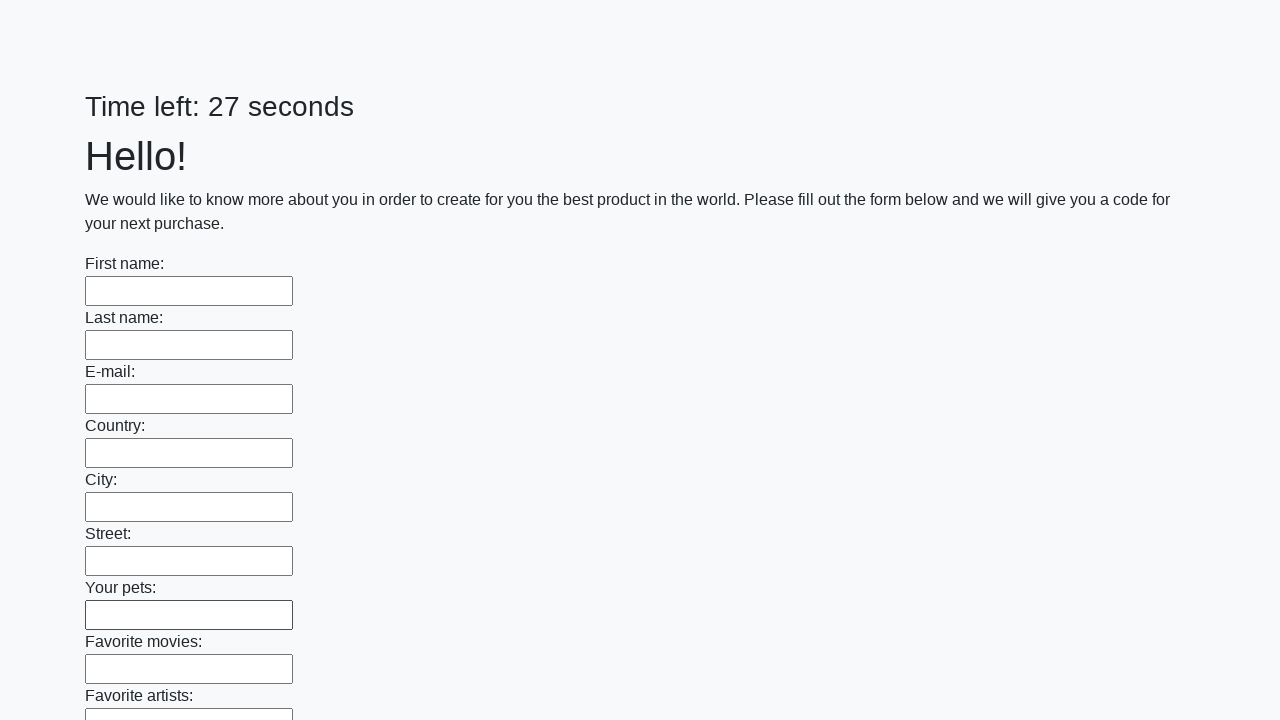